Tests filling a large form by entering text into all text input fields and submitting the form via a button click

Starting URL: http://suninjuly.github.io/huge_form.html

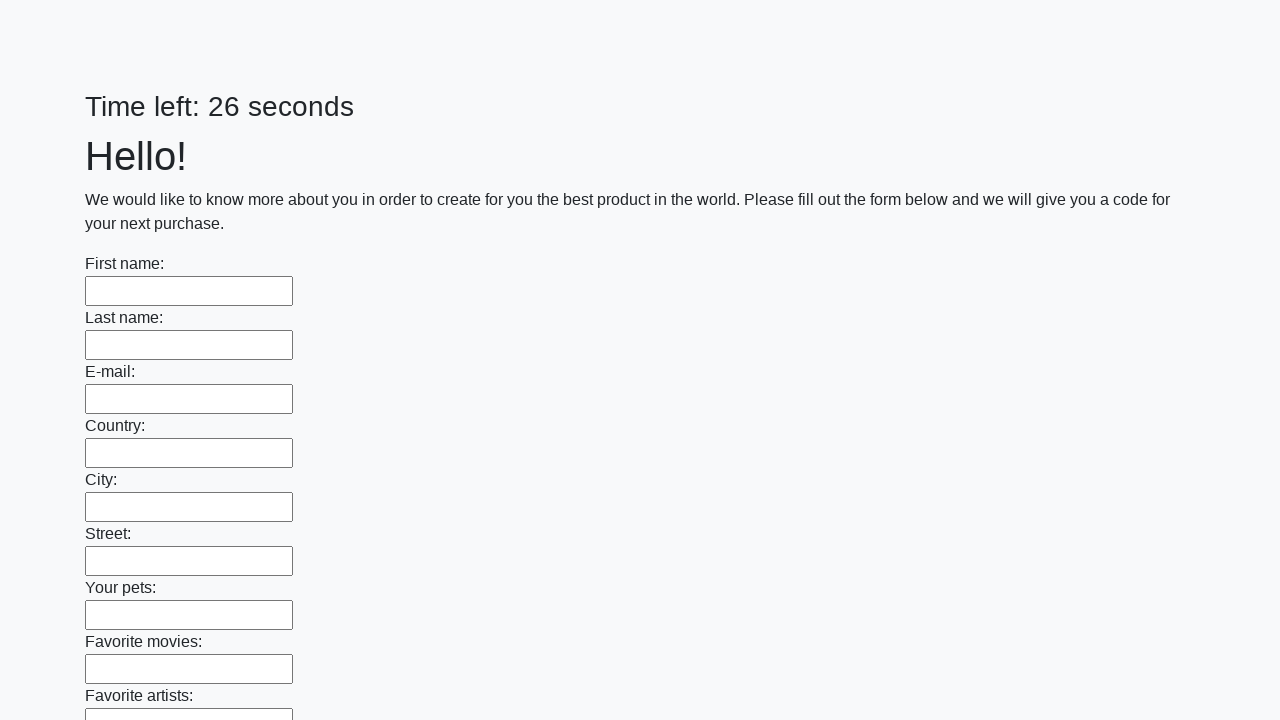

Navigated to huge form page
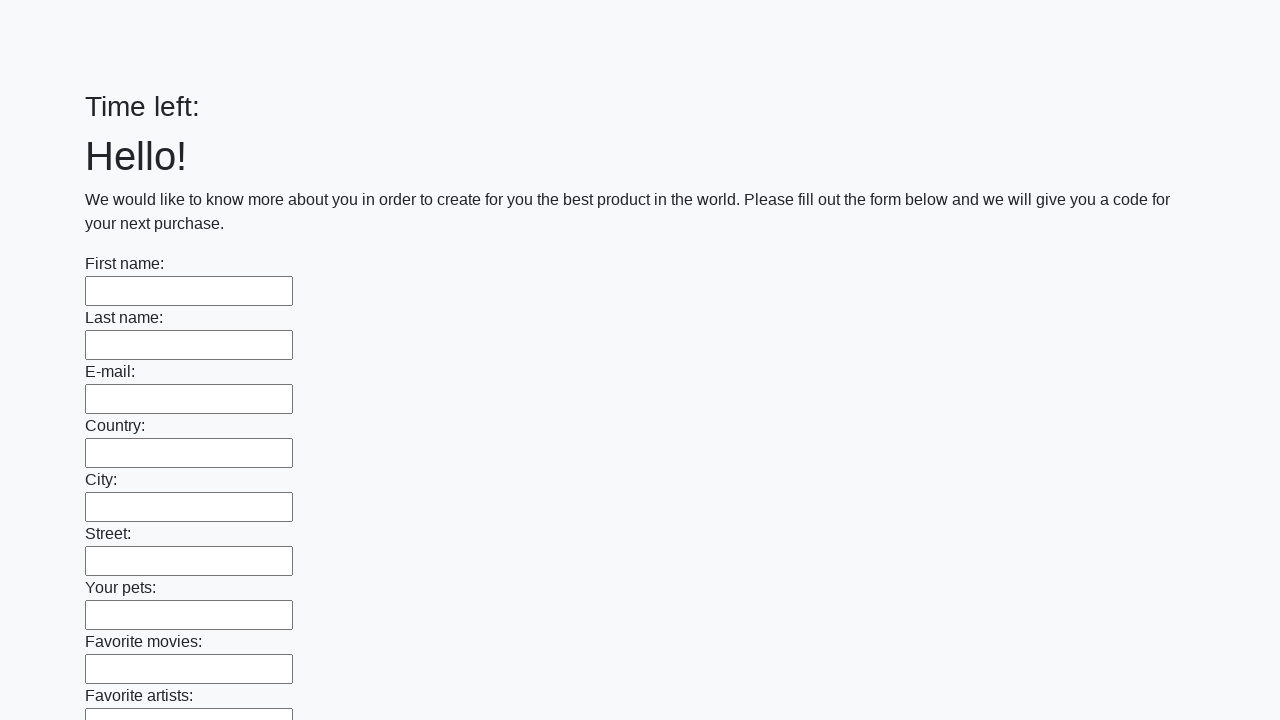

Located all text input fields on the form
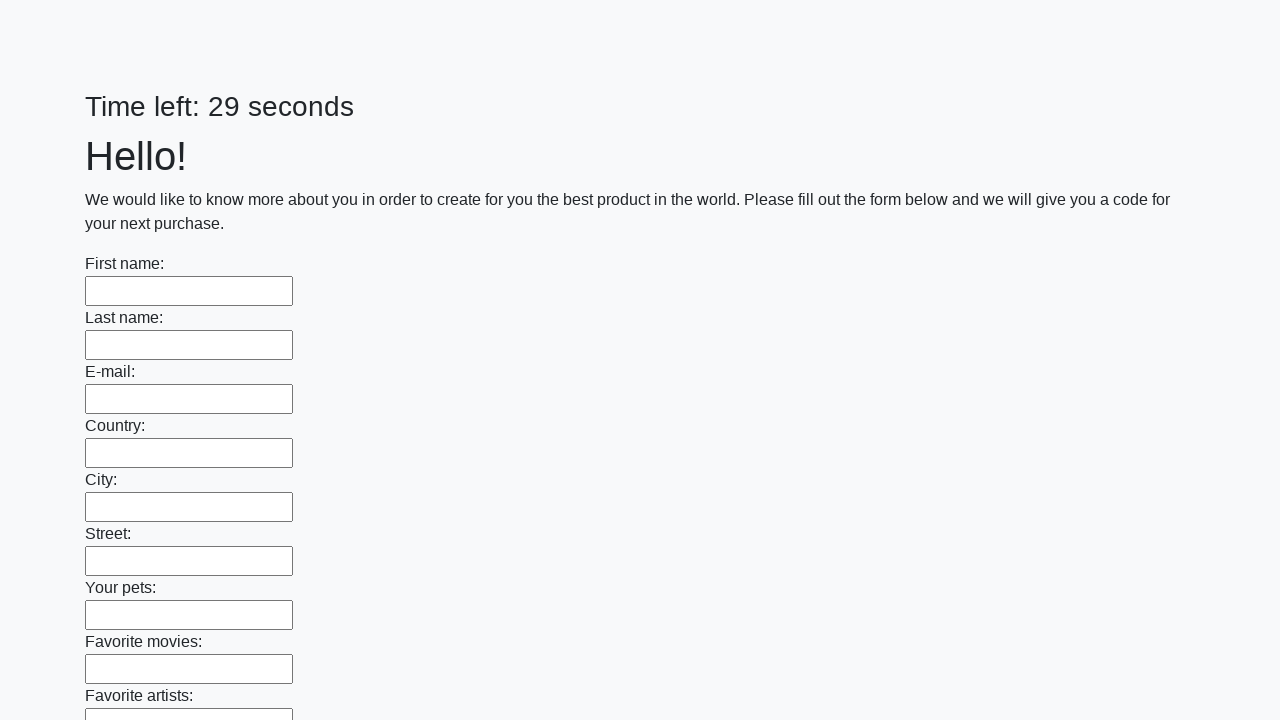

Filled a text input field with 'testvalue2024' on input[type="text"] >> nth=0
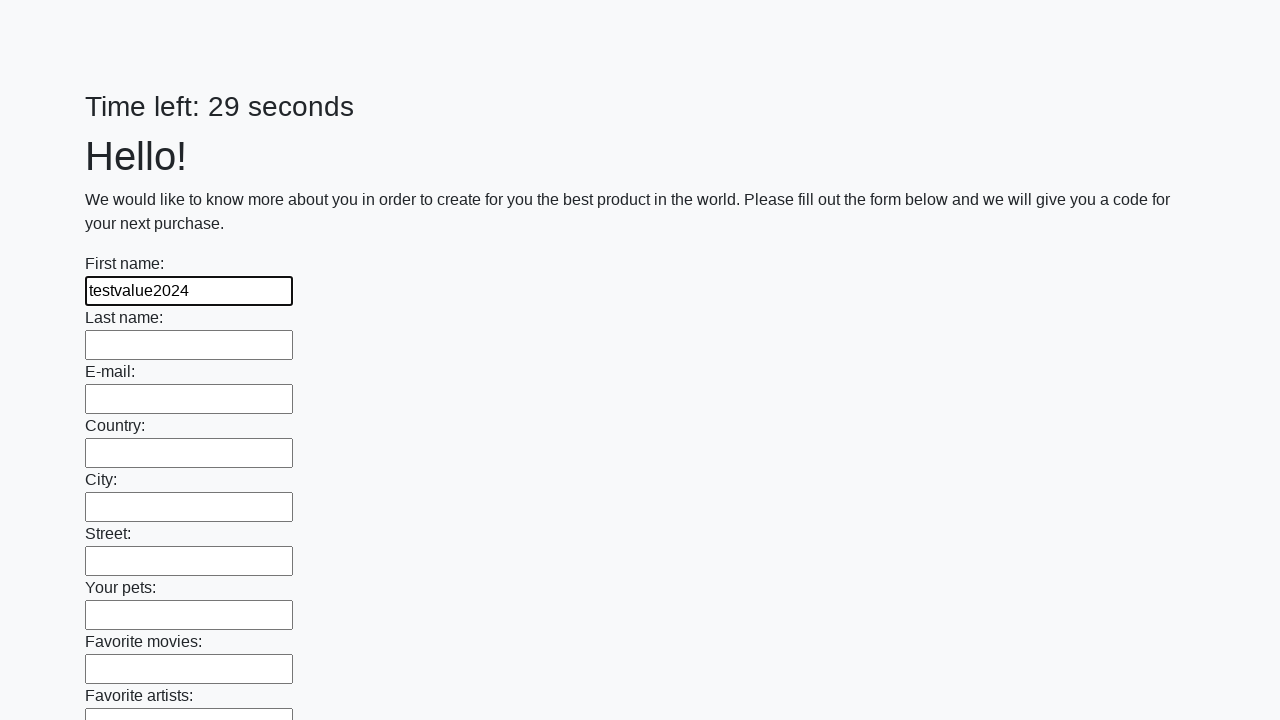

Filled a text input field with 'testvalue2024' on input[type="text"] >> nth=1
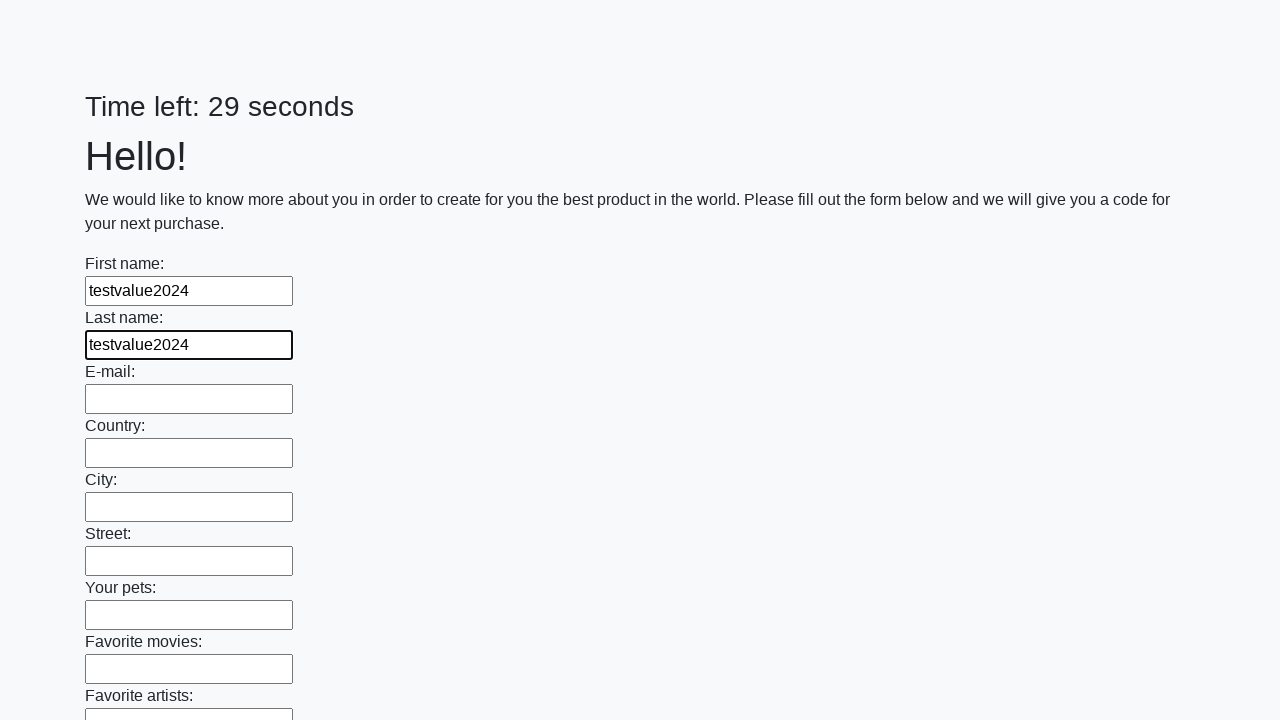

Filled a text input field with 'testvalue2024' on input[type="text"] >> nth=2
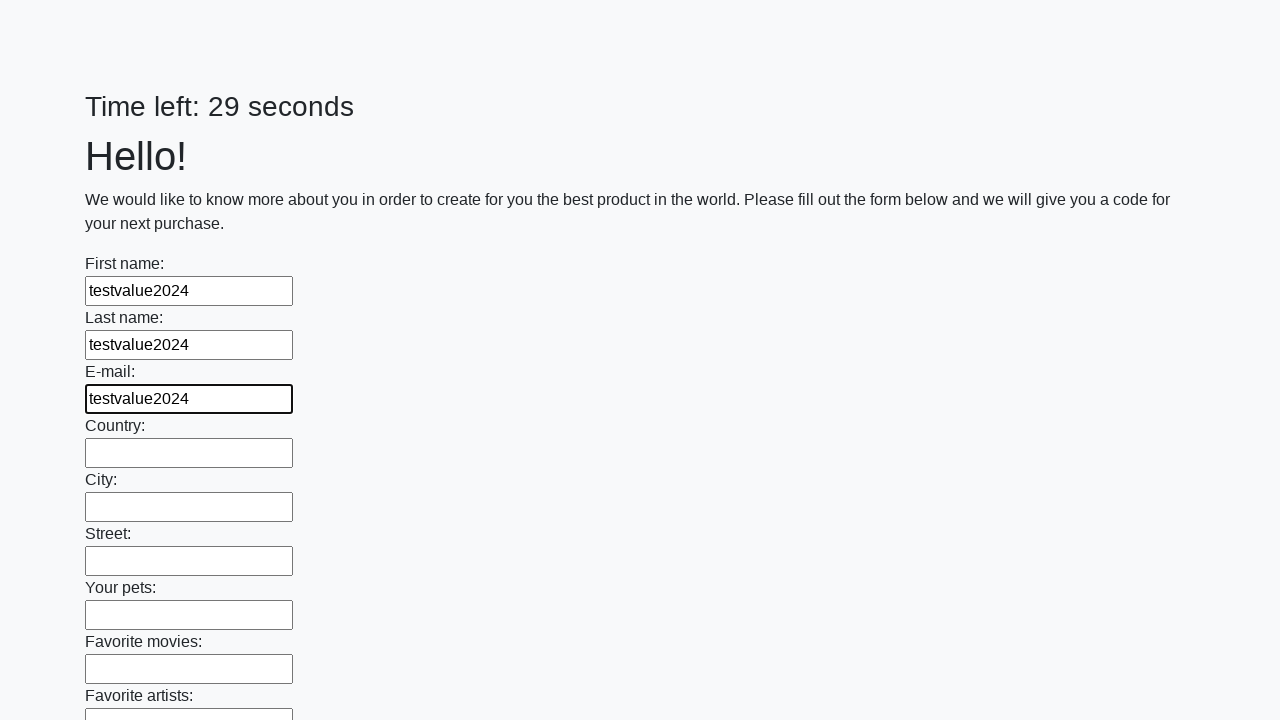

Filled a text input field with 'testvalue2024' on input[type="text"] >> nth=3
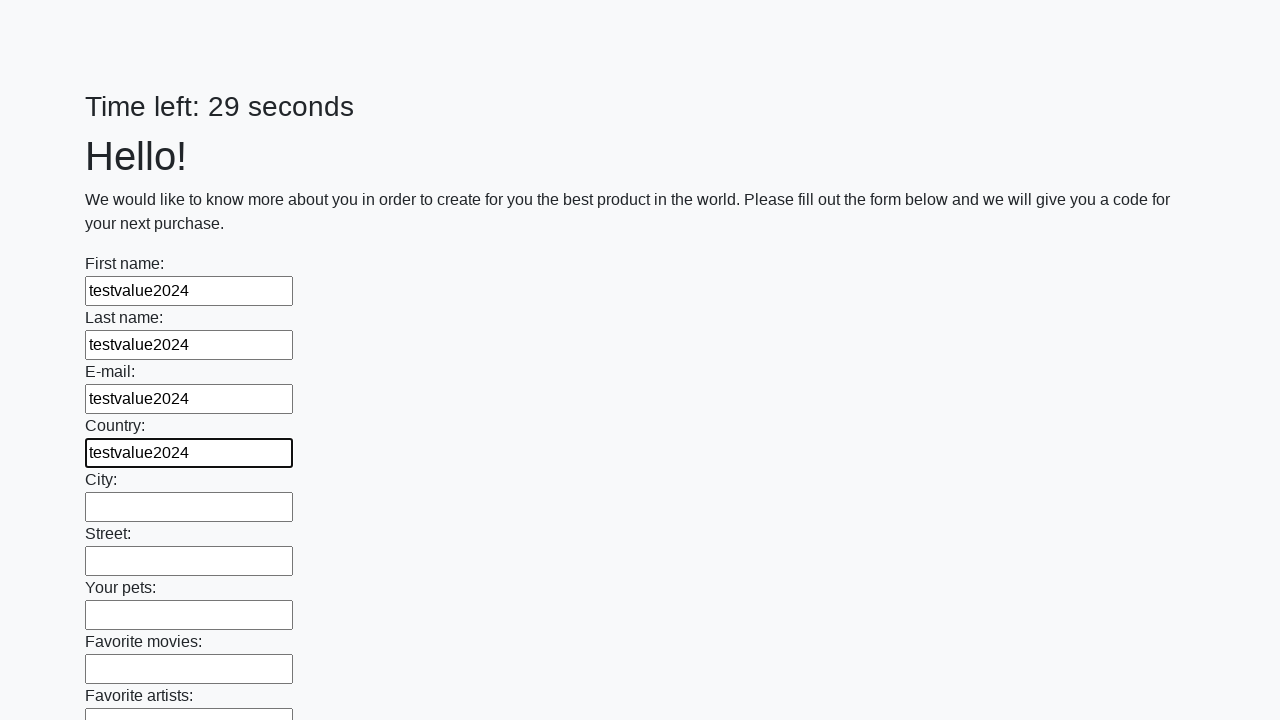

Filled a text input field with 'testvalue2024' on input[type="text"] >> nth=4
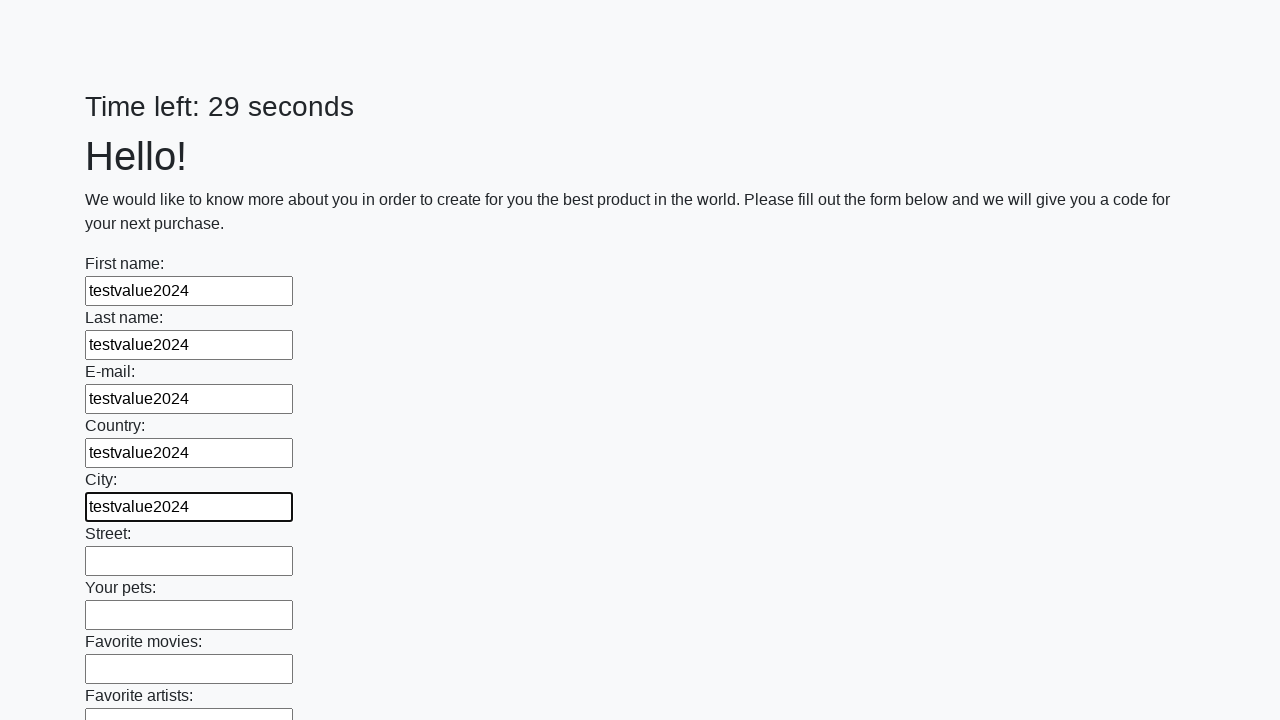

Filled a text input field with 'testvalue2024' on input[type="text"] >> nth=5
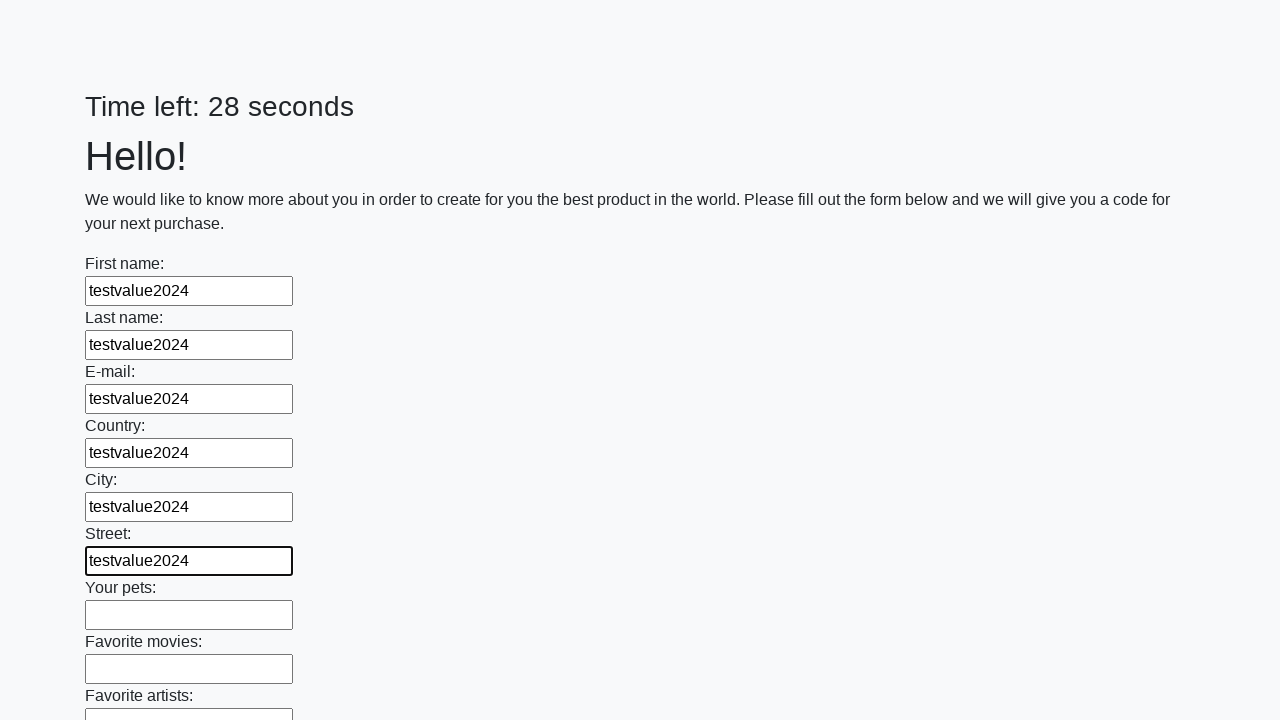

Filled a text input field with 'testvalue2024' on input[type="text"] >> nth=6
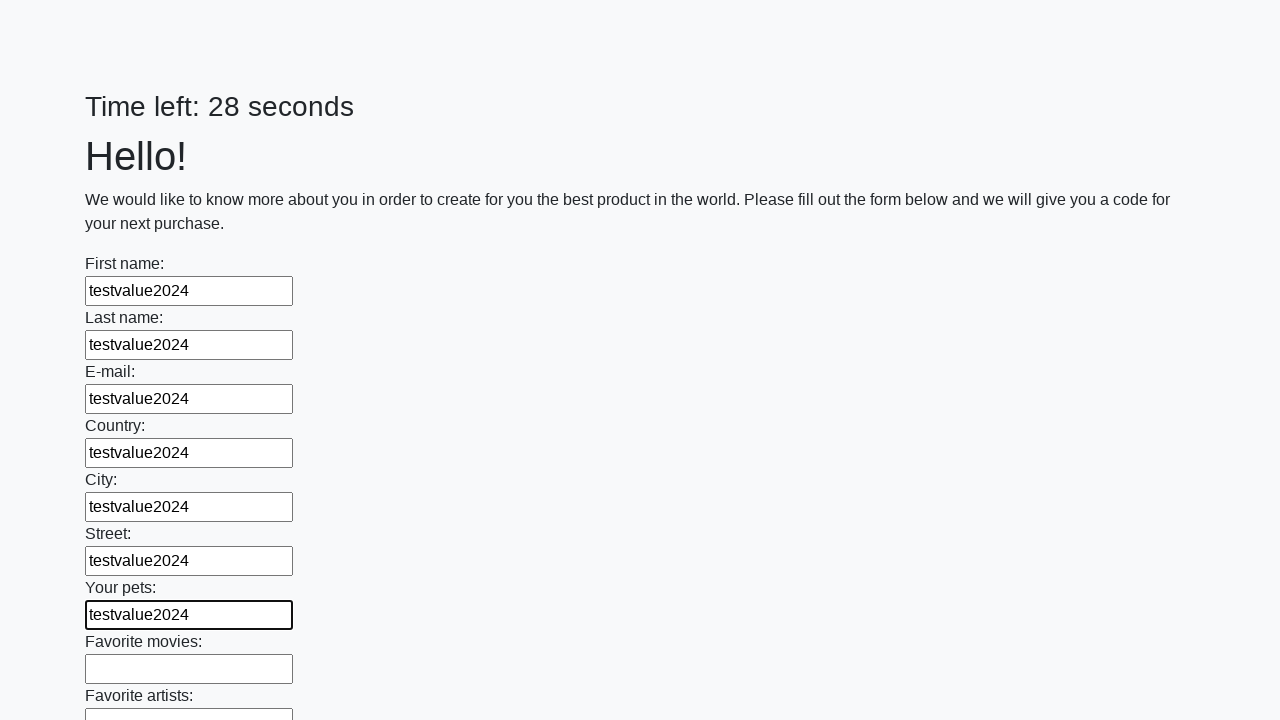

Filled a text input field with 'testvalue2024' on input[type="text"] >> nth=7
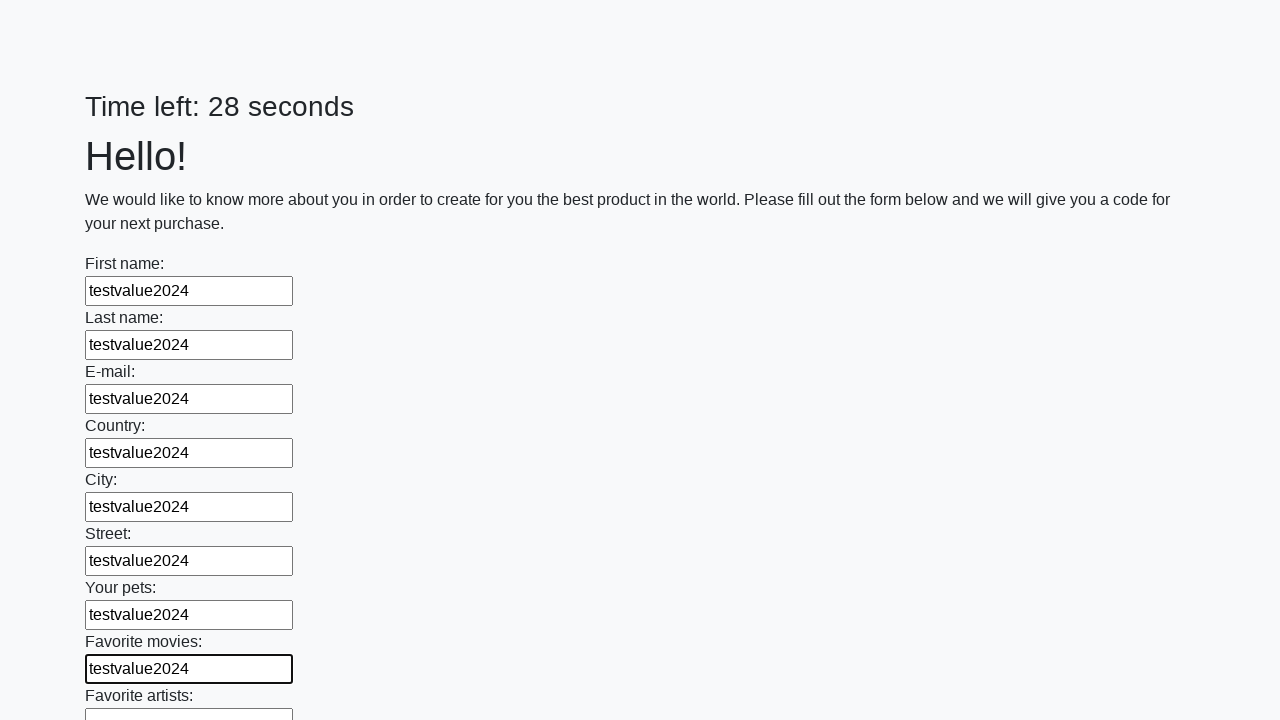

Filled a text input field with 'testvalue2024' on input[type="text"] >> nth=8
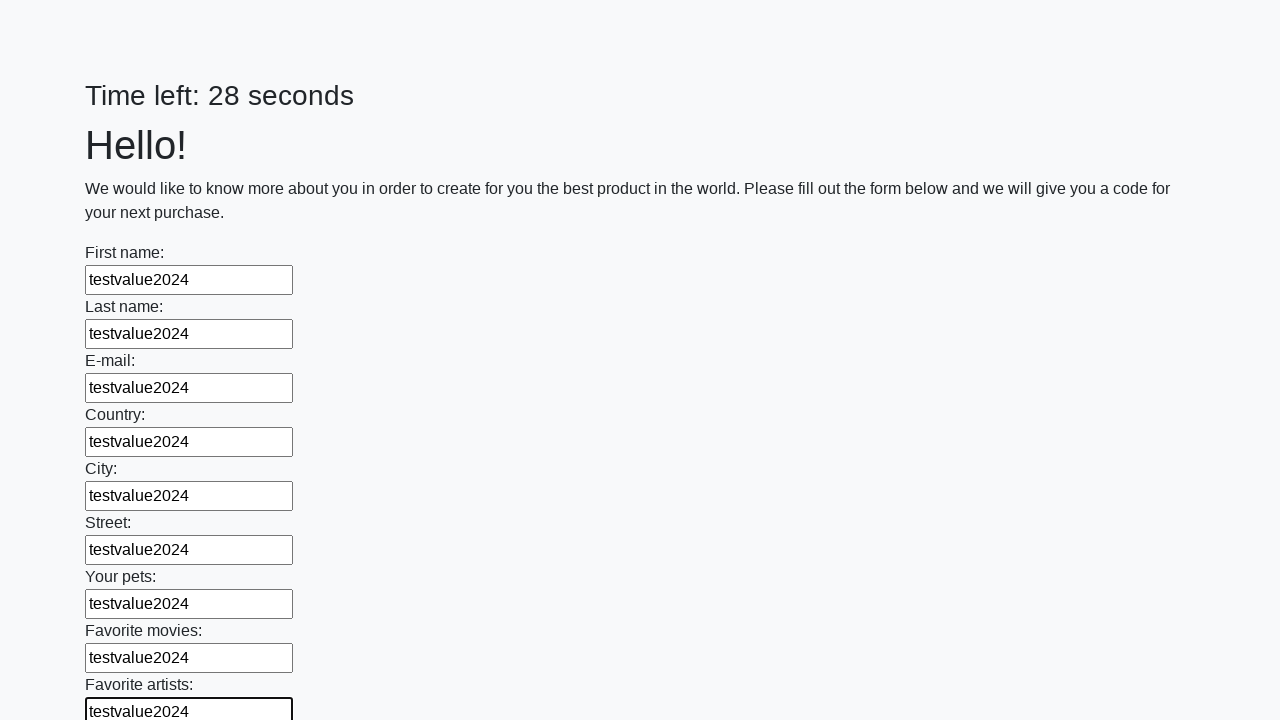

Filled a text input field with 'testvalue2024' on input[type="text"] >> nth=9
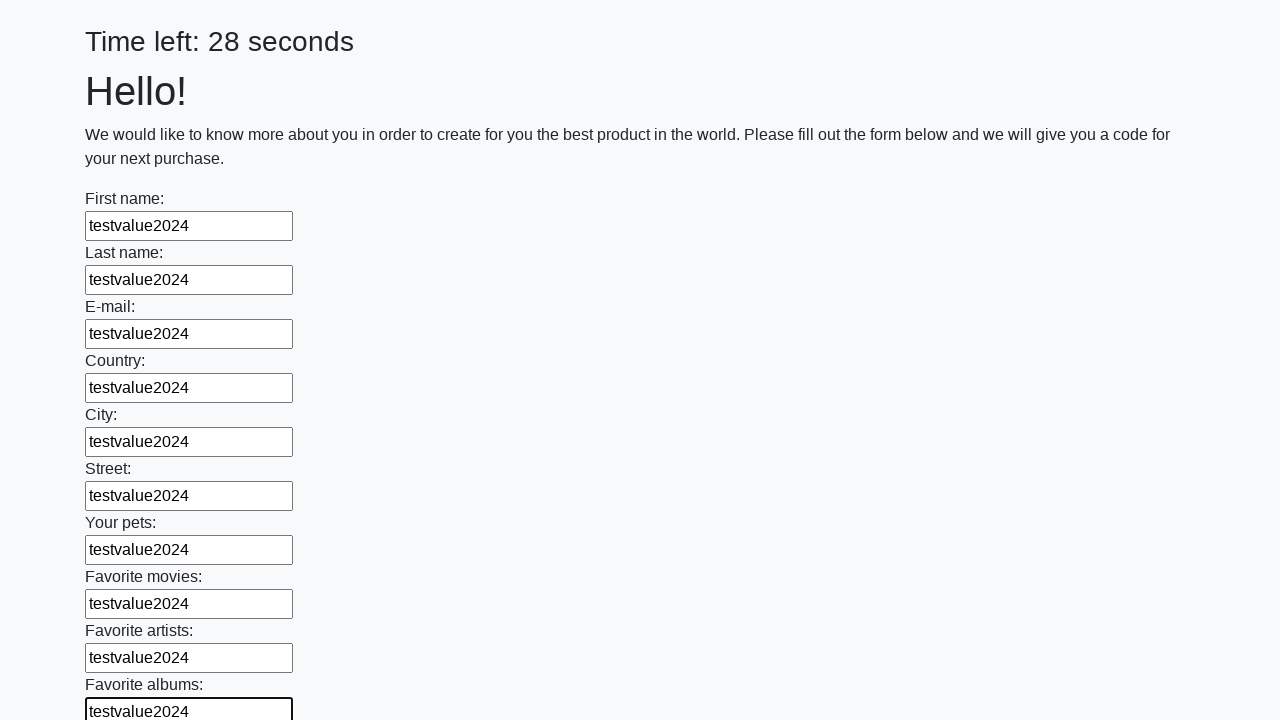

Filled a text input field with 'testvalue2024' on input[type="text"] >> nth=10
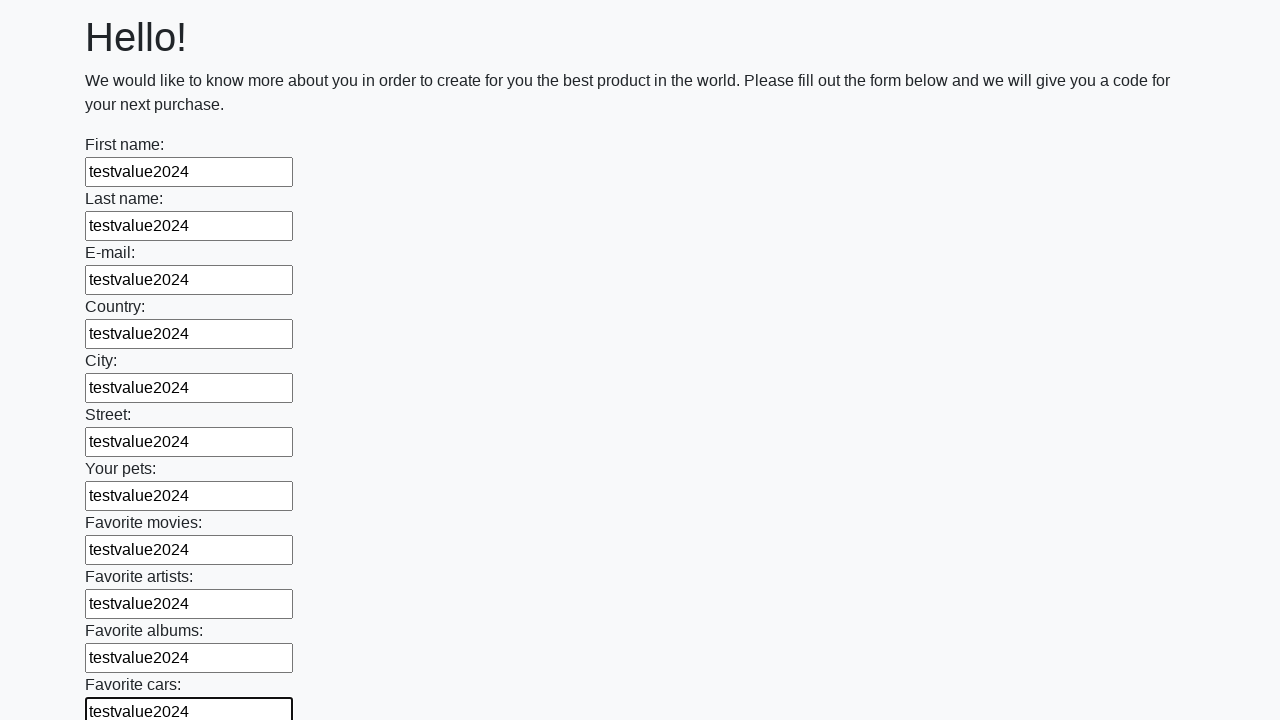

Filled a text input field with 'testvalue2024' on input[type="text"] >> nth=11
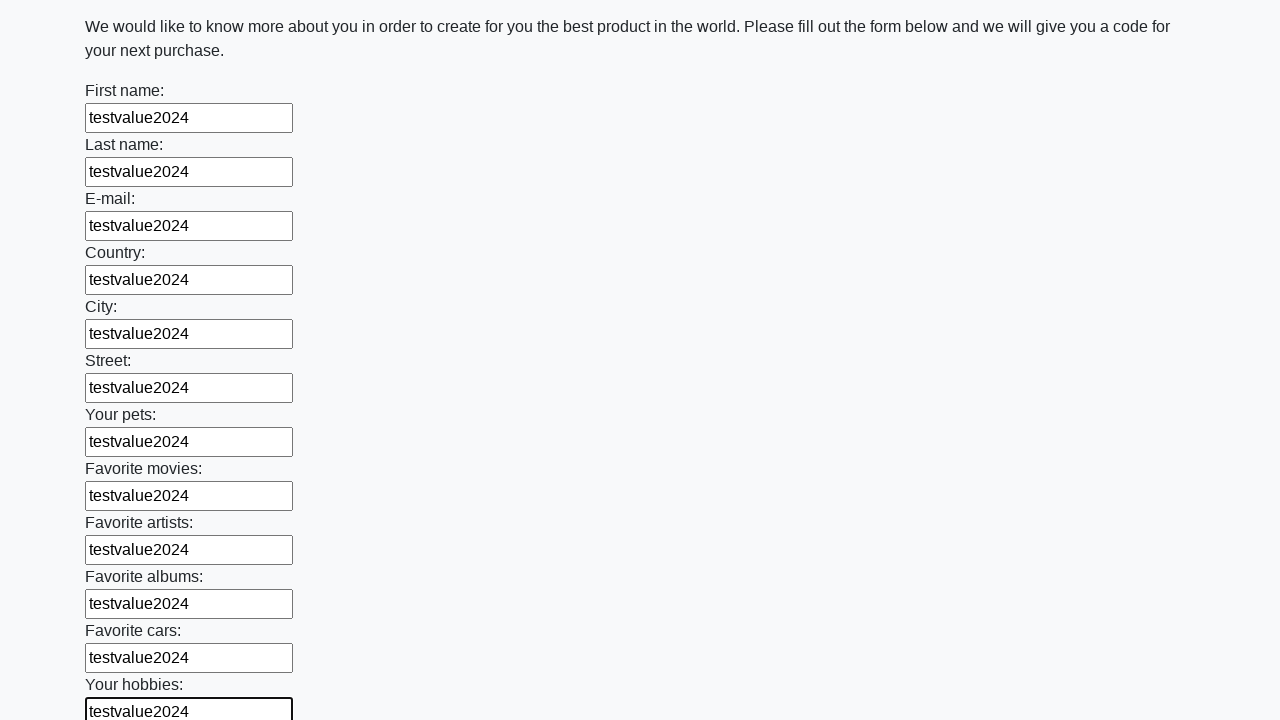

Filled a text input field with 'testvalue2024' on input[type="text"] >> nth=12
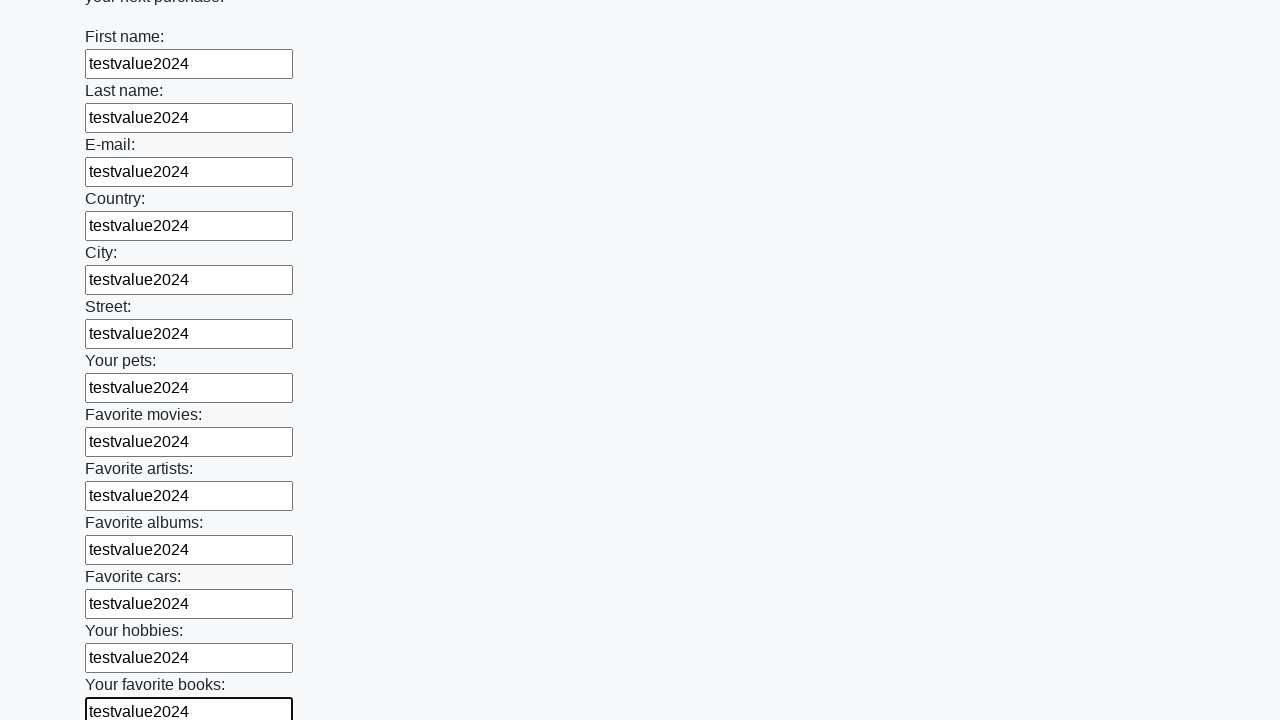

Filled a text input field with 'testvalue2024' on input[type="text"] >> nth=13
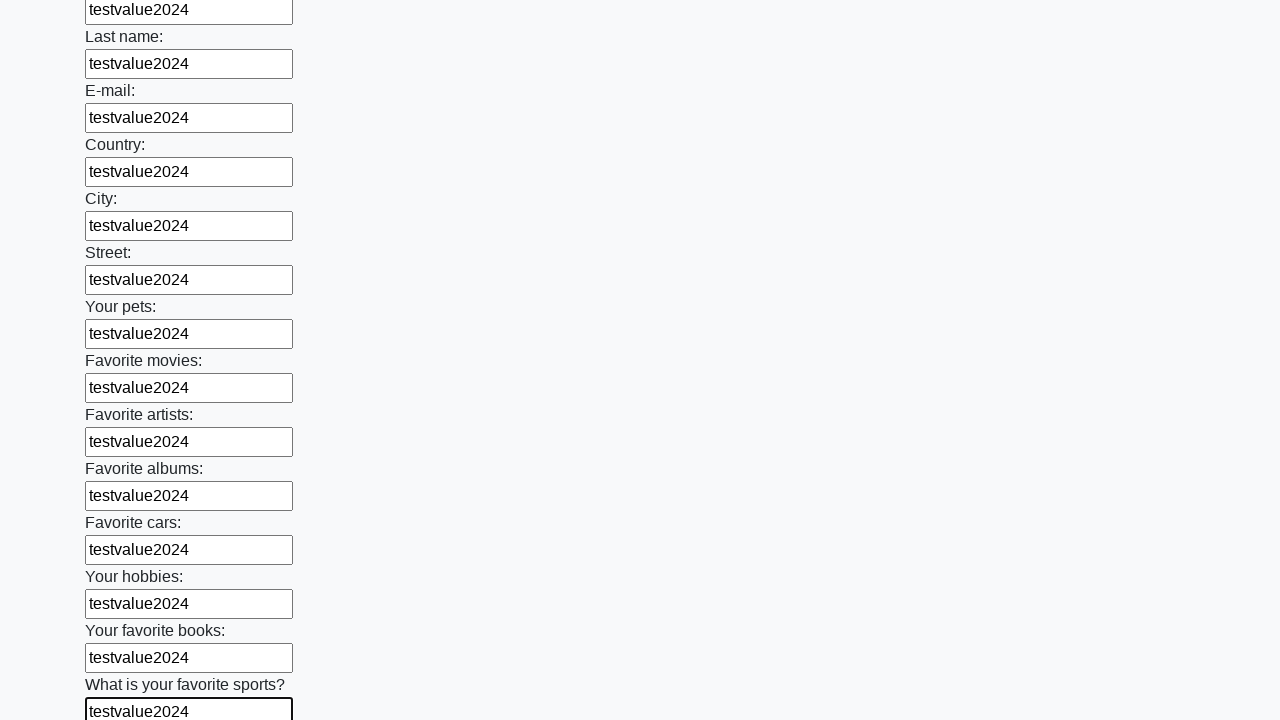

Filled a text input field with 'testvalue2024' on input[type="text"] >> nth=14
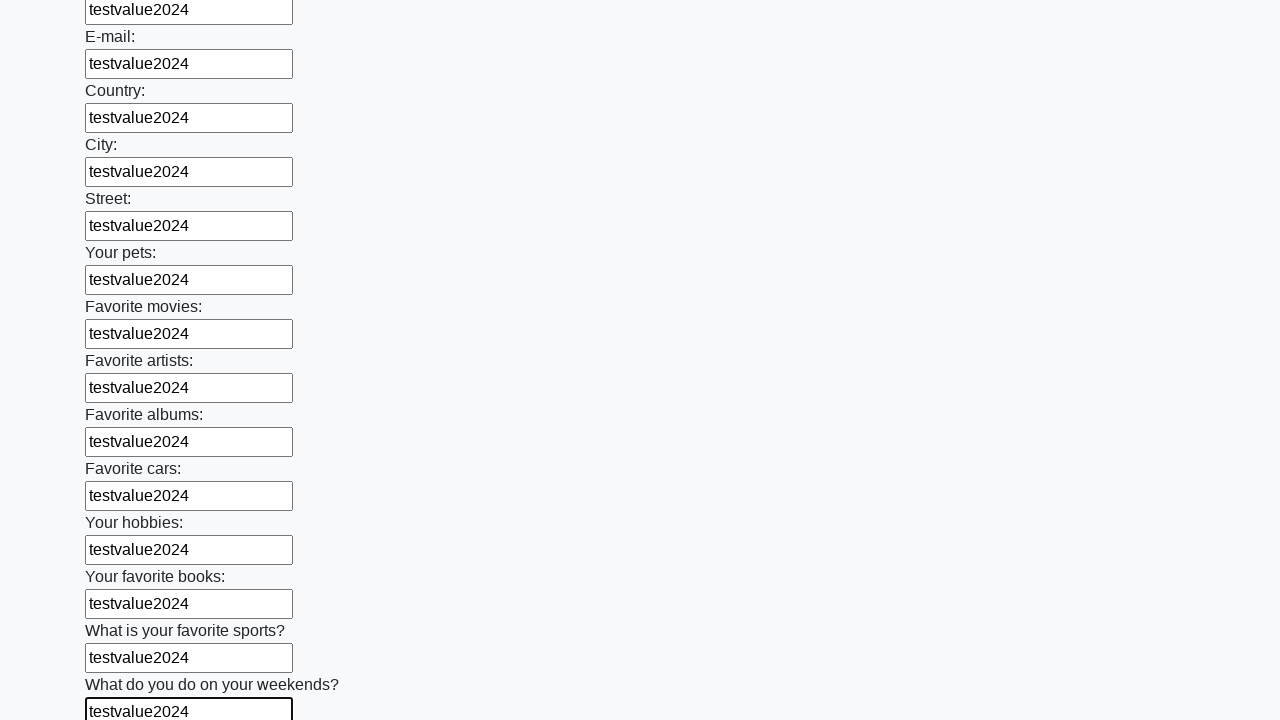

Filled a text input field with 'testvalue2024' on input[type="text"] >> nth=15
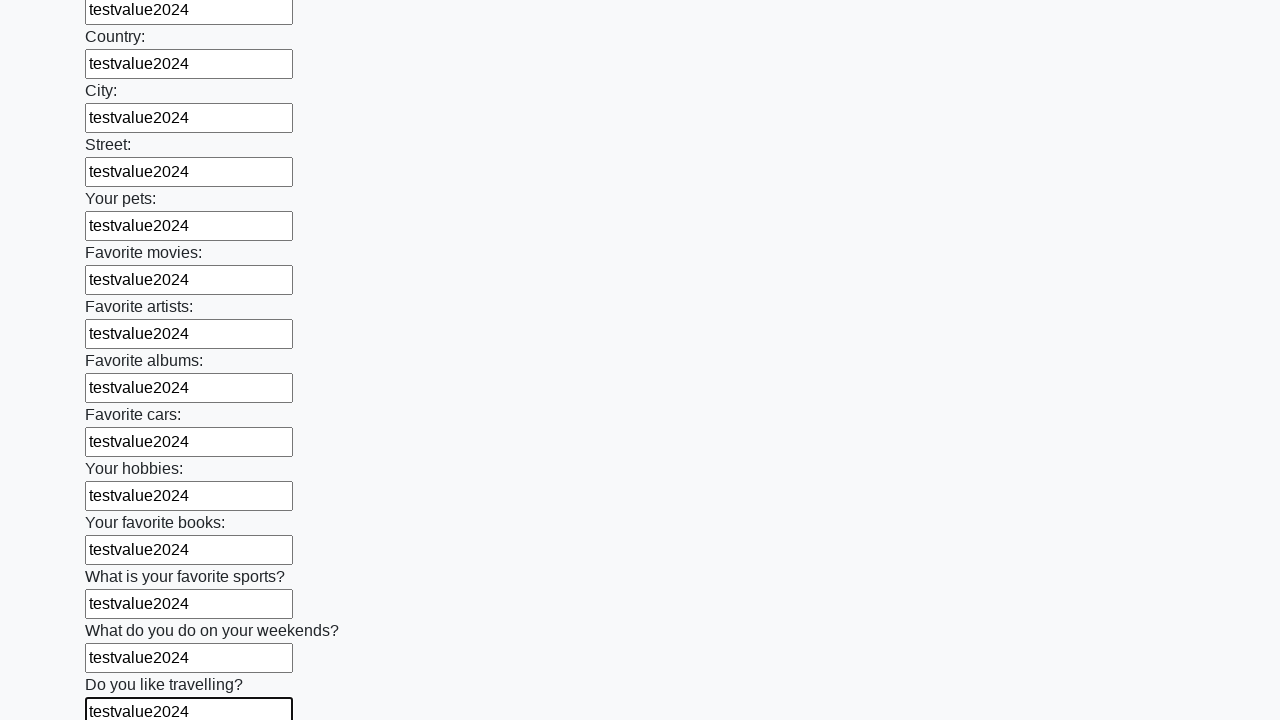

Filled a text input field with 'testvalue2024' on input[type="text"] >> nth=16
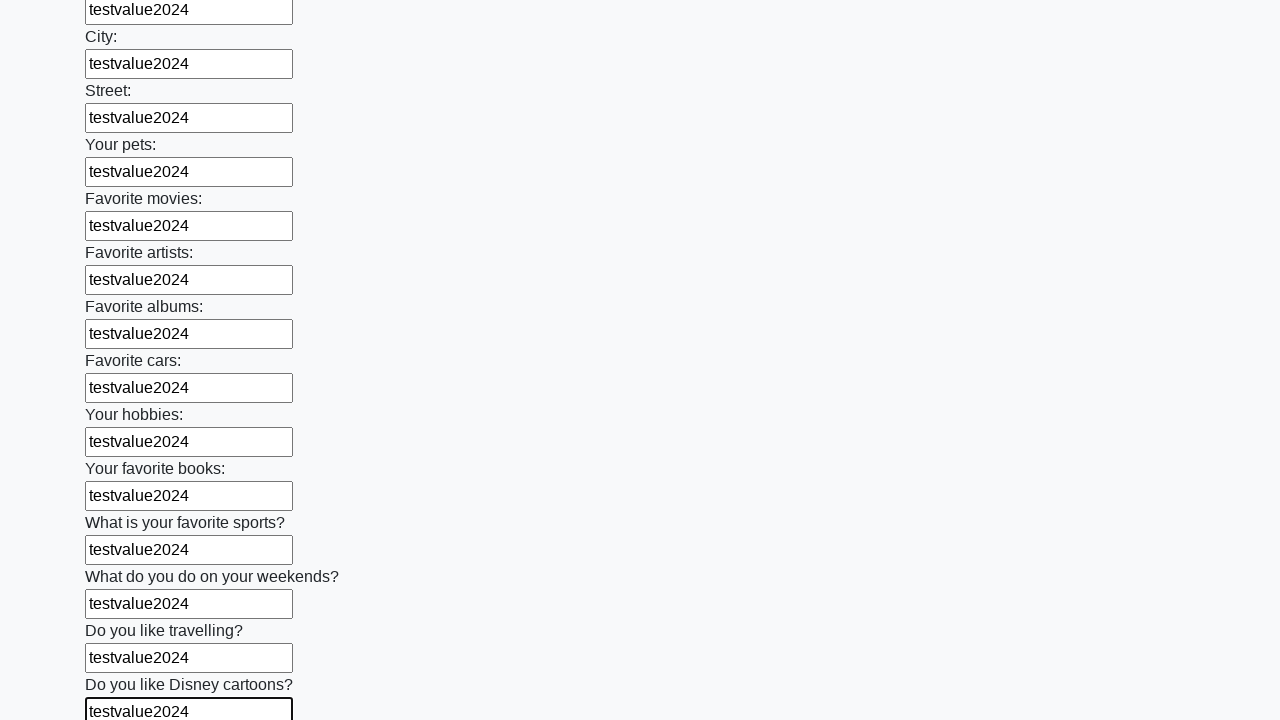

Filled a text input field with 'testvalue2024' on input[type="text"] >> nth=17
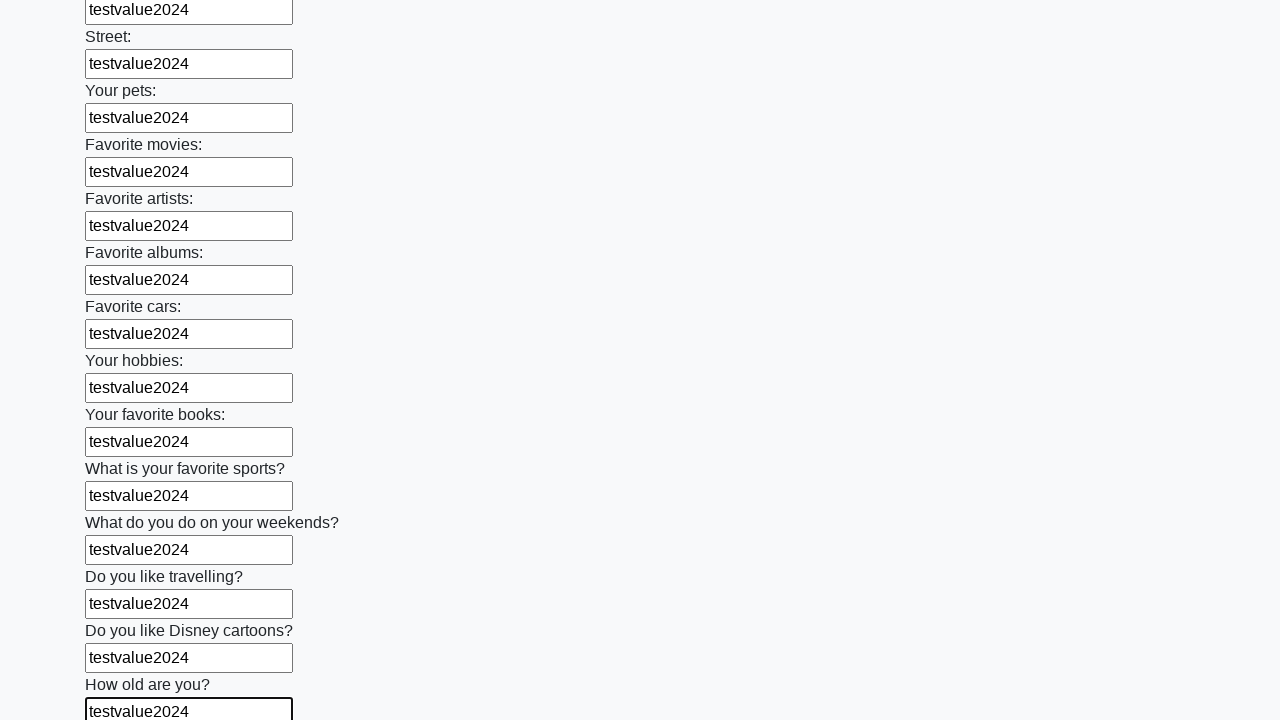

Filled a text input field with 'testvalue2024' on input[type="text"] >> nth=18
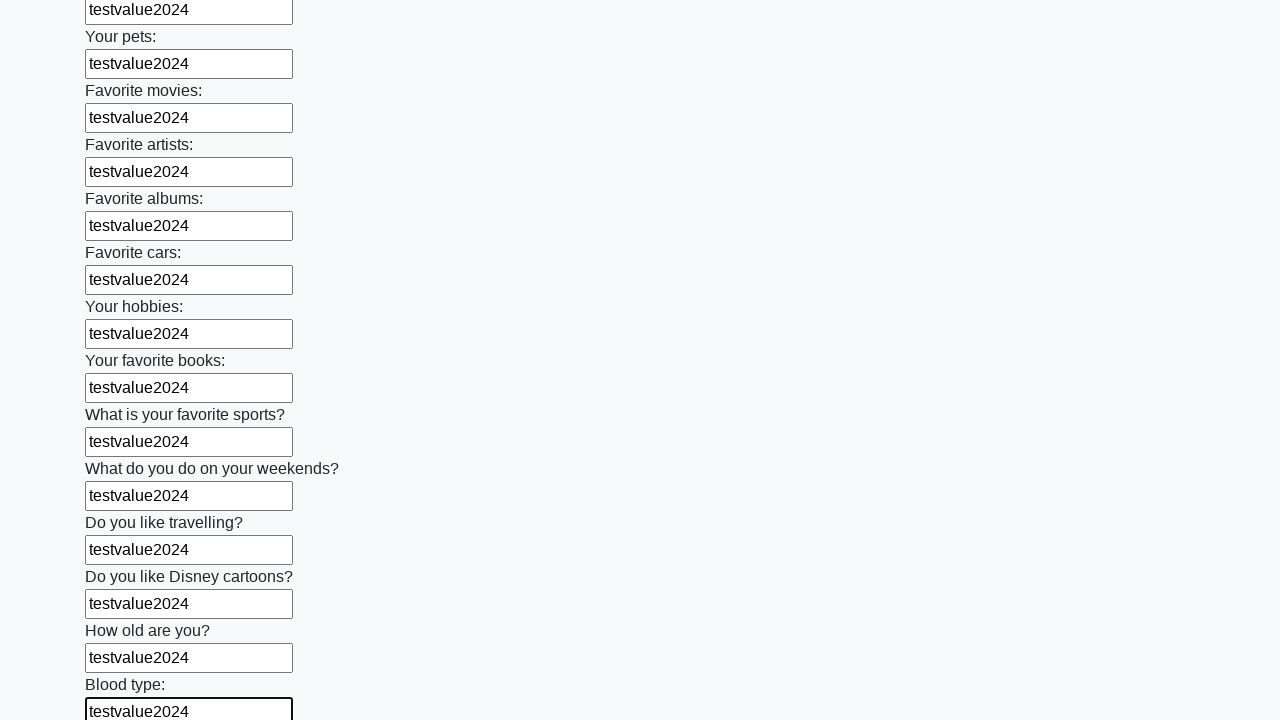

Filled a text input field with 'testvalue2024' on input[type="text"] >> nth=19
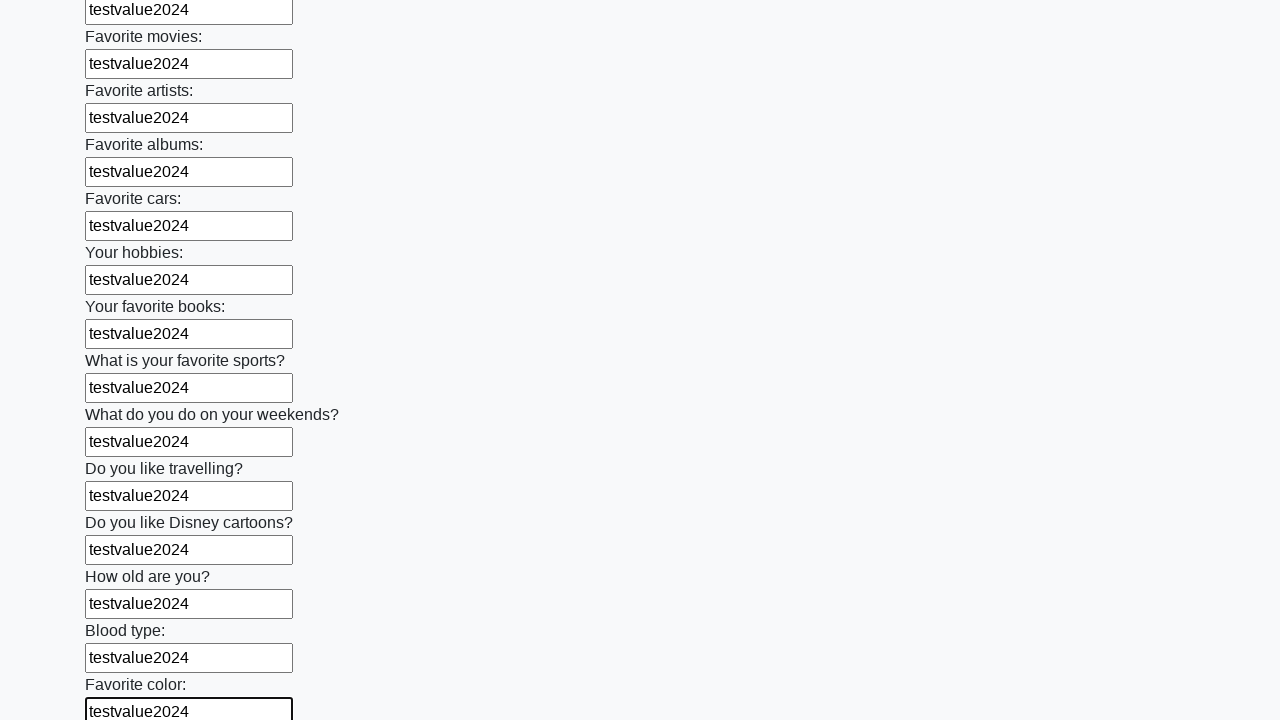

Filled a text input field with 'testvalue2024' on input[type="text"] >> nth=20
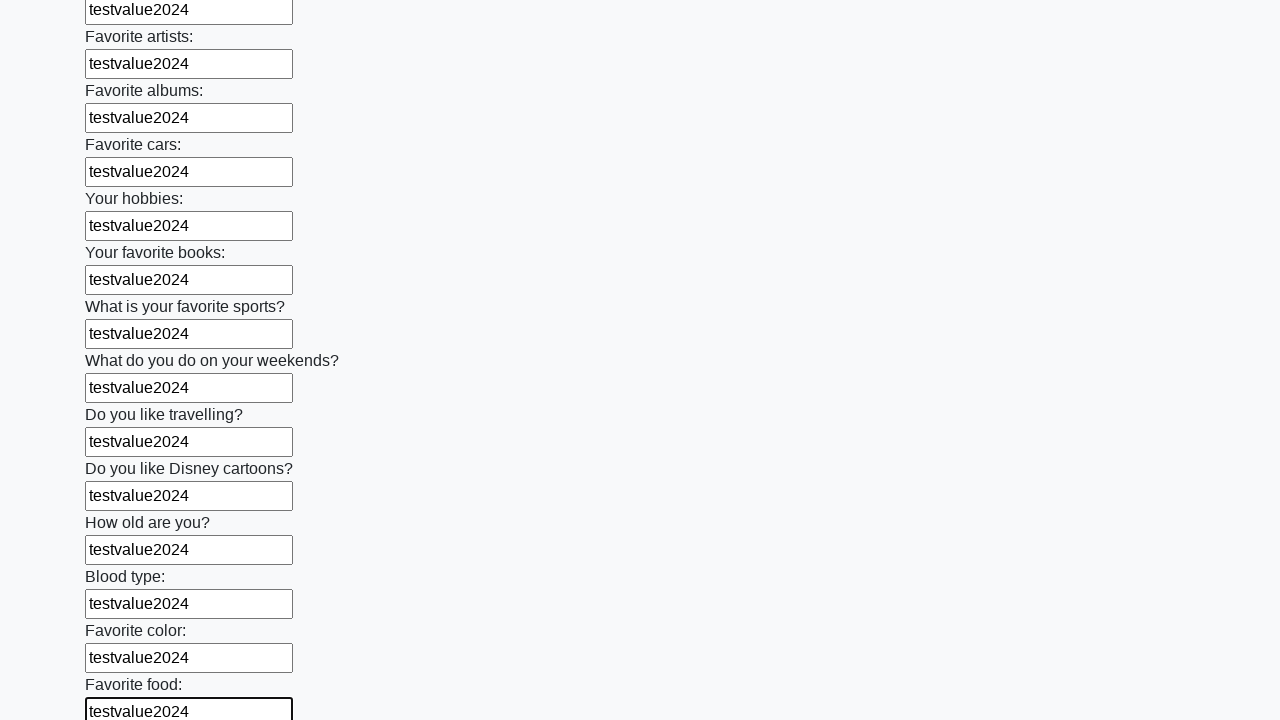

Filled a text input field with 'testvalue2024' on input[type="text"] >> nth=21
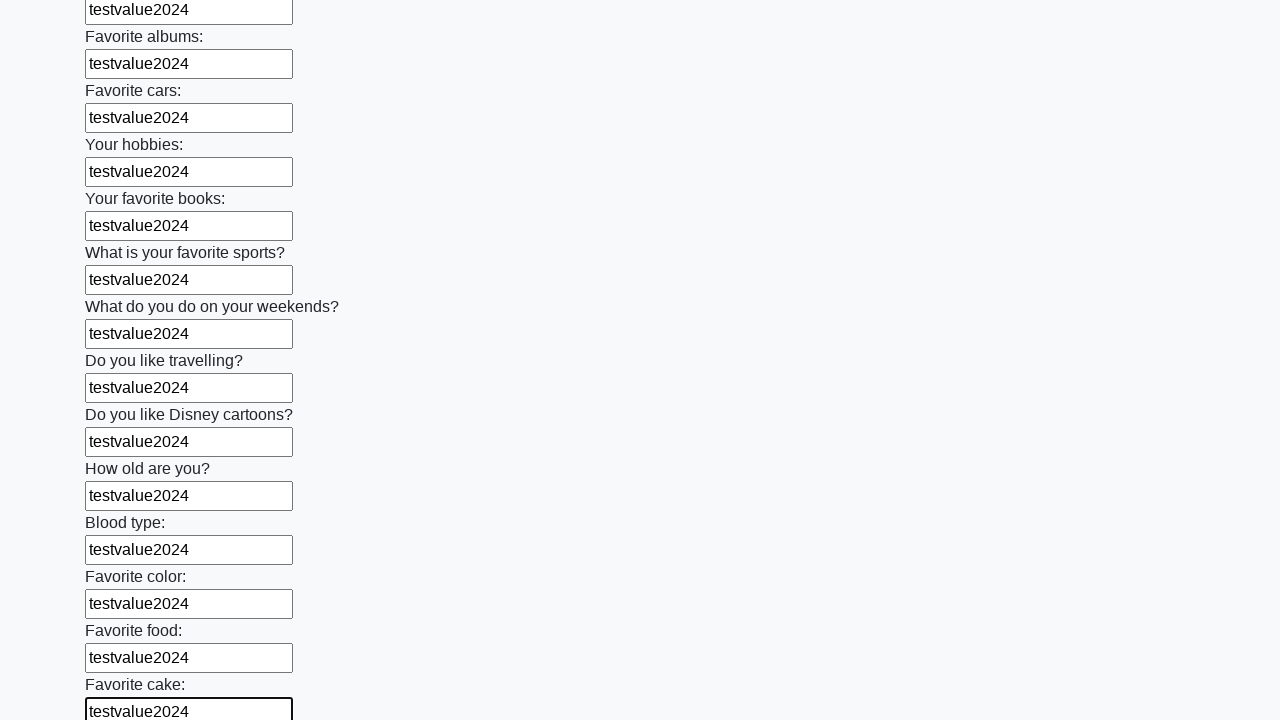

Filled a text input field with 'testvalue2024' on input[type="text"] >> nth=22
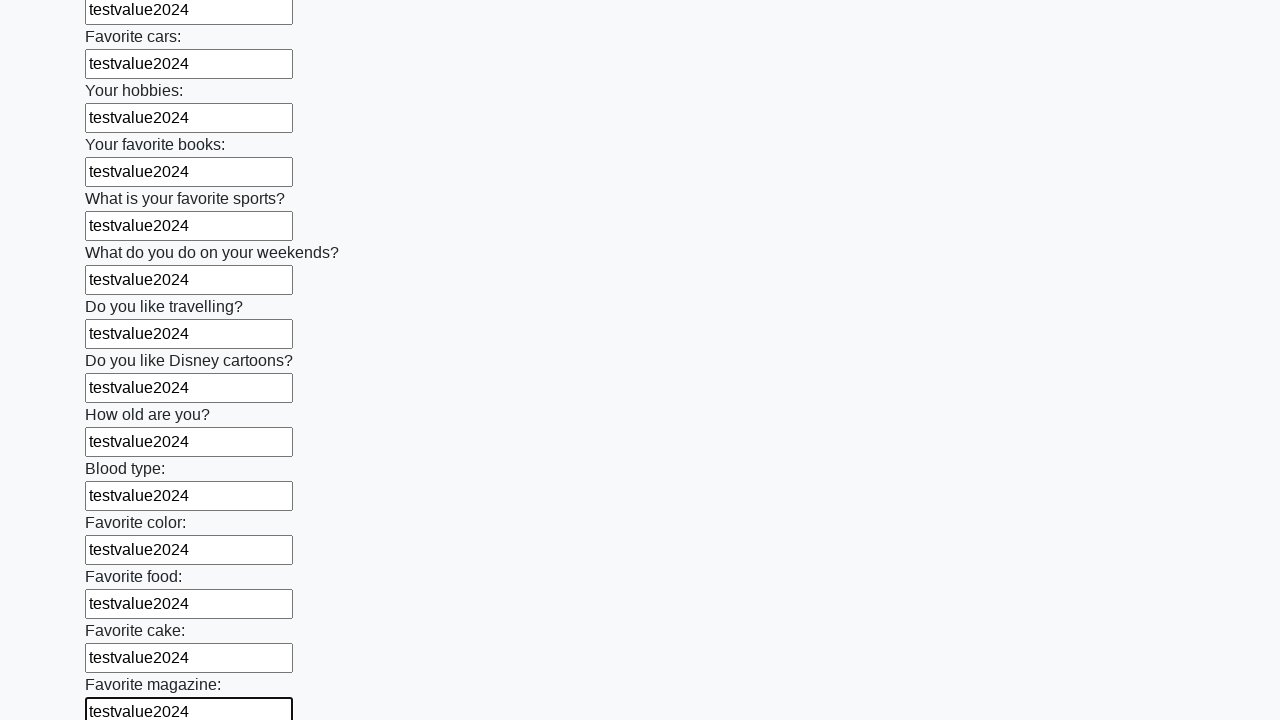

Filled a text input field with 'testvalue2024' on input[type="text"] >> nth=23
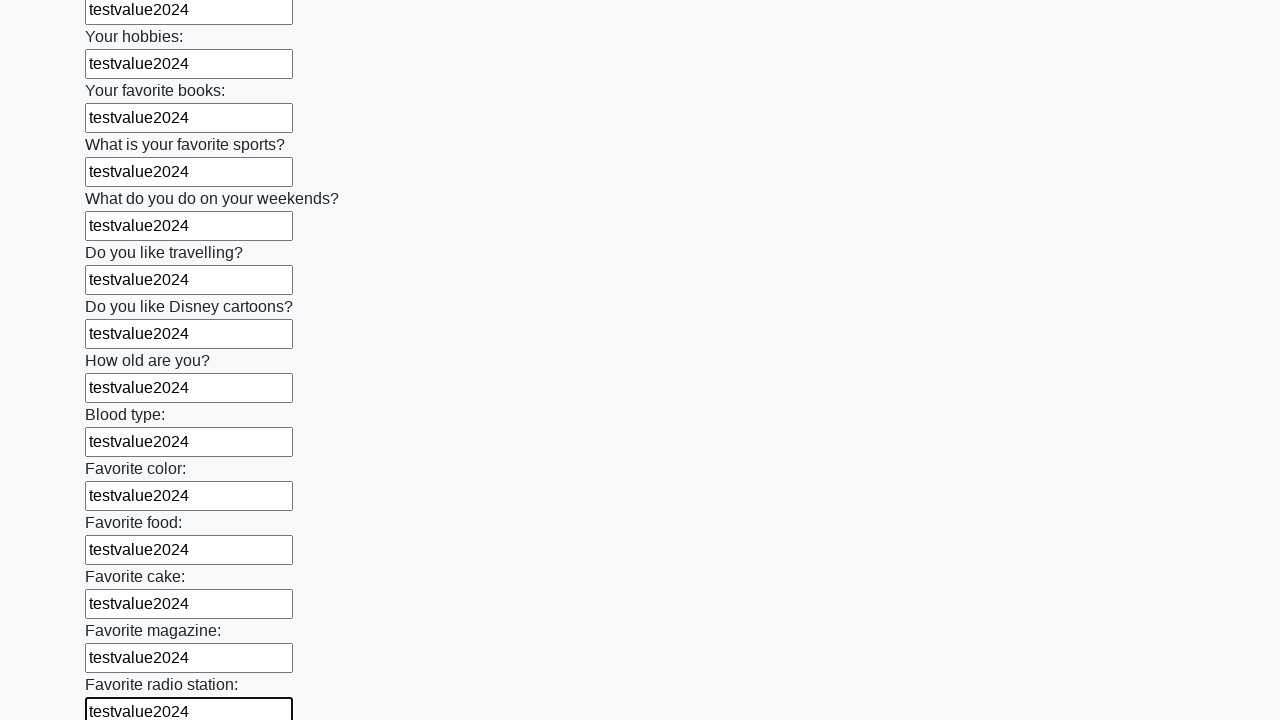

Filled a text input field with 'testvalue2024' on input[type="text"] >> nth=24
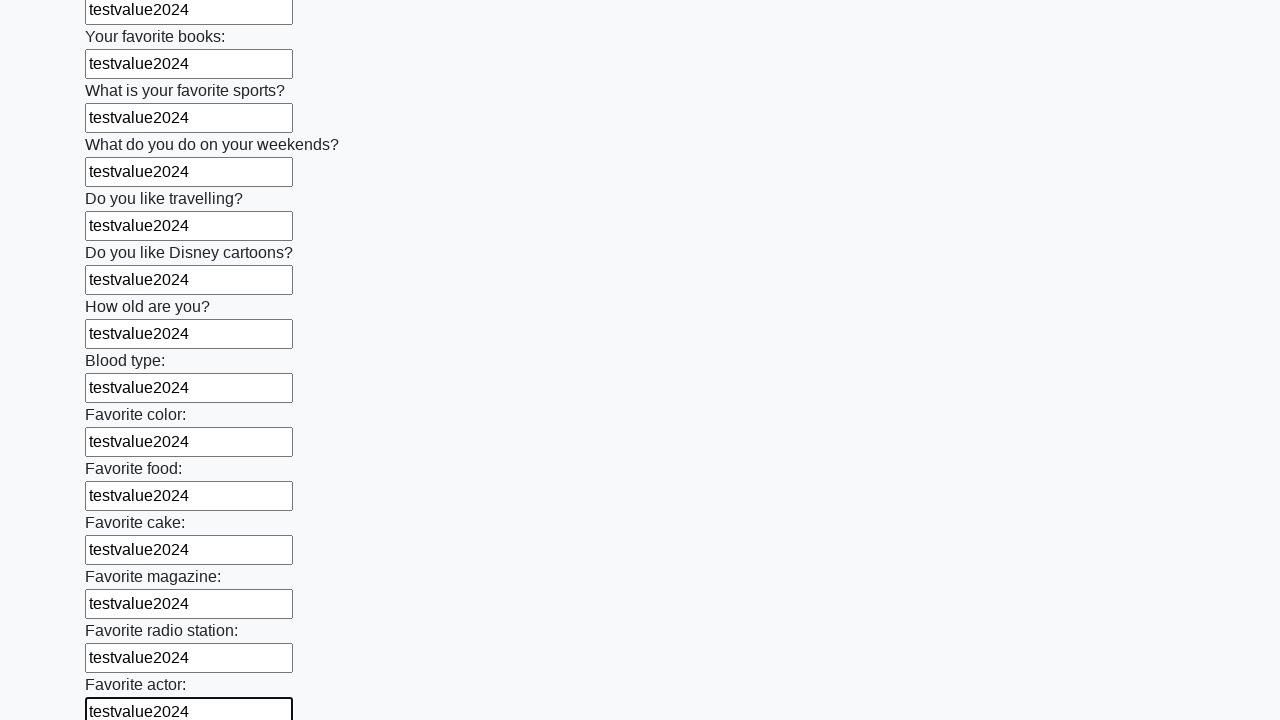

Filled a text input field with 'testvalue2024' on input[type="text"] >> nth=25
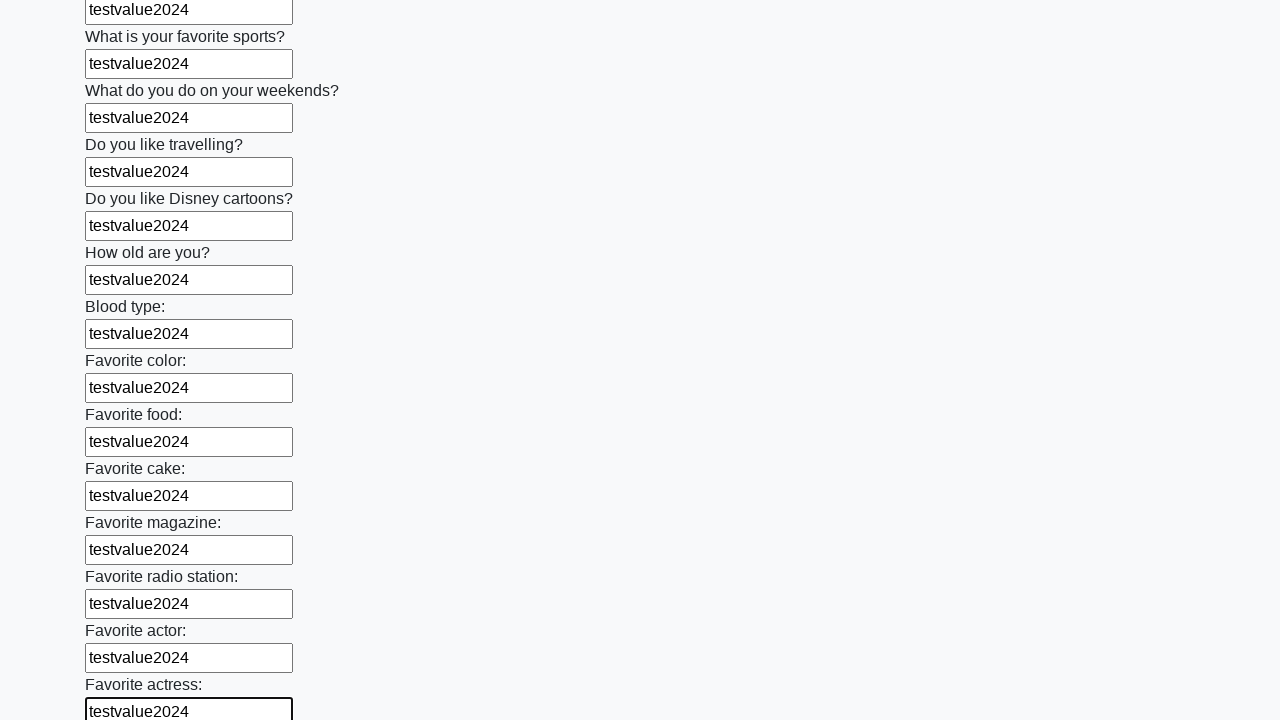

Filled a text input field with 'testvalue2024' on input[type="text"] >> nth=26
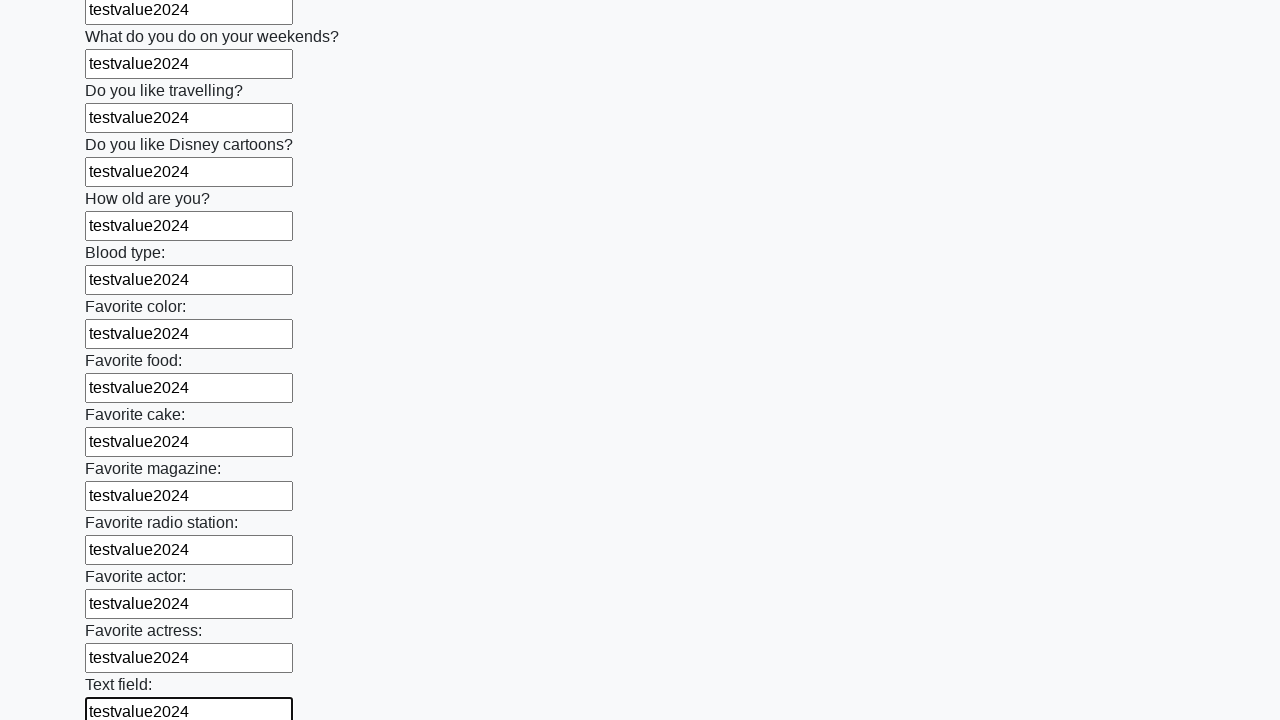

Filled a text input field with 'testvalue2024' on input[type="text"] >> nth=27
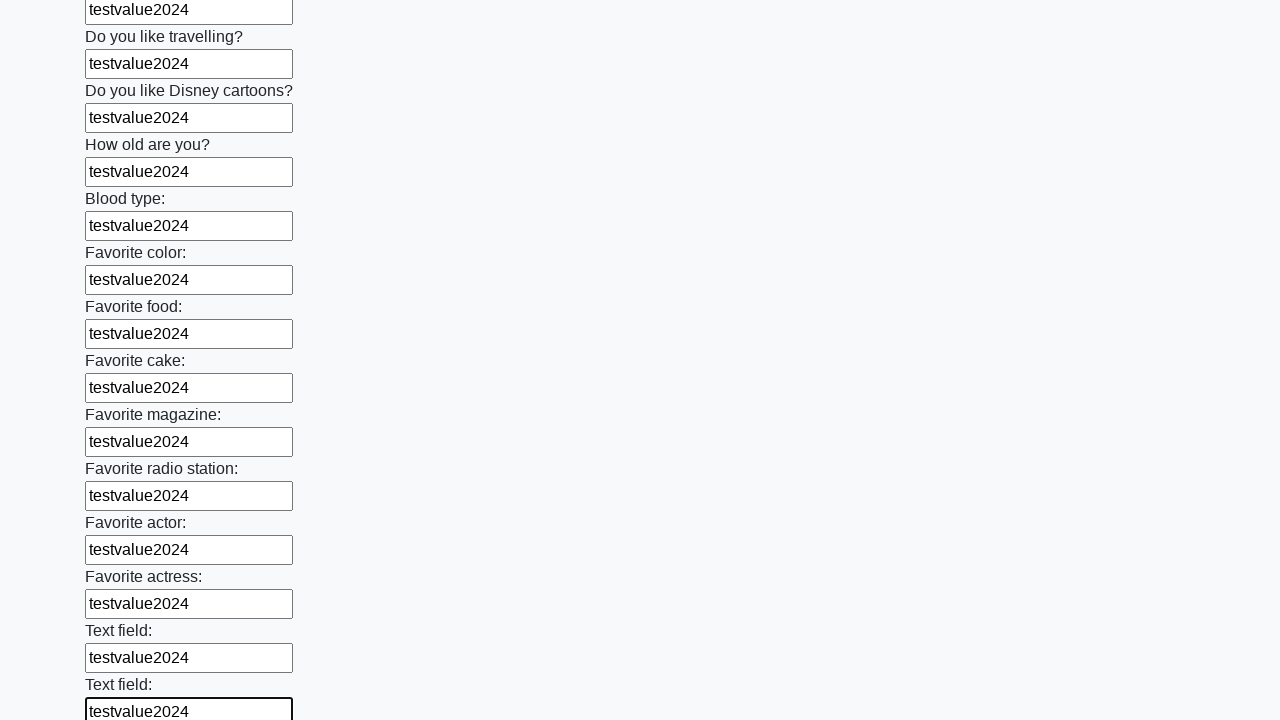

Filled a text input field with 'testvalue2024' on input[type="text"] >> nth=28
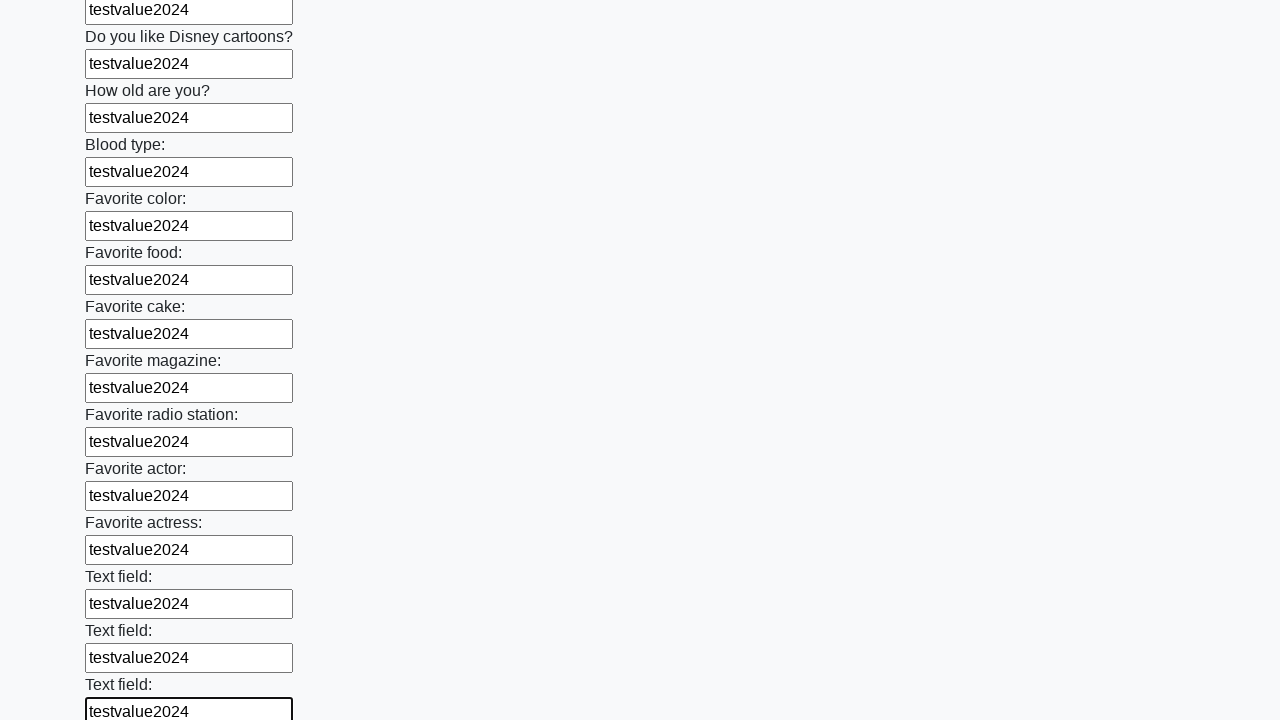

Filled a text input field with 'testvalue2024' on input[type="text"] >> nth=29
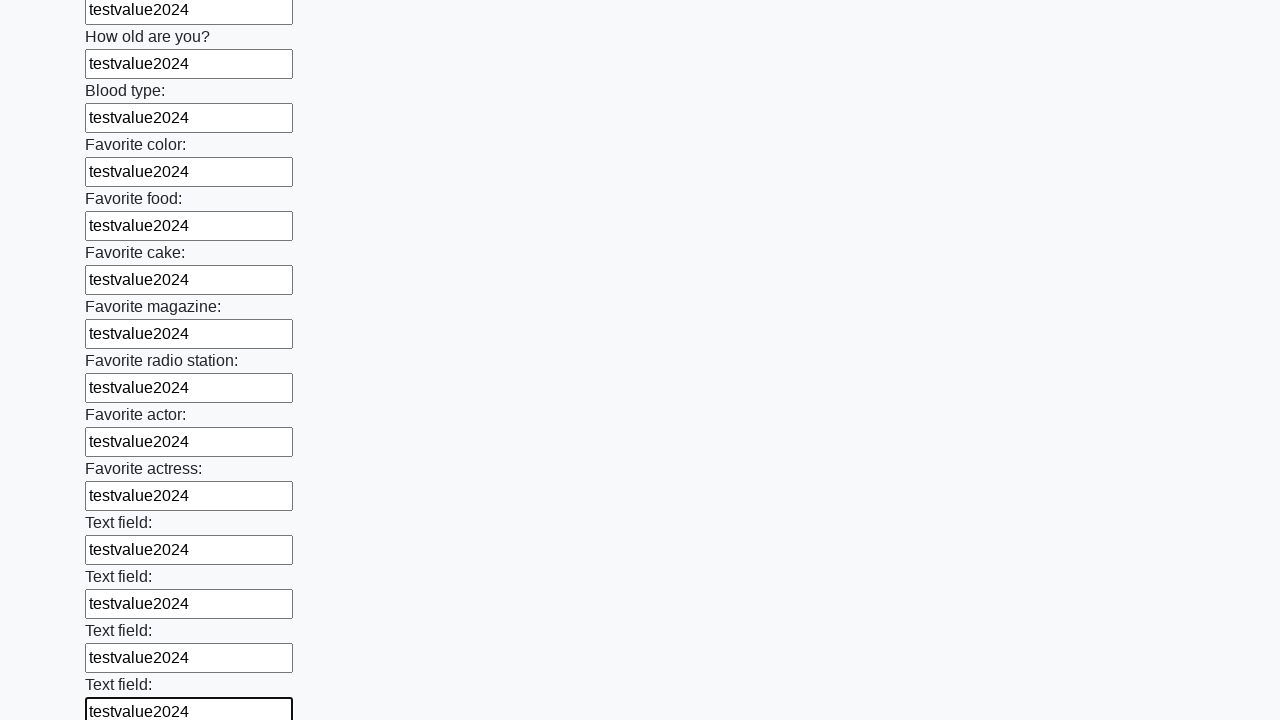

Filled a text input field with 'testvalue2024' on input[type="text"] >> nth=30
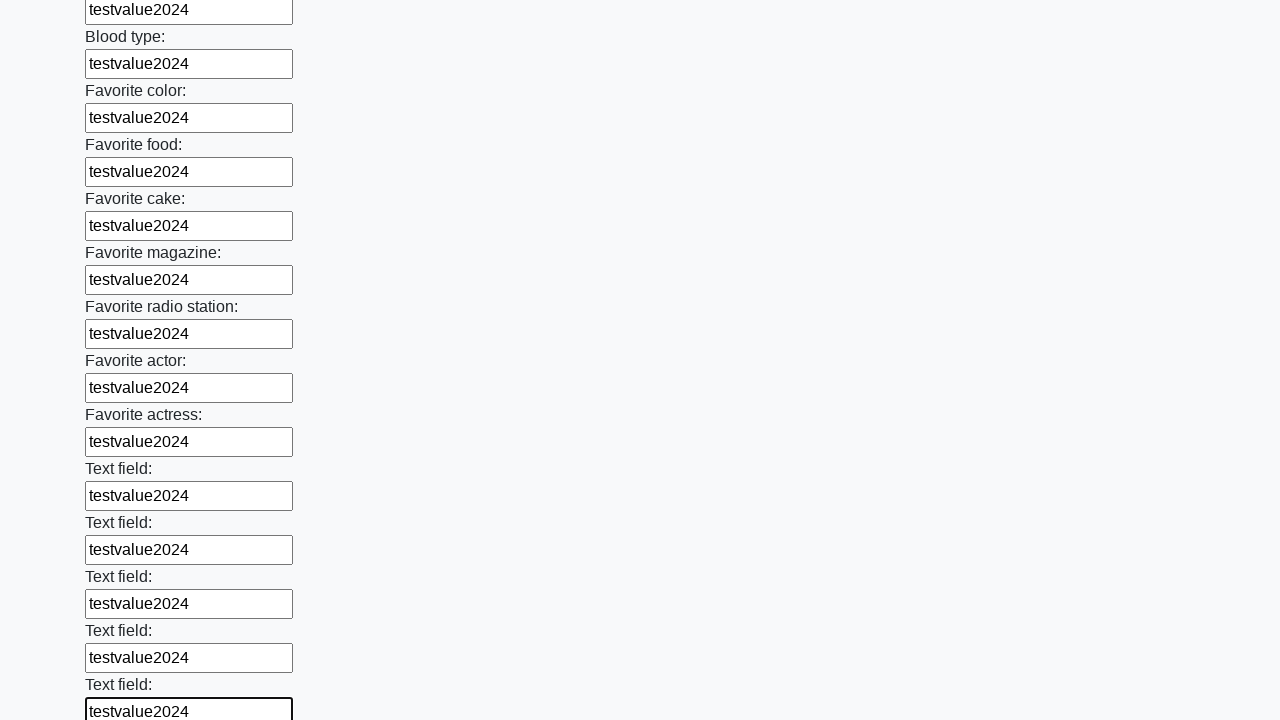

Filled a text input field with 'testvalue2024' on input[type="text"] >> nth=31
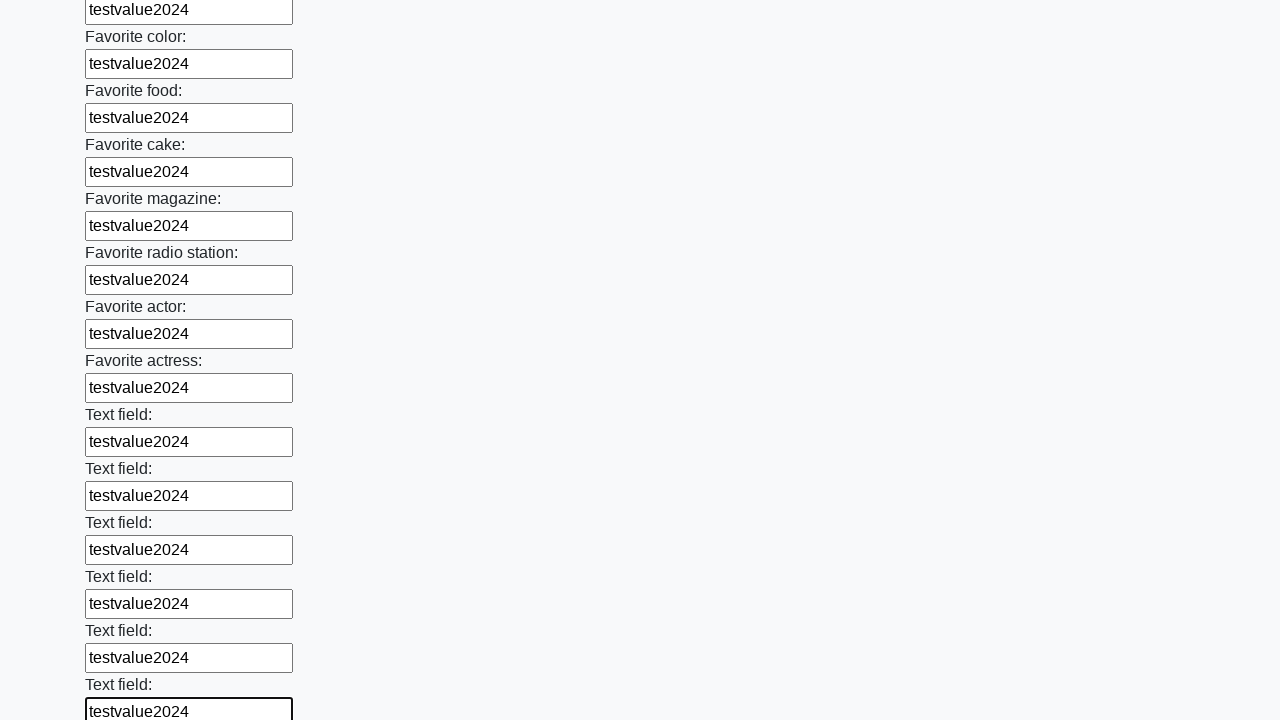

Filled a text input field with 'testvalue2024' on input[type="text"] >> nth=32
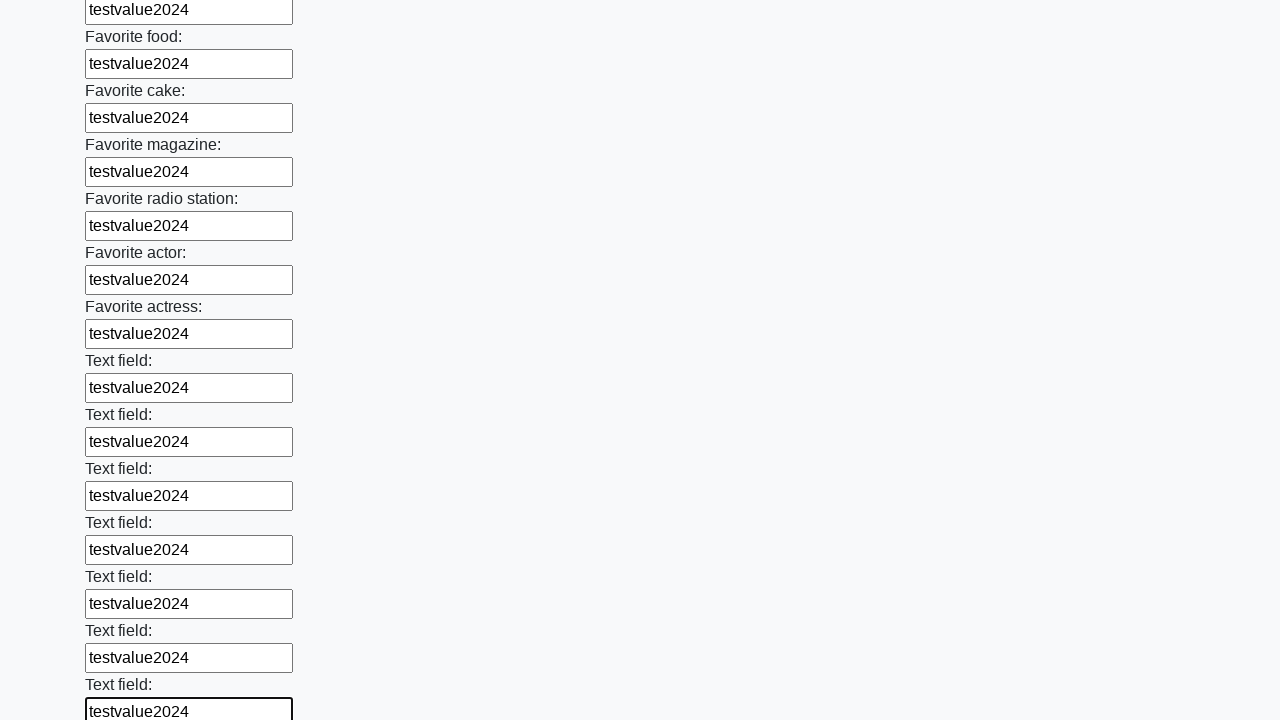

Filled a text input field with 'testvalue2024' on input[type="text"] >> nth=33
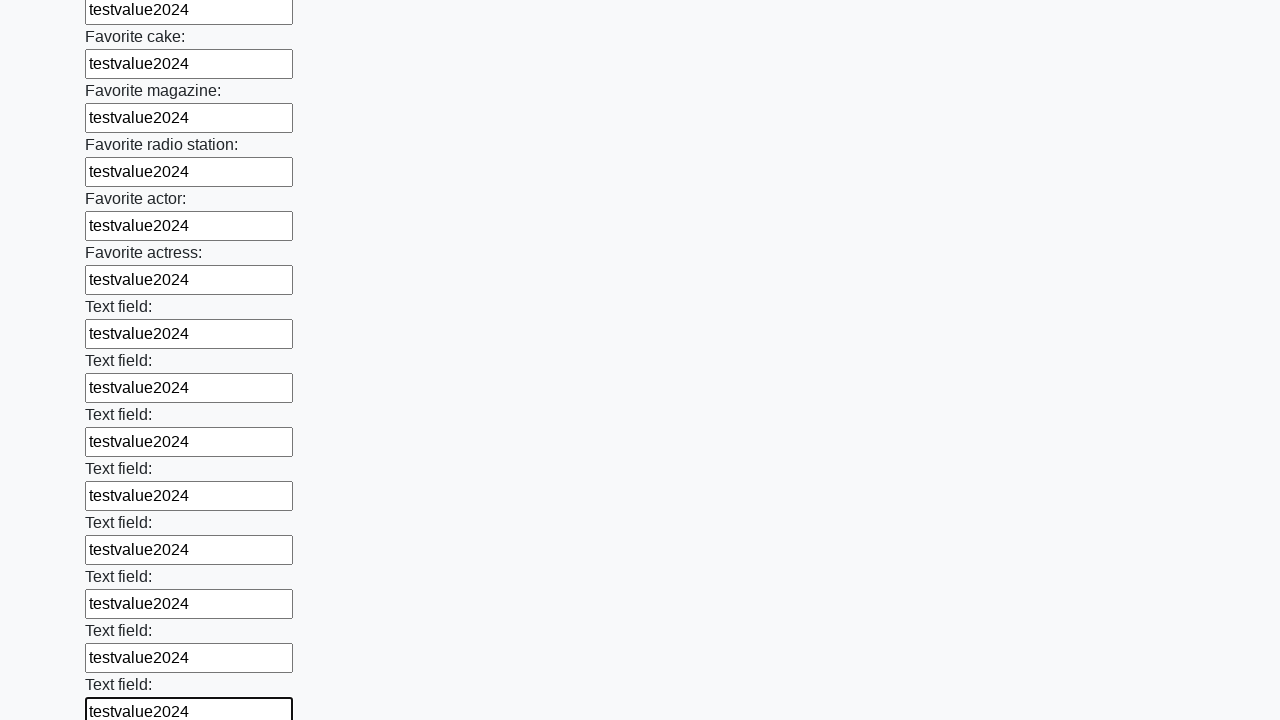

Filled a text input field with 'testvalue2024' on input[type="text"] >> nth=34
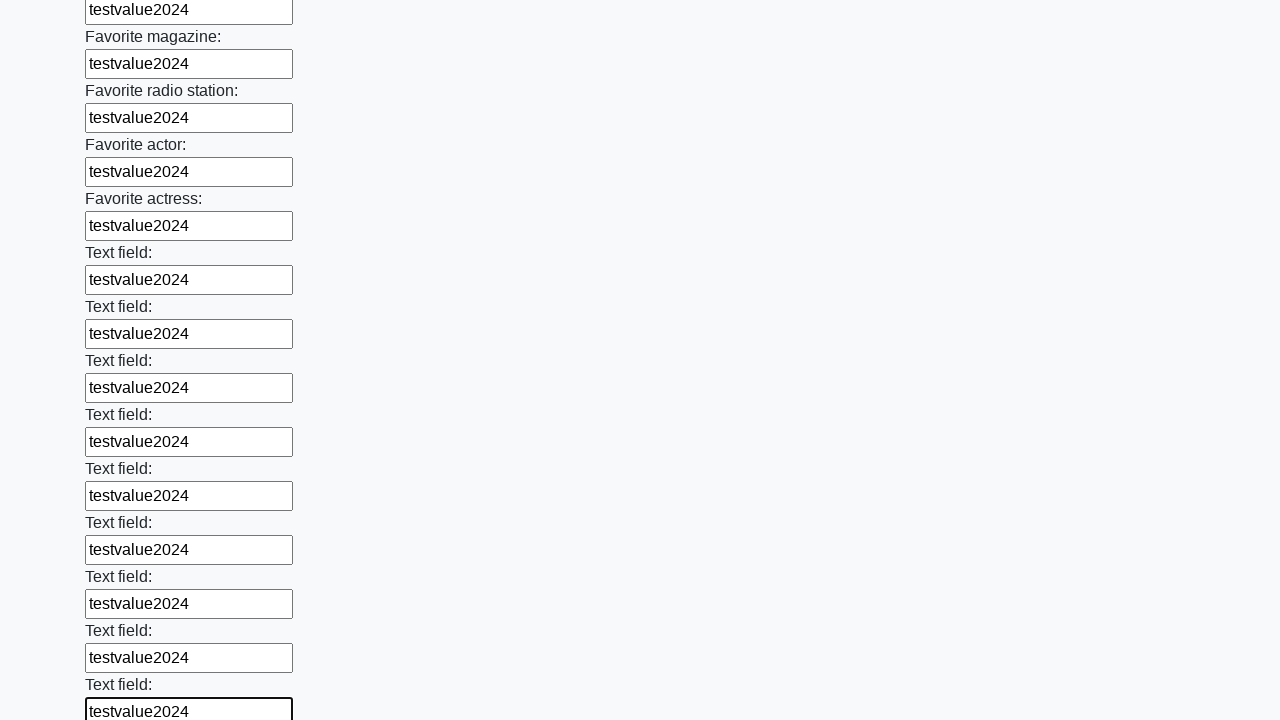

Filled a text input field with 'testvalue2024' on input[type="text"] >> nth=35
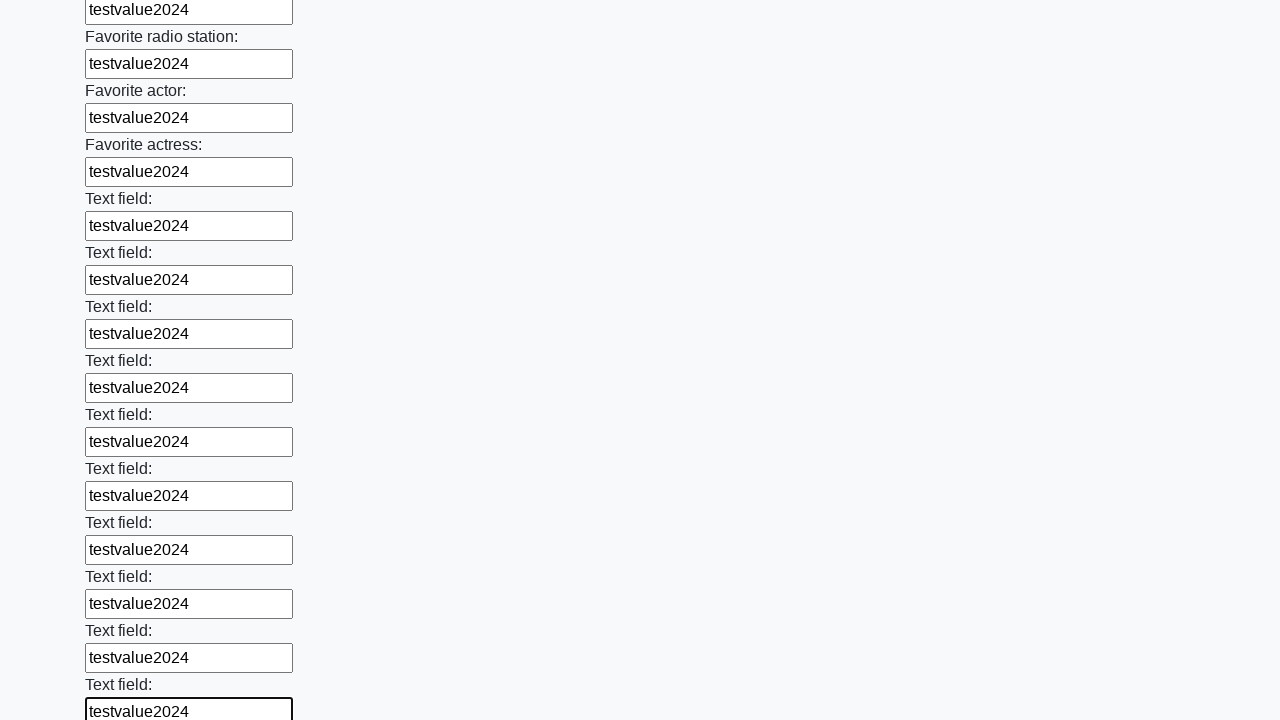

Filled a text input field with 'testvalue2024' on input[type="text"] >> nth=36
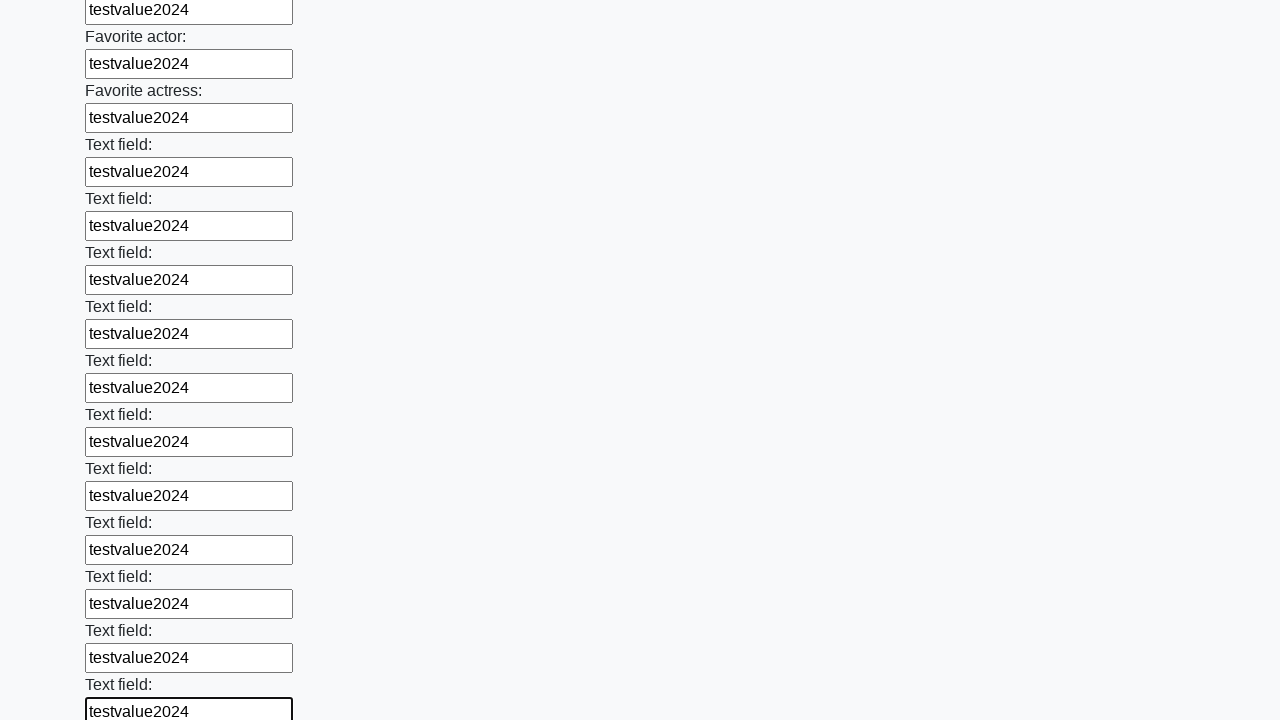

Filled a text input field with 'testvalue2024' on input[type="text"] >> nth=37
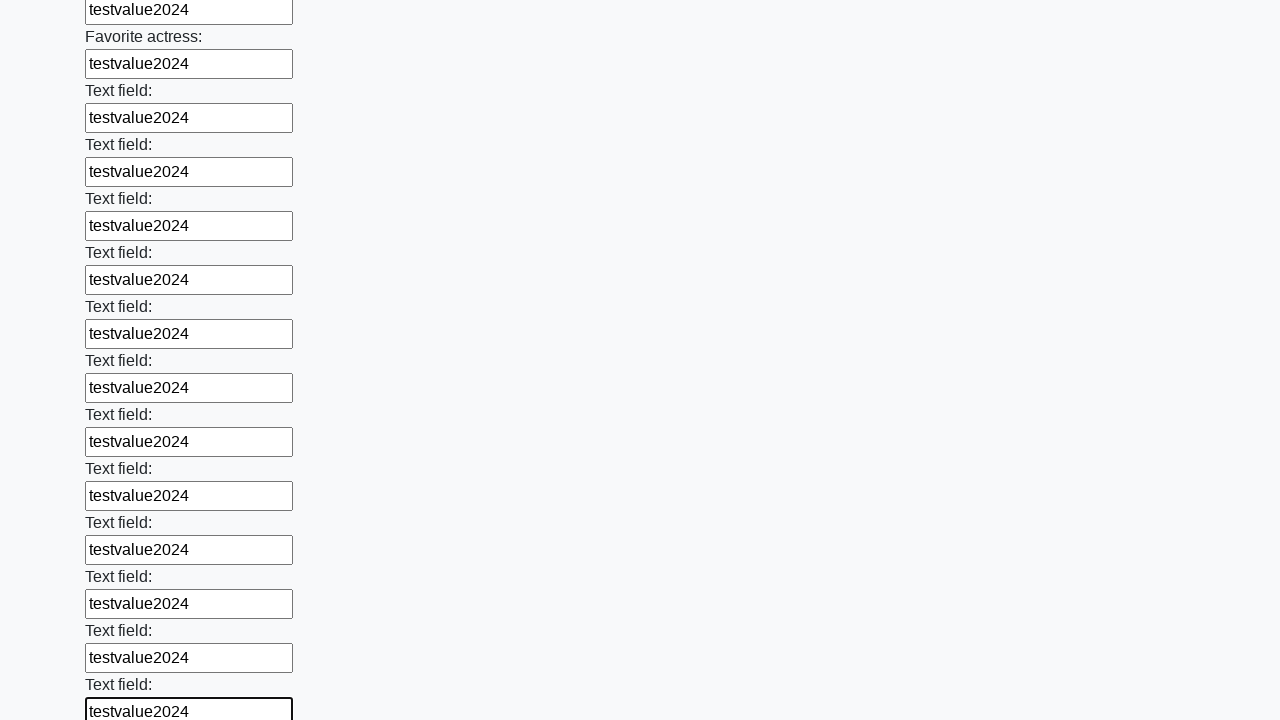

Filled a text input field with 'testvalue2024' on input[type="text"] >> nth=38
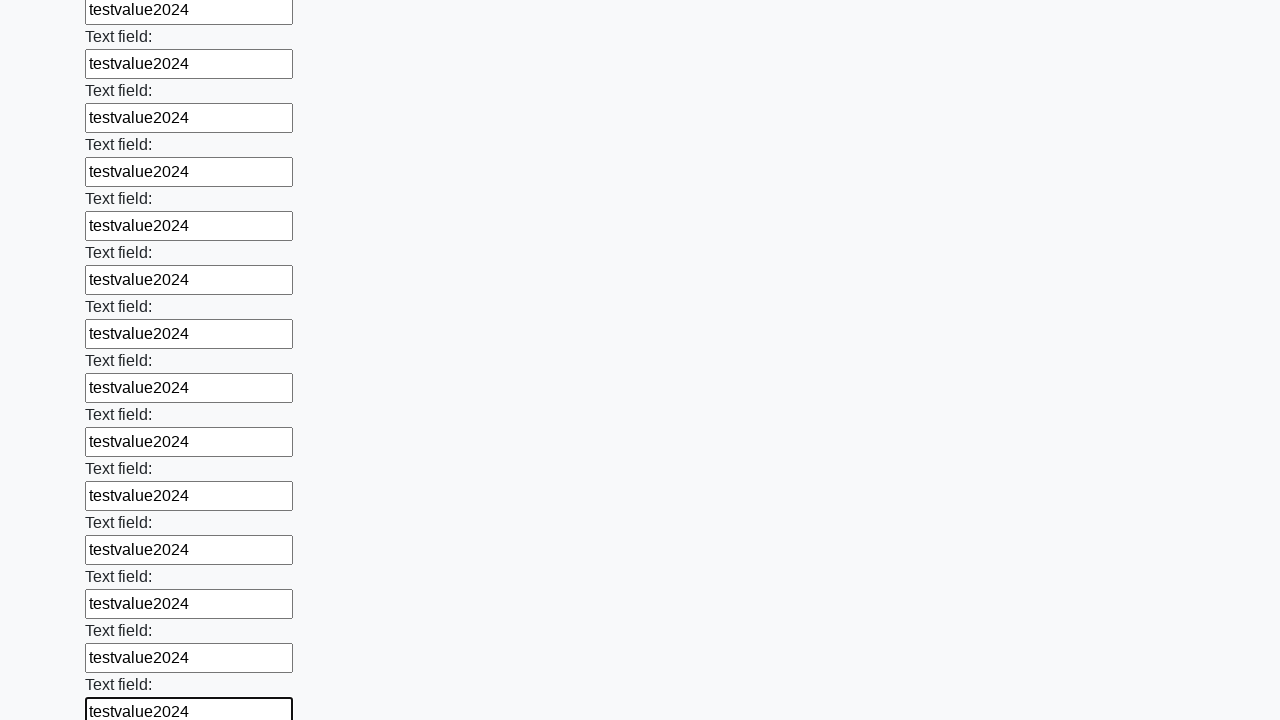

Filled a text input field with 'testvalue2024' on input[type="text"] >> nth=39
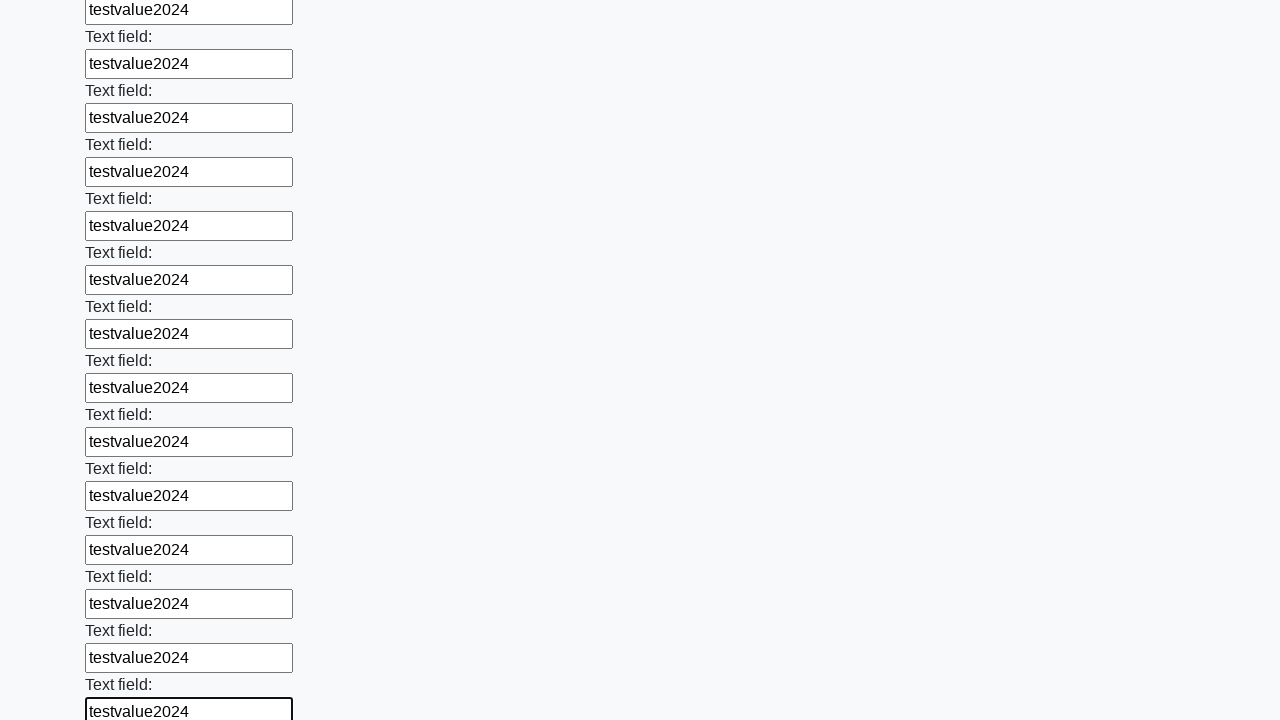

Filled a text input field with 'testvalue2024' on input[type="text"] >> nth=40
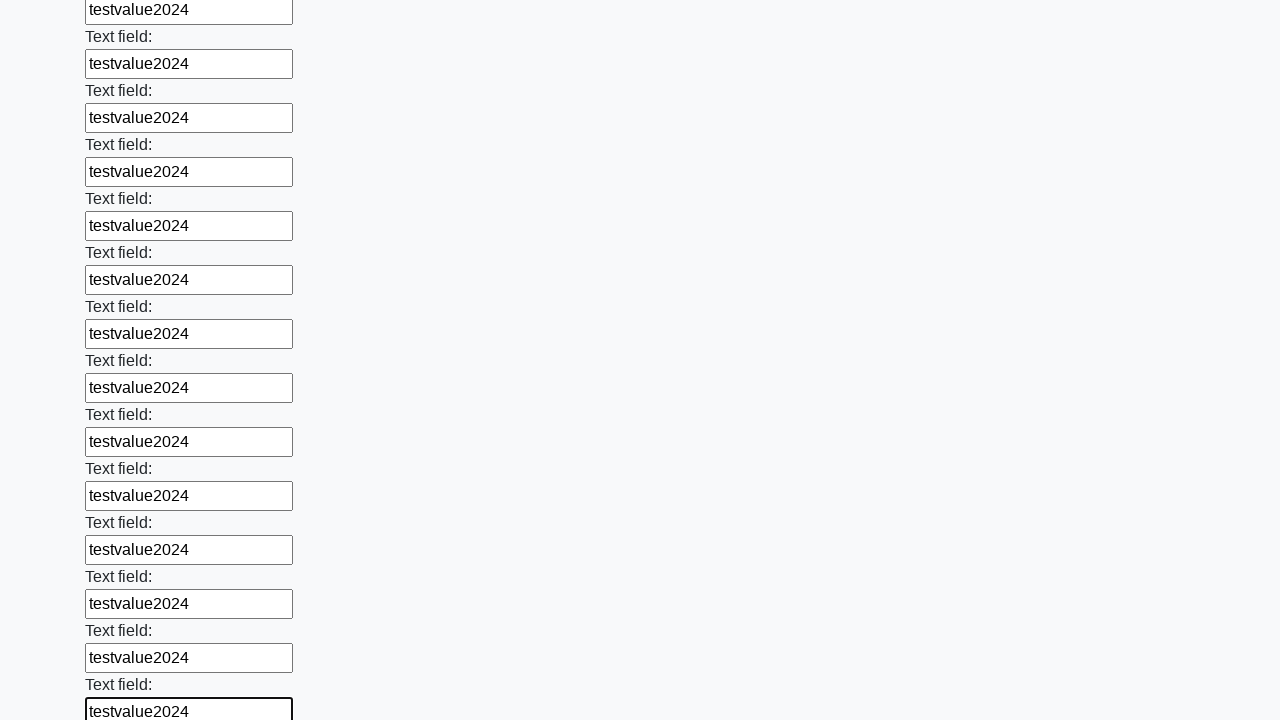

Filled a text input field with 'testvalue2024' on input[type="text"] >> nth=41
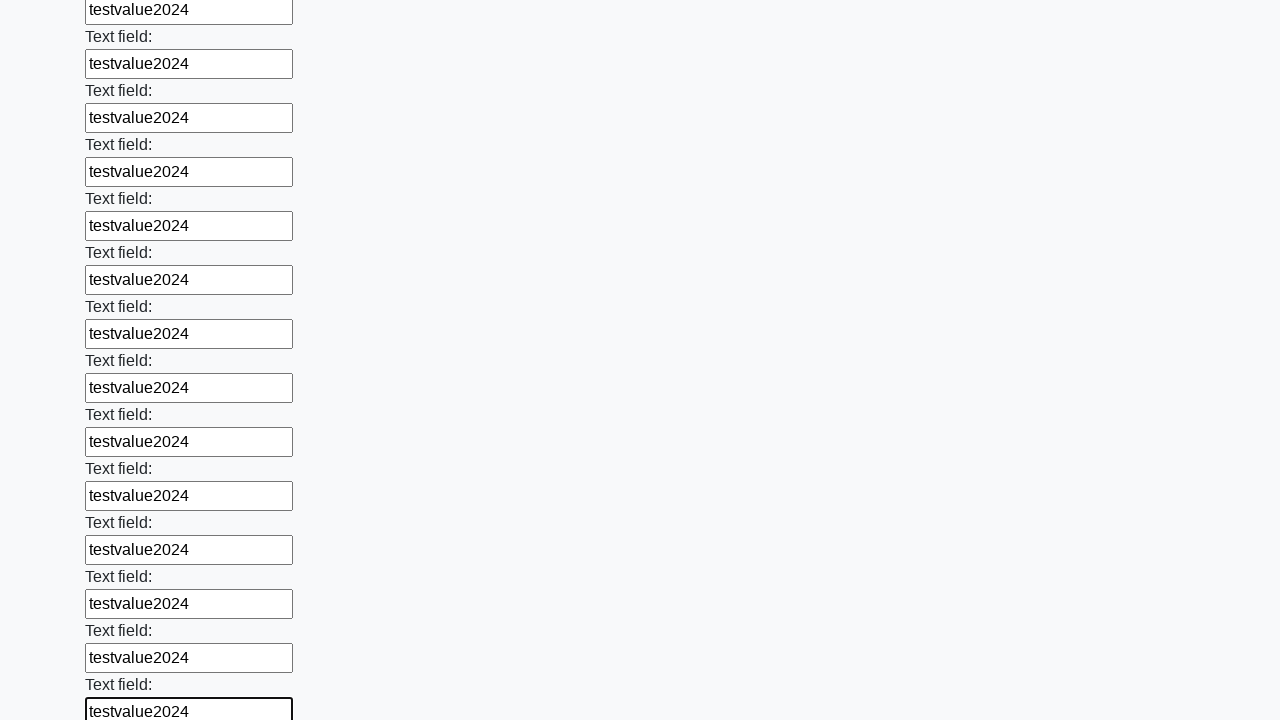

Filled a text input field with 'testvalue2024' on input[type="text"] >> nth=42
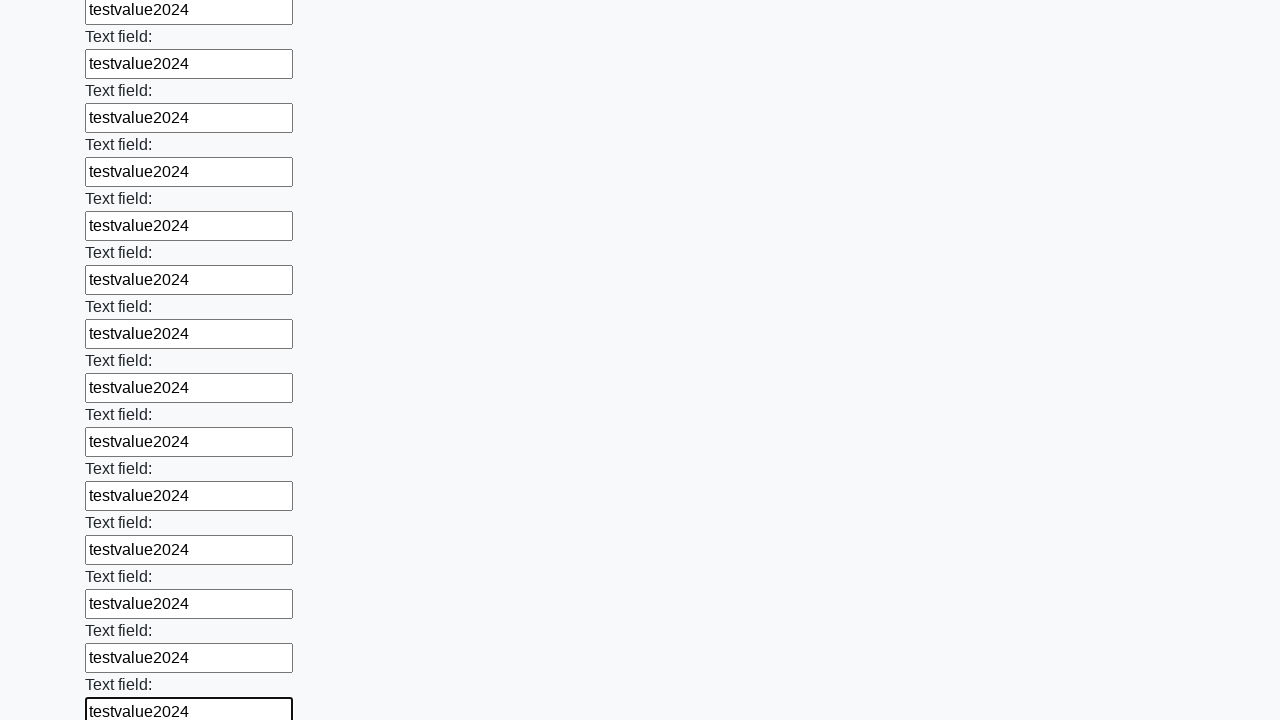

Filled a text input field with 'testvalue2024' on input[type="text"] >> nth=43
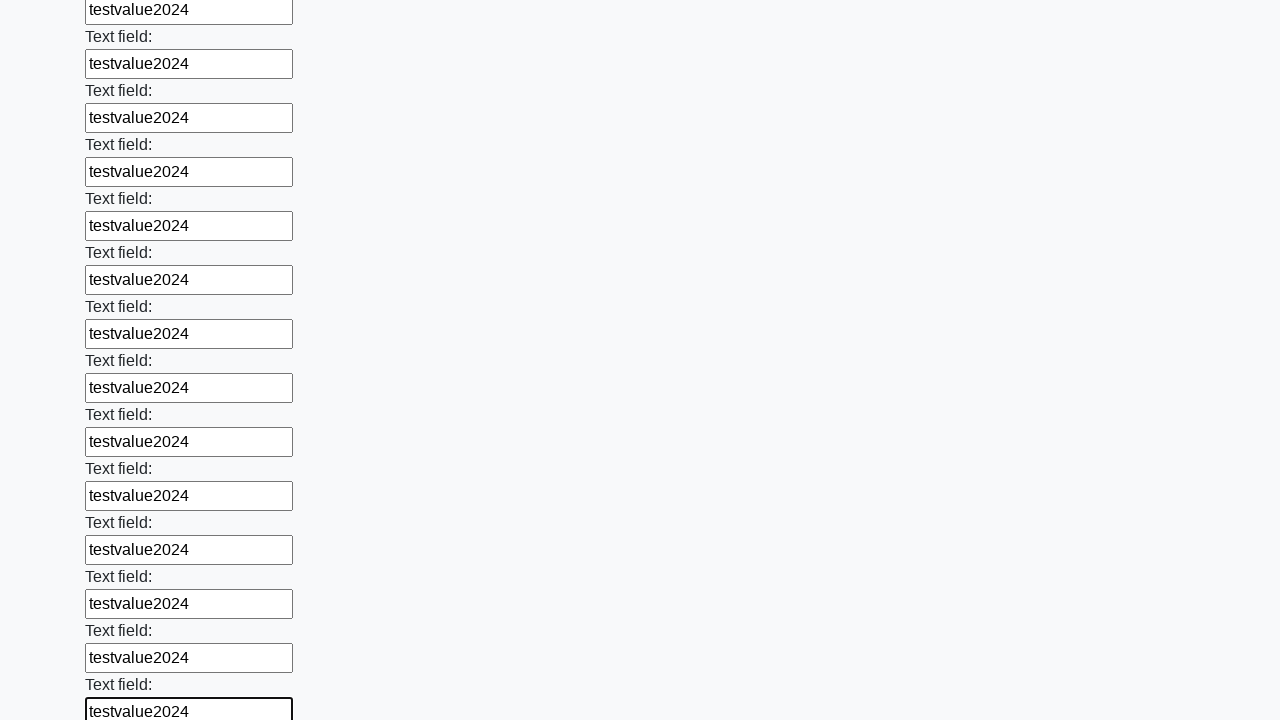

Filled a text input field with 'testvalue2024' on input[type="text"] >> nth=44
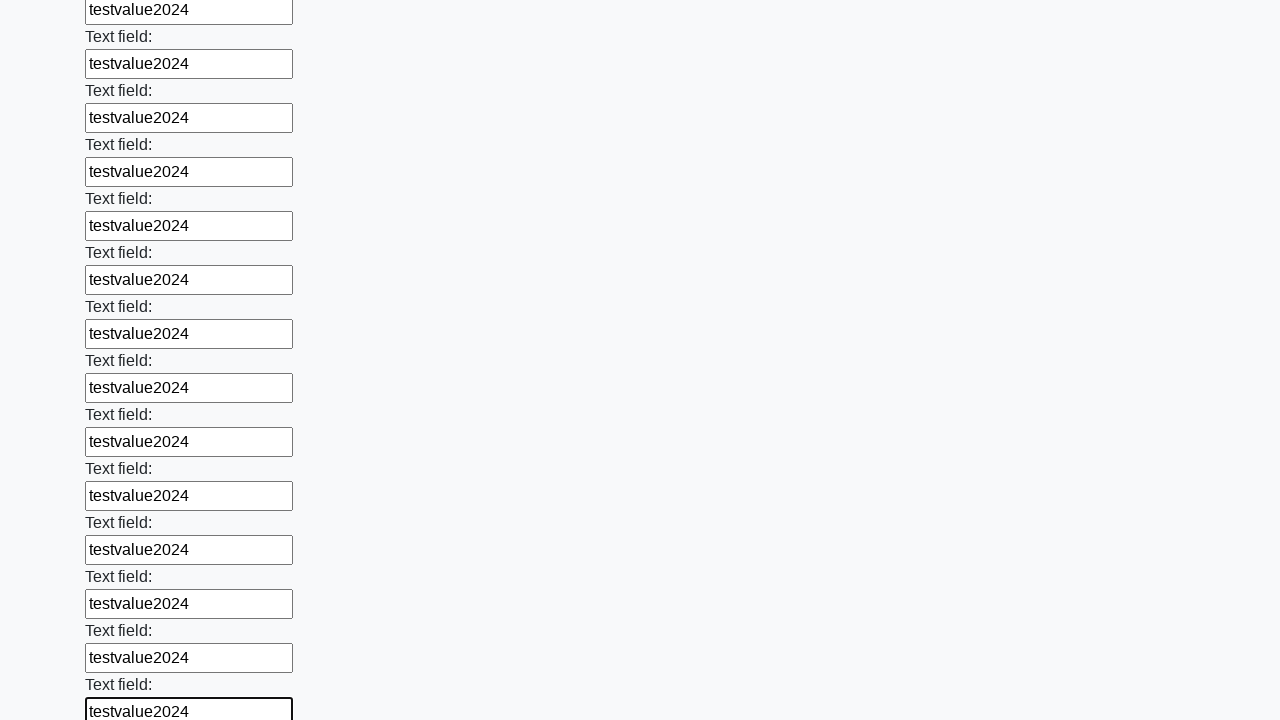

Filled a text input field with 'testvalue2024' on input[type="text"] >> nth=45
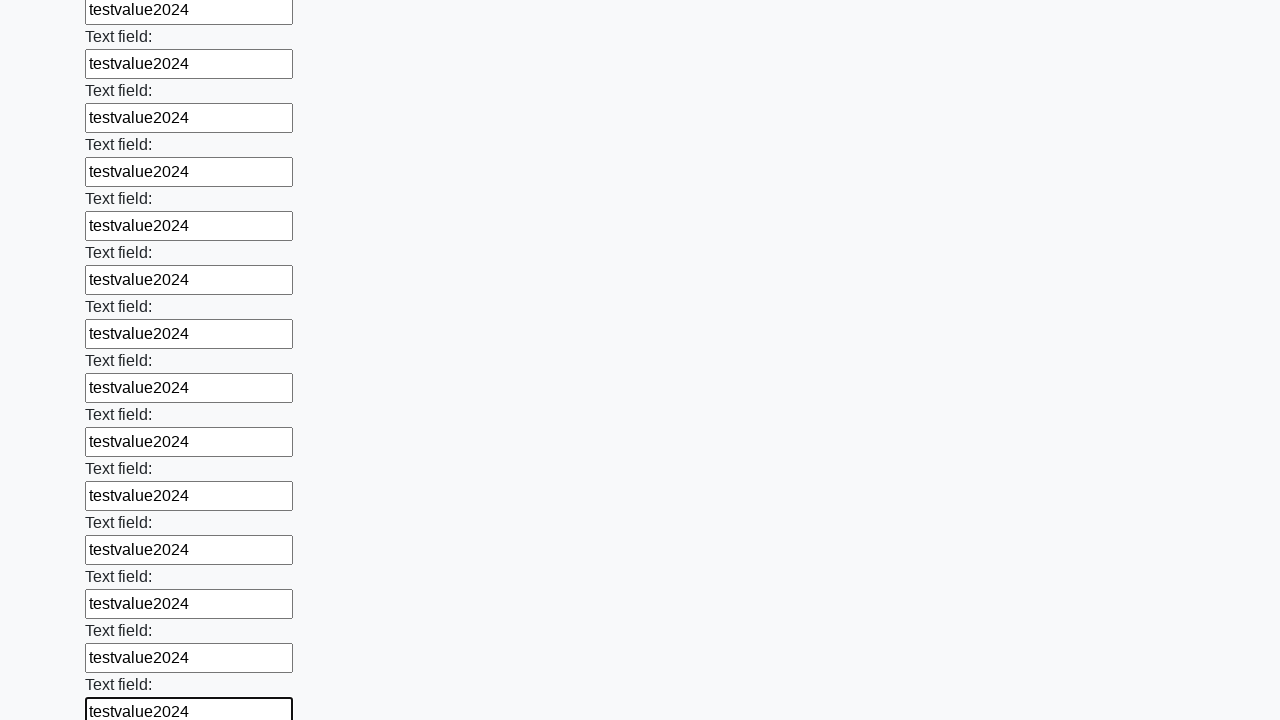

Filled a text input field with 'testvalue2024' on input[type="text"] >> nth=46
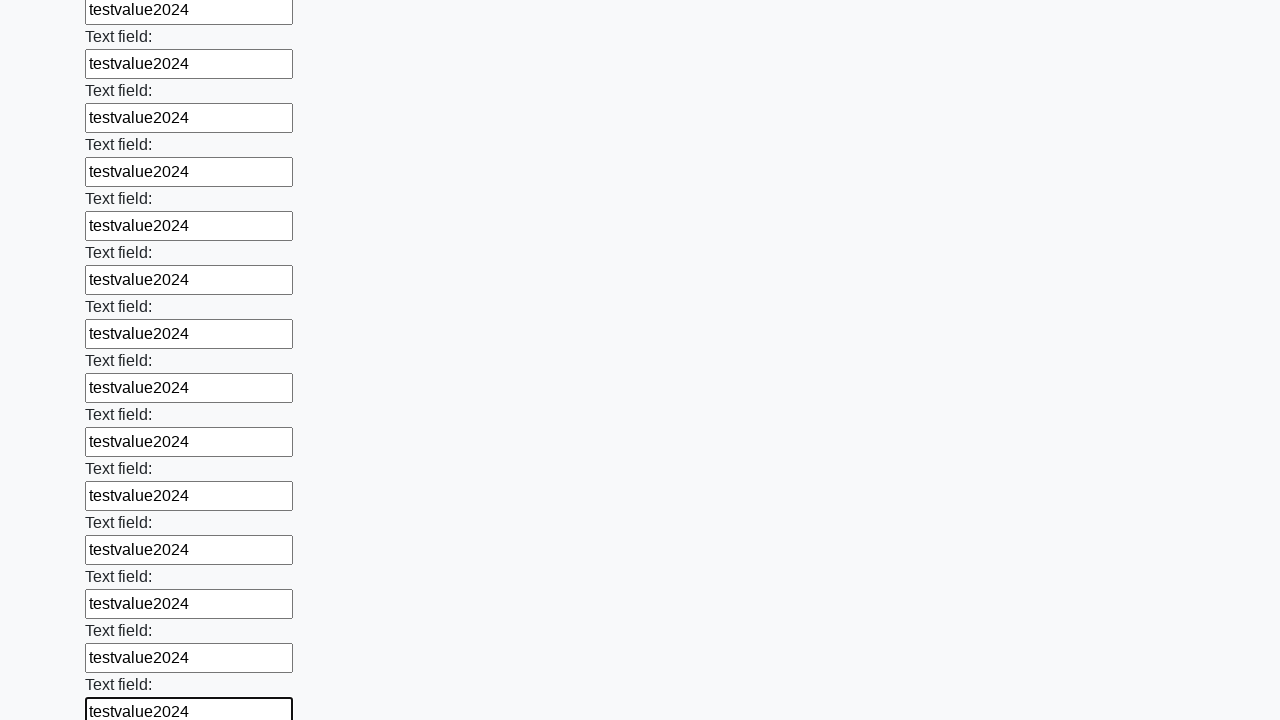

Filled a text input field with 'testvalue2024' on input[type="text"] >> nth=47
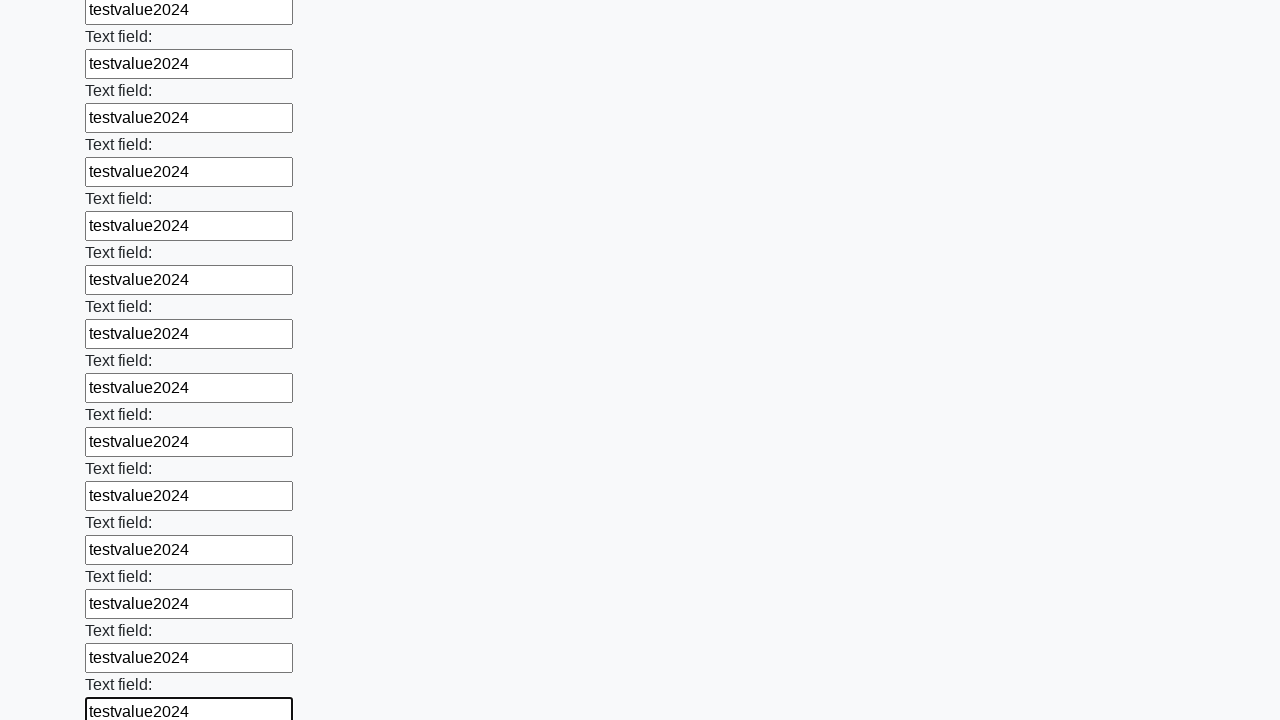

Filled a text input field with 'testvalue2024' on input[type="text"] >> nth=48
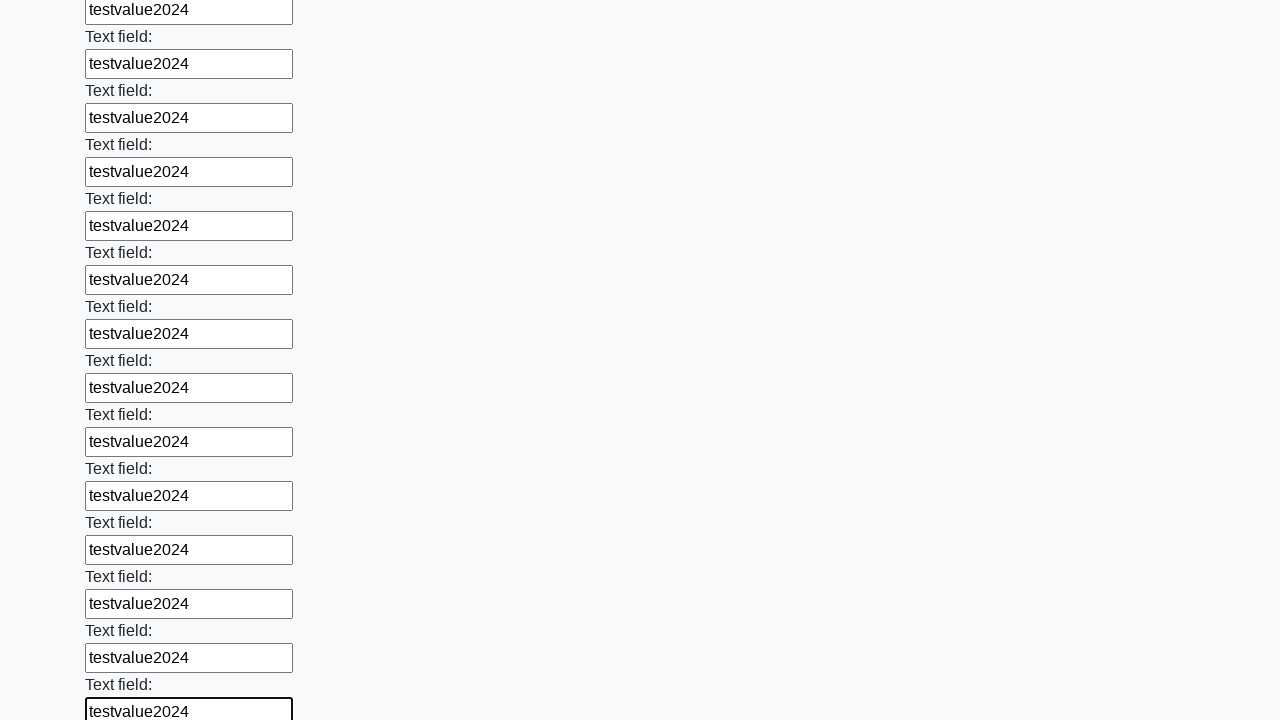

Filled a text input field with 'testvalue2024' on input[type="text"] >> nth=49
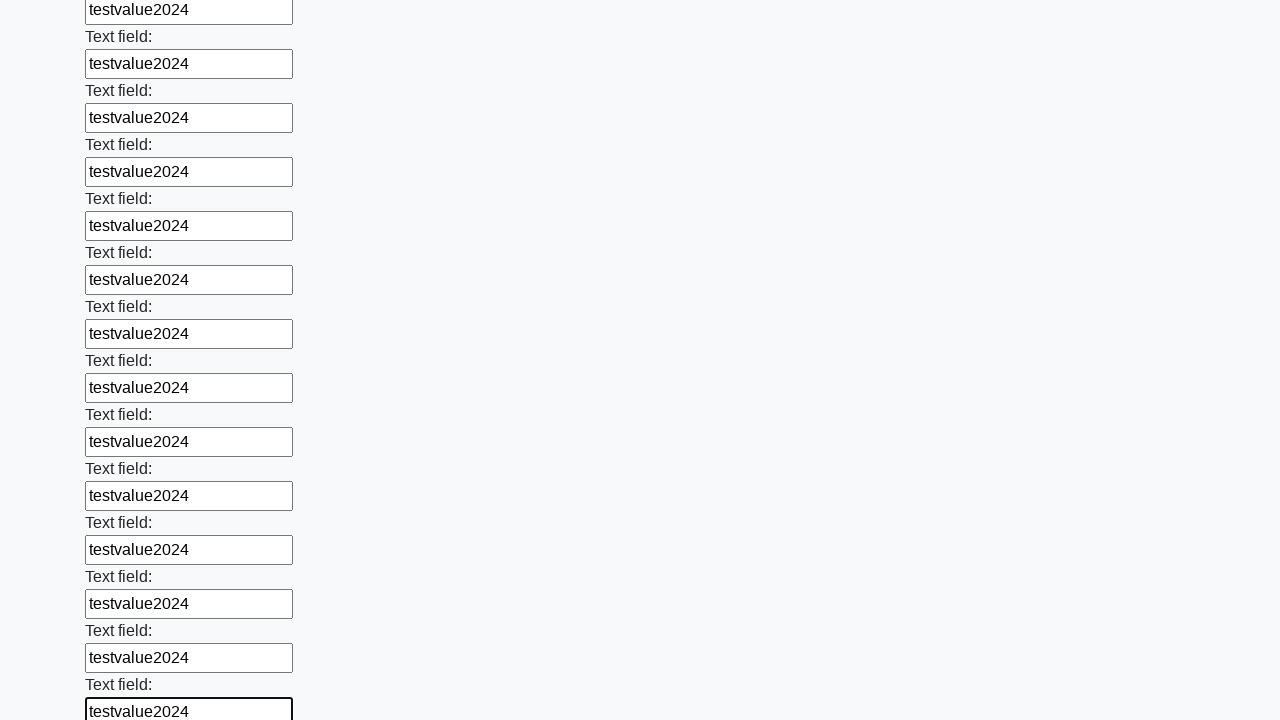

Filled a text input field with 'testvalue2024' on input[type="text"] >> nth=50
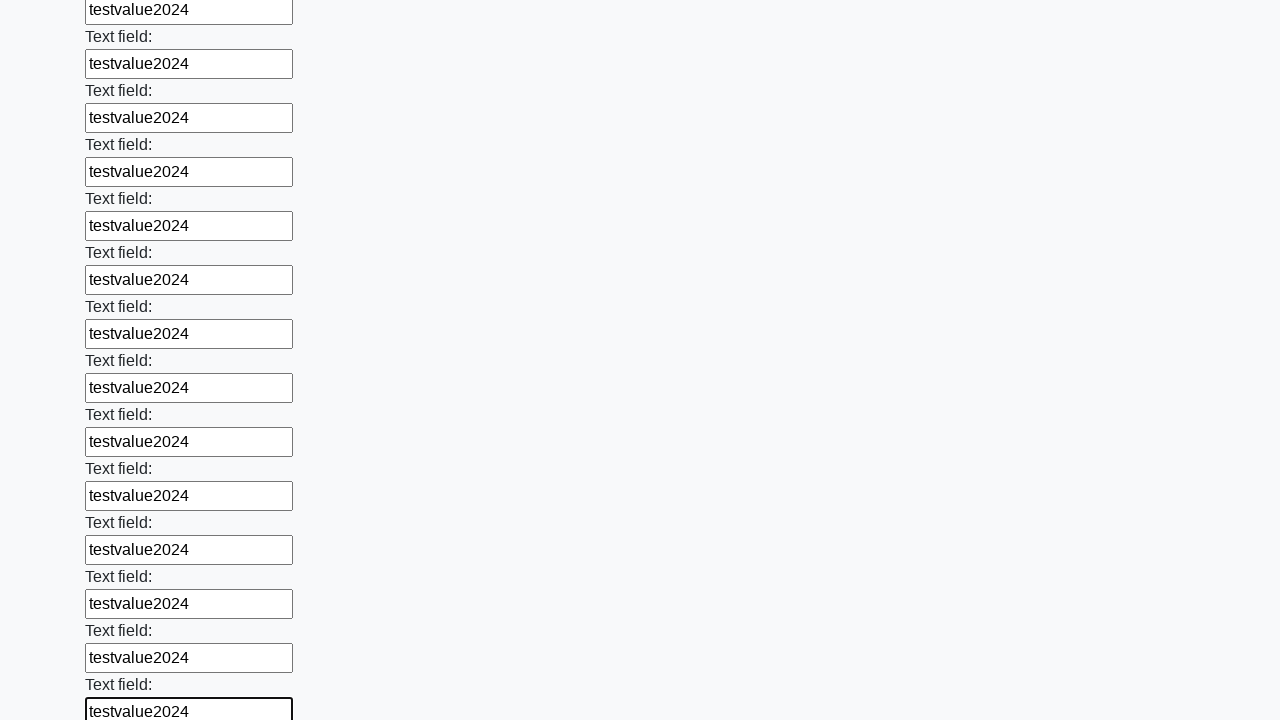

Filled a text input field with 'testvalue2024' on input[type="text"] >> nth=51
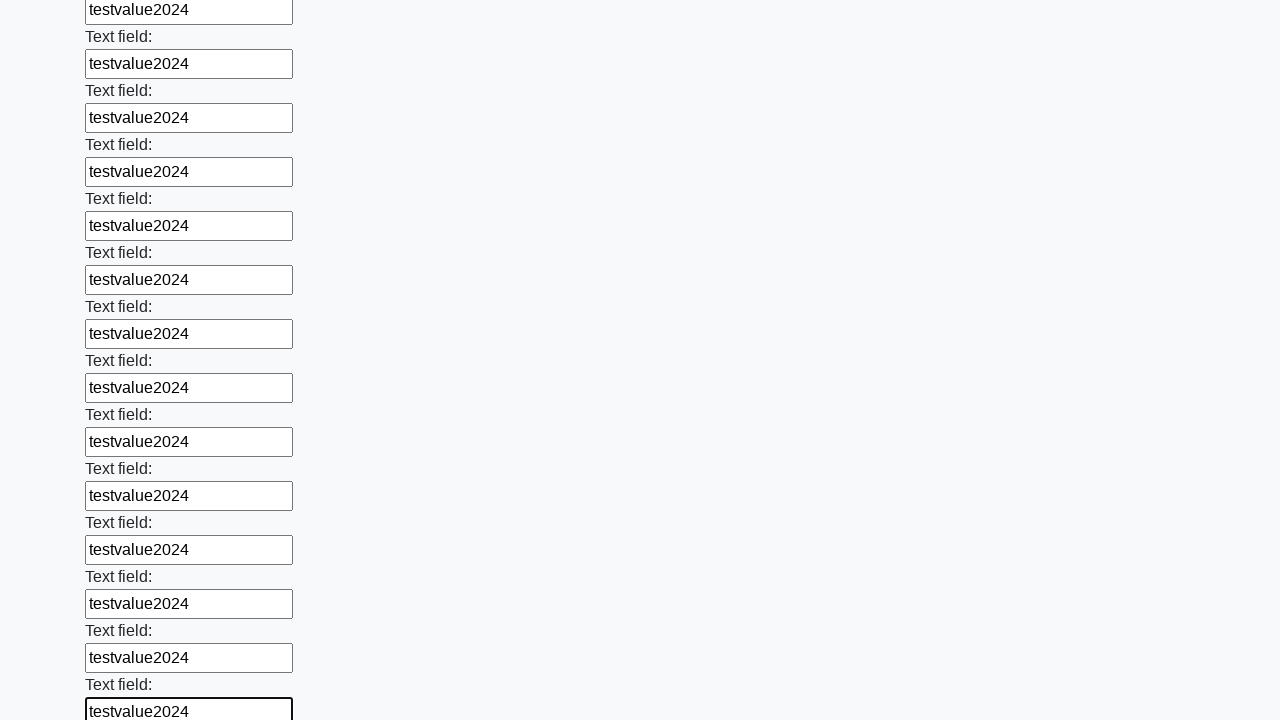

Filled a text input field with 'testvalue2024' on input[type="text"] >> nth=52
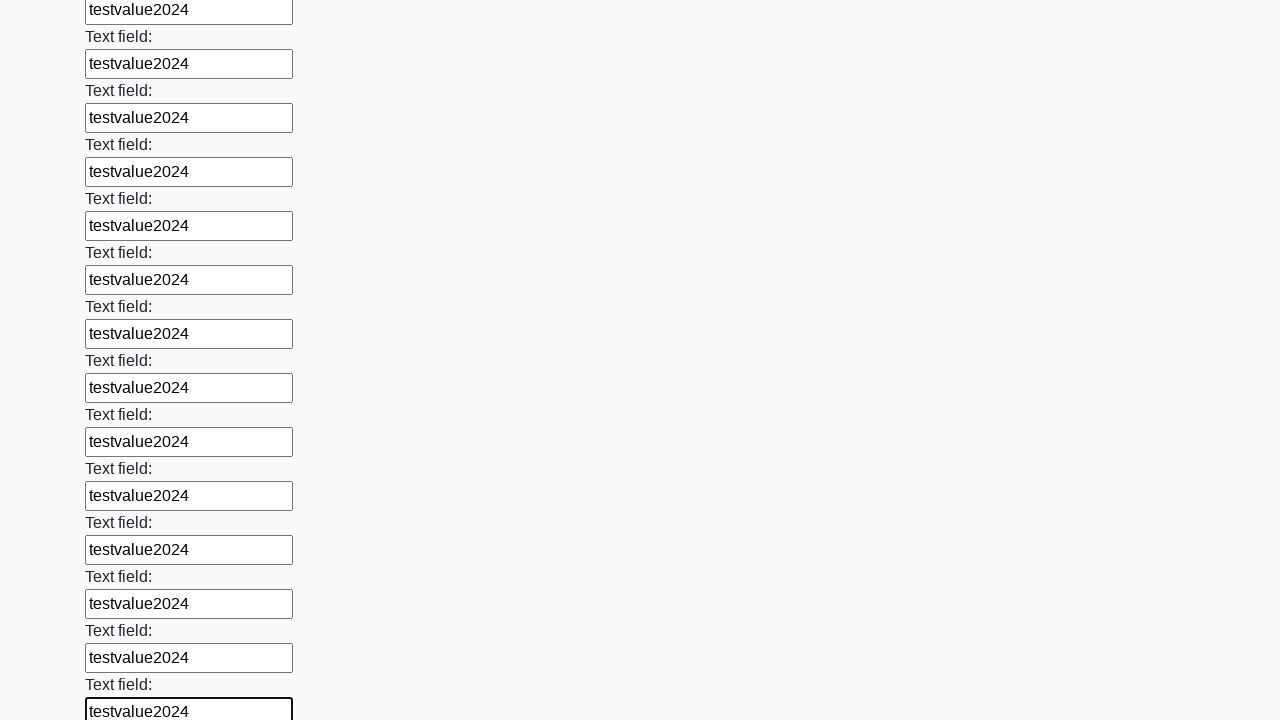

Filled a text input field with 'testvalue2024' on input[type="text"] >> nth=53
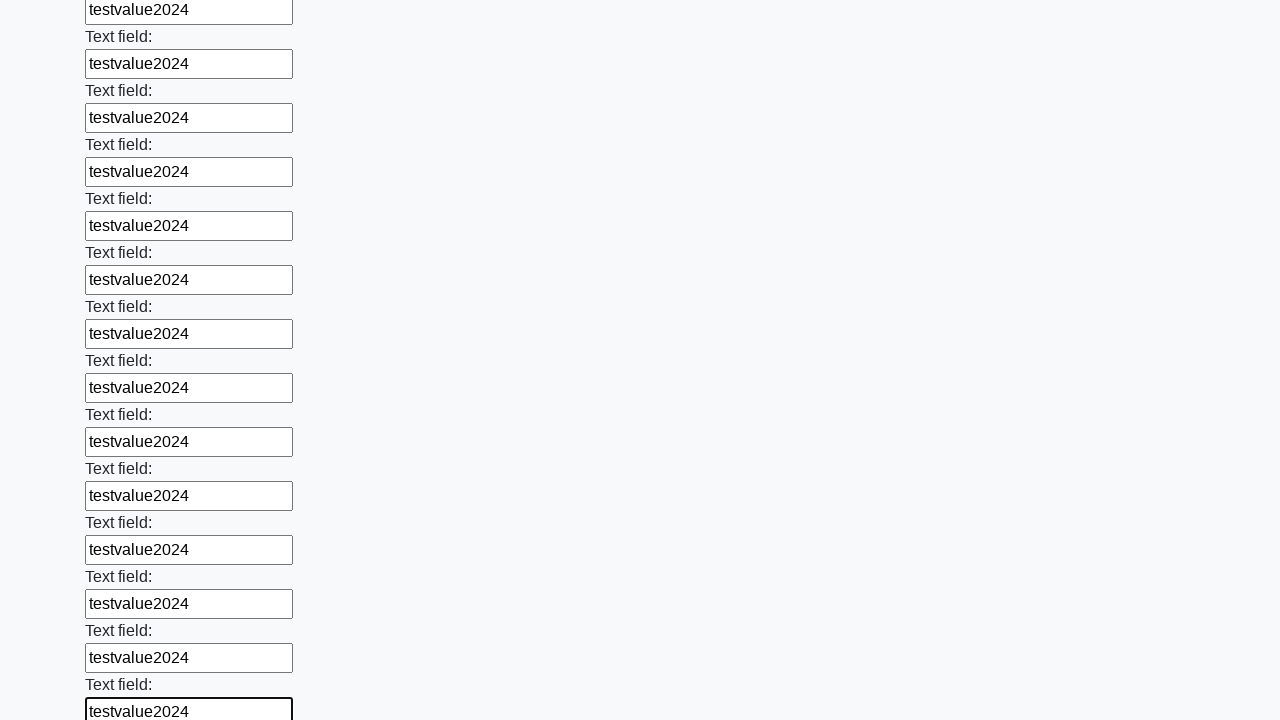

Filled a text input field with 'testvalue2024' on input[type="text"] >> nth=54
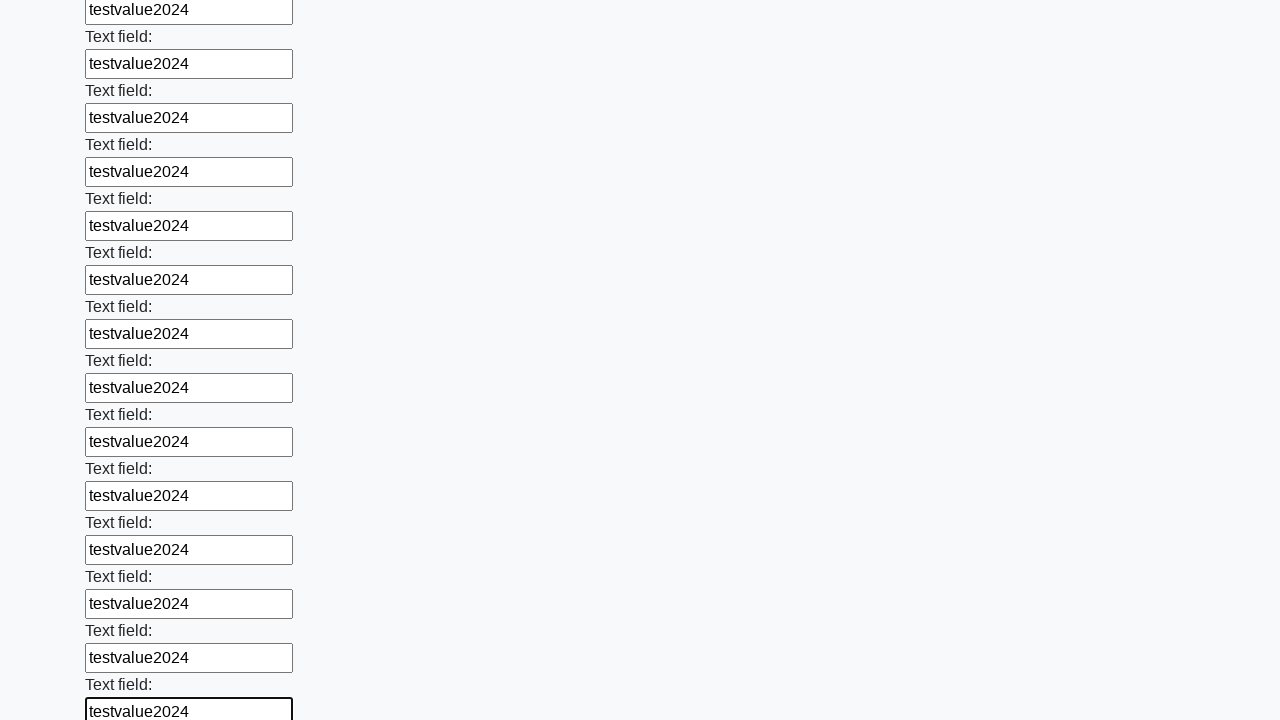

Filled a text input field with 'testvalue2024' on input[type="text"] >> nth=55
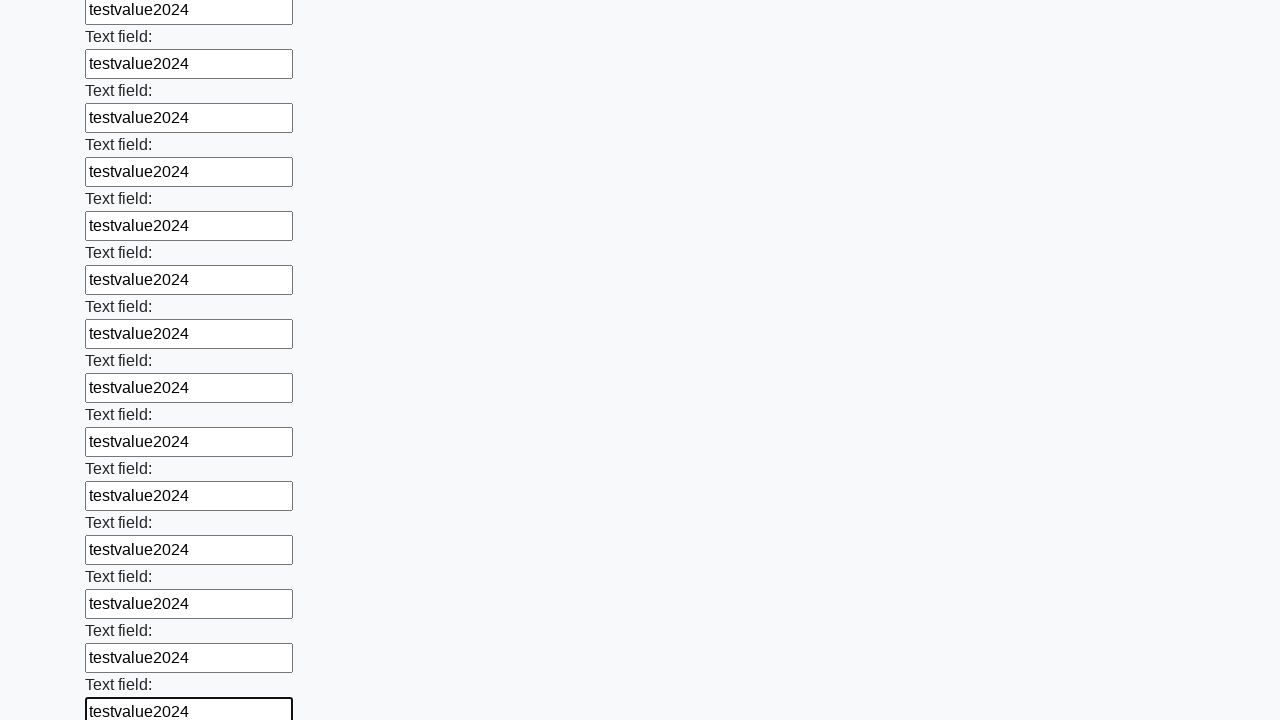

Filled a text input field with 'testvalue2024' on input[type="text"] >> nth=56
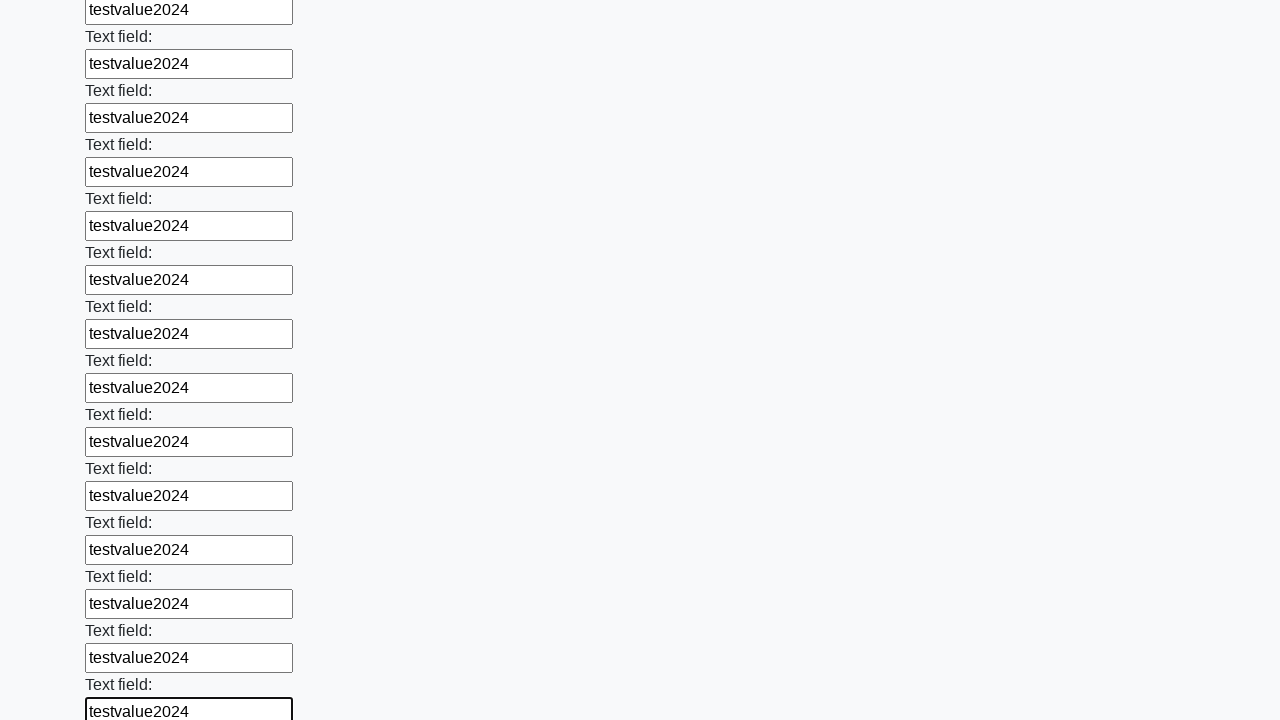

Filled a text input field with 'testvalue2024' on input[type="text"] >> nth=57
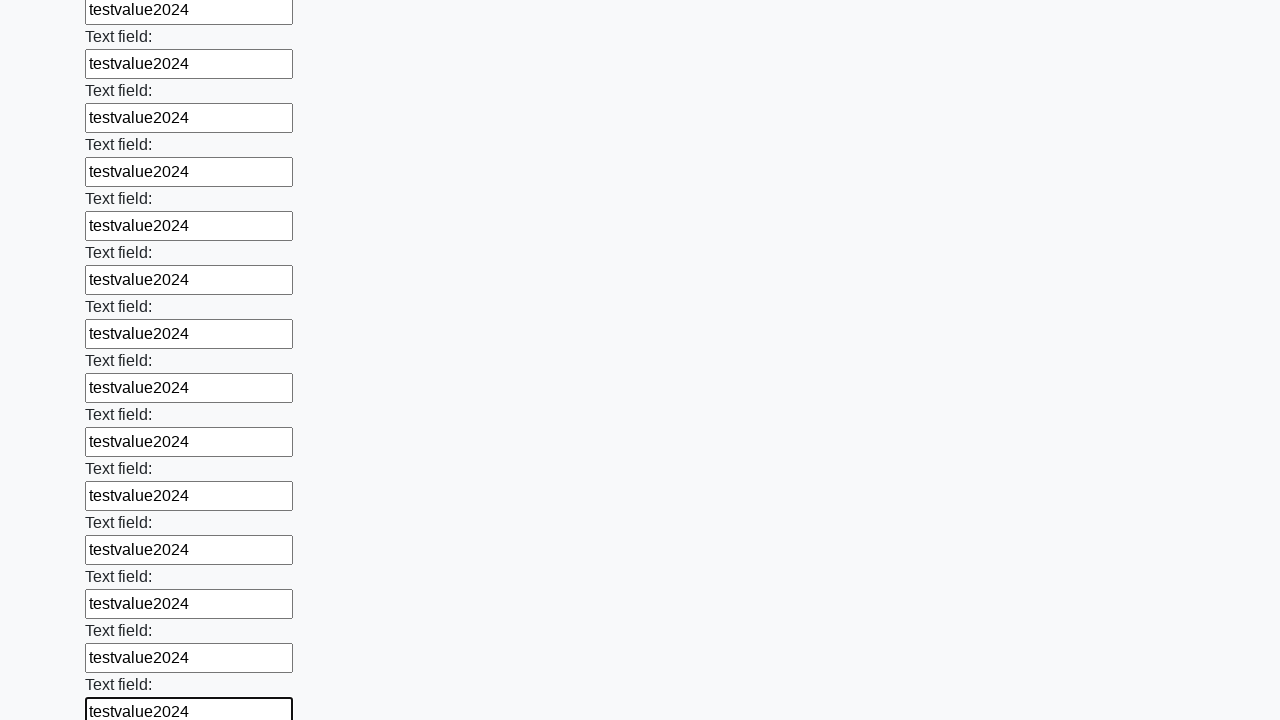

Filled a text input field with 'testvalue2024' on input[type="text"] >> nth=58
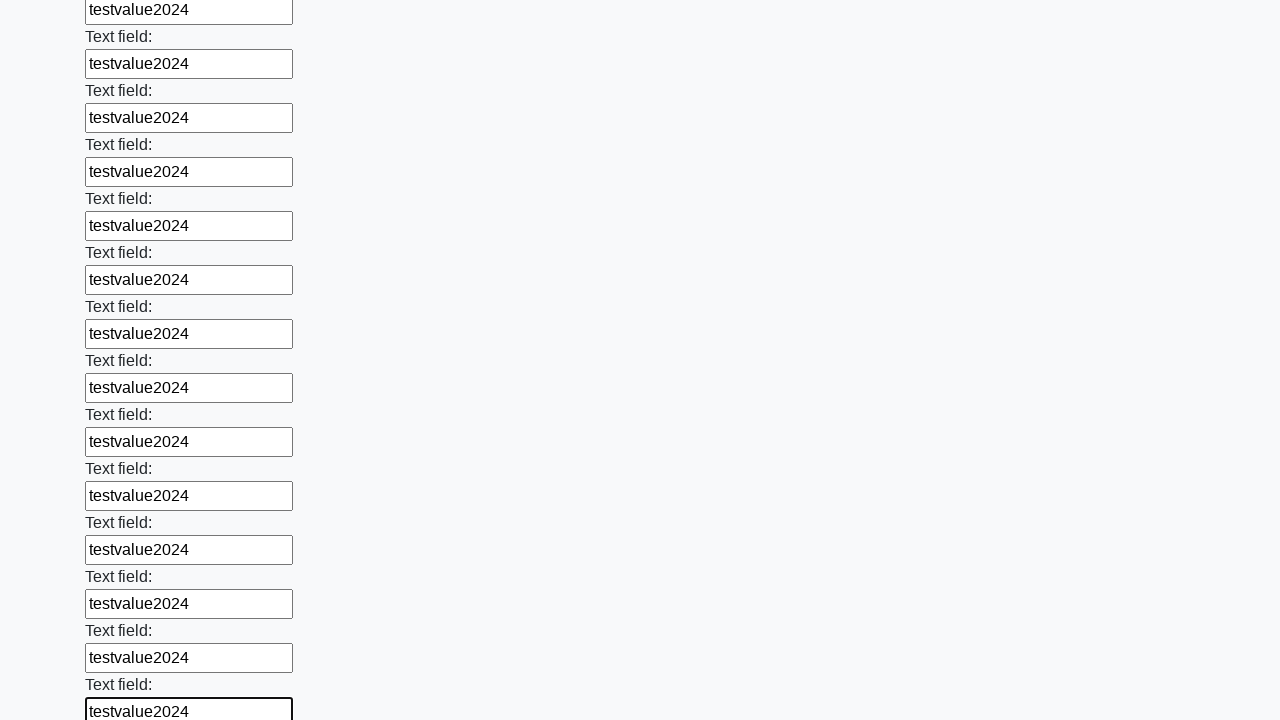

Filled a text input field with 'testvalue2024' on input[type="text"] >> nth=59
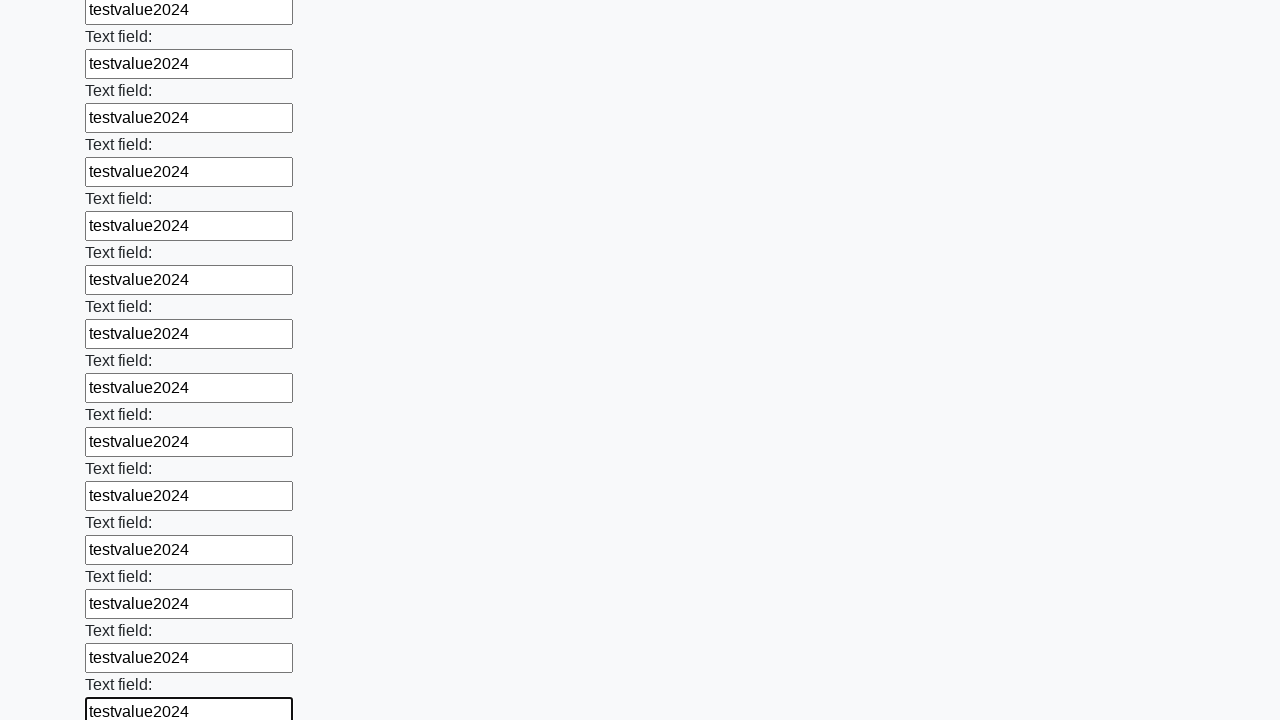

Filled a text input field with 'testvalue2024' on input[type="text"] >> nth=60
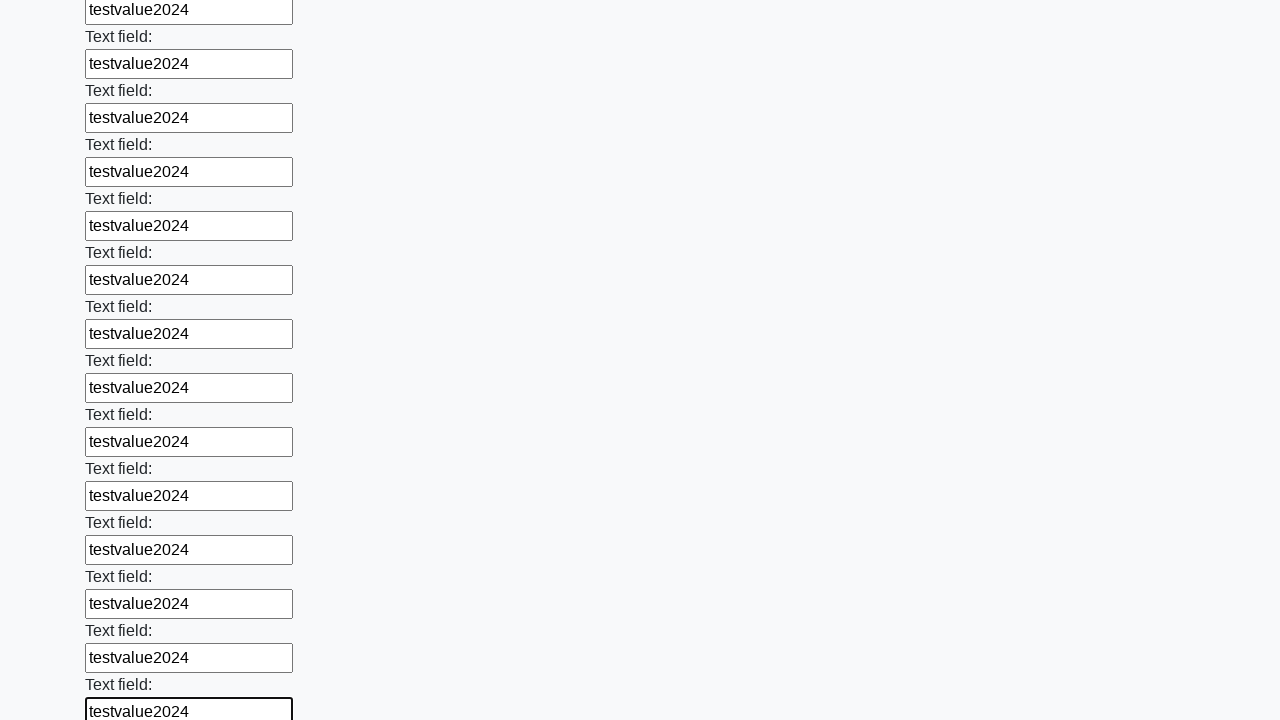

Filled a text input field with 'testvalue2024' on input[type="text"] >> nth=61
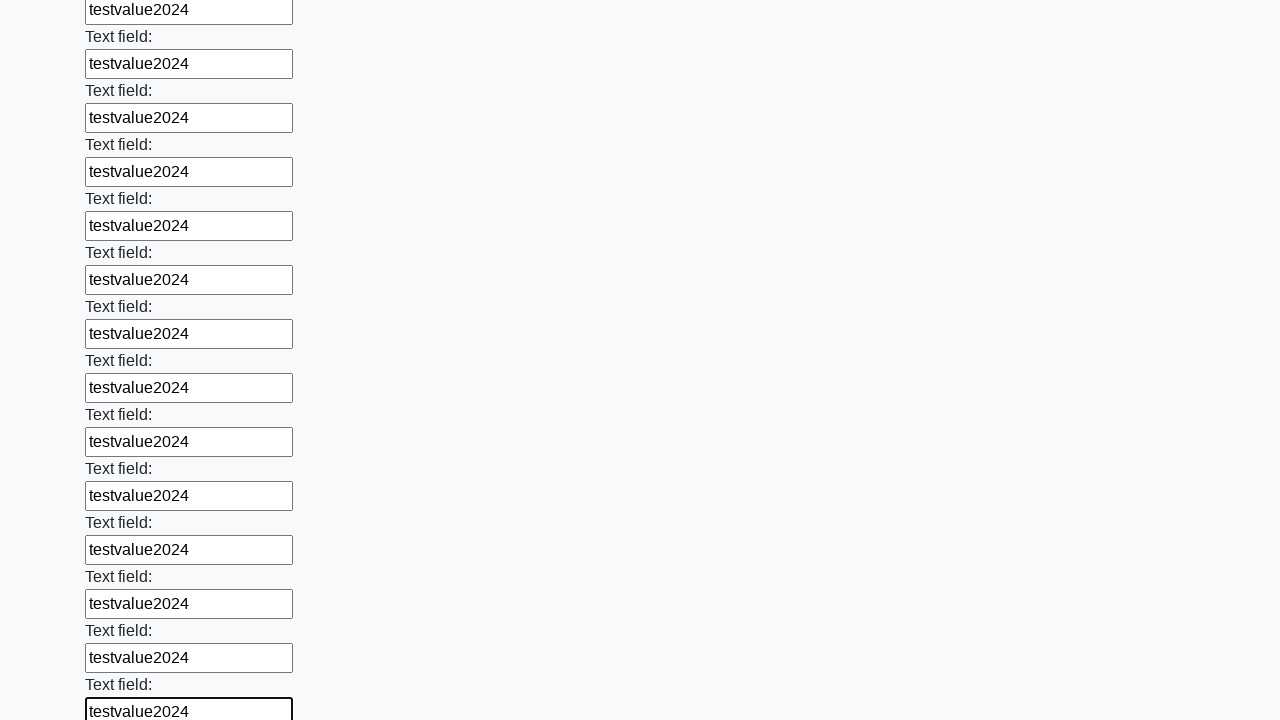

Filled a text input field with 'testvalue2024' on input[type="text"] >> nth=62
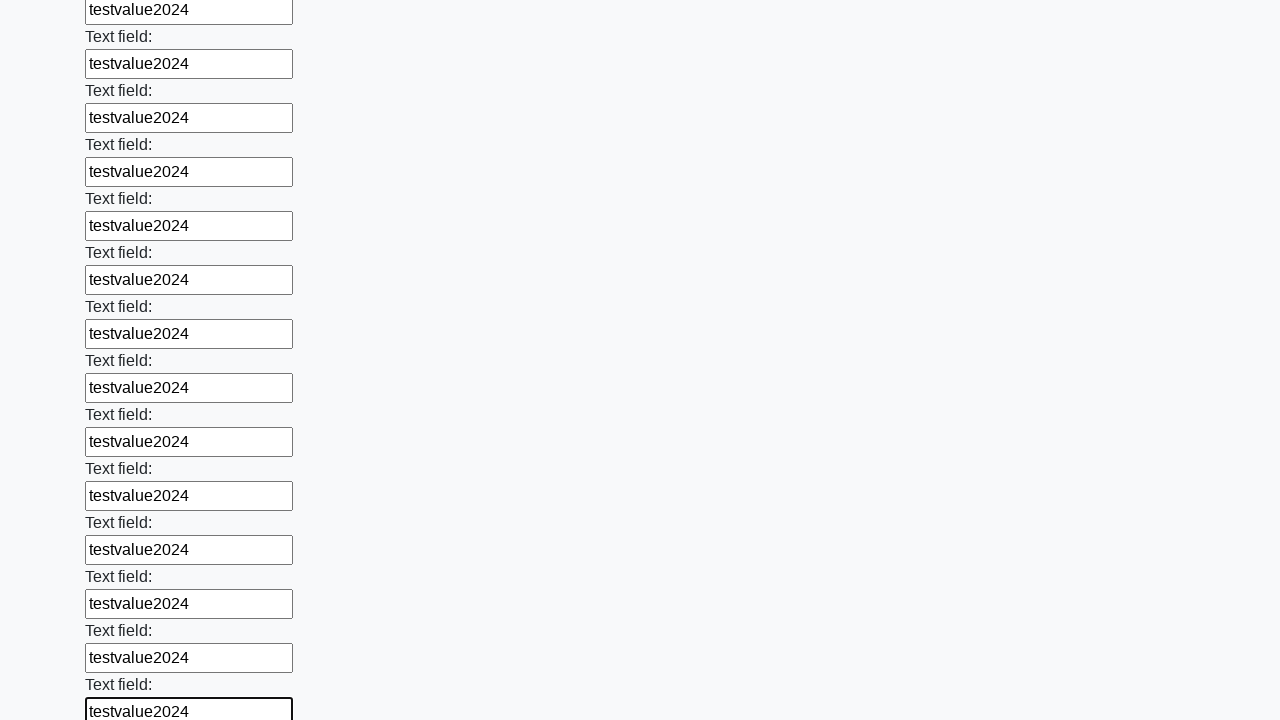

Filled a text input field with 'testvalue2024' on input[type="text"] >> nth=63
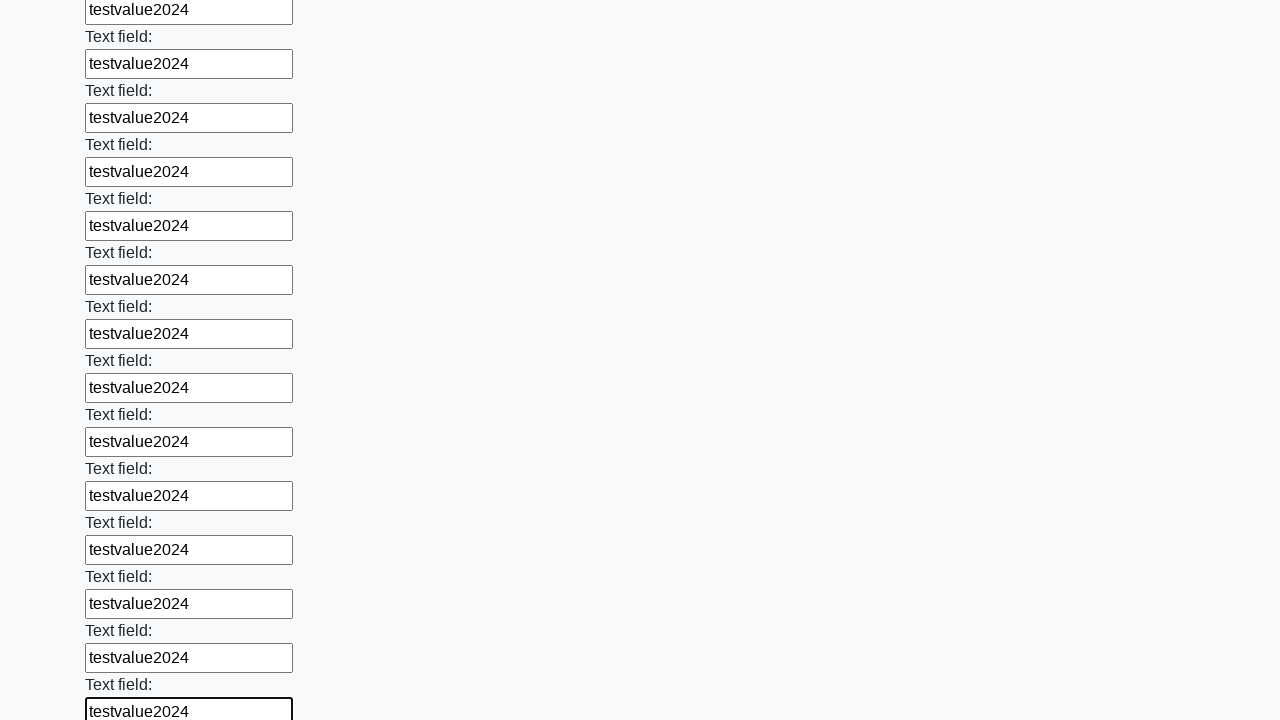

Filled a text input field with 'testvalue2024' on input[type="text"] >> nth=64
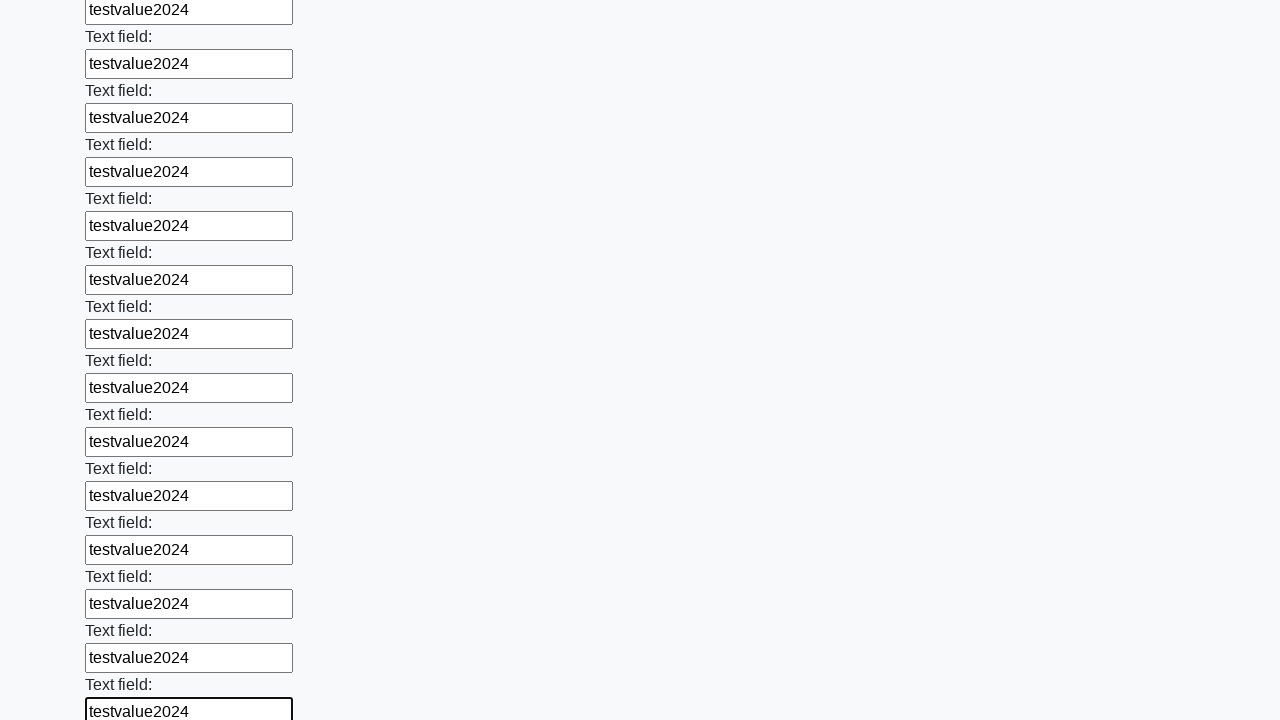

Filled a text input field with 'testvalue2024' on input[type="text"] >> nth=65
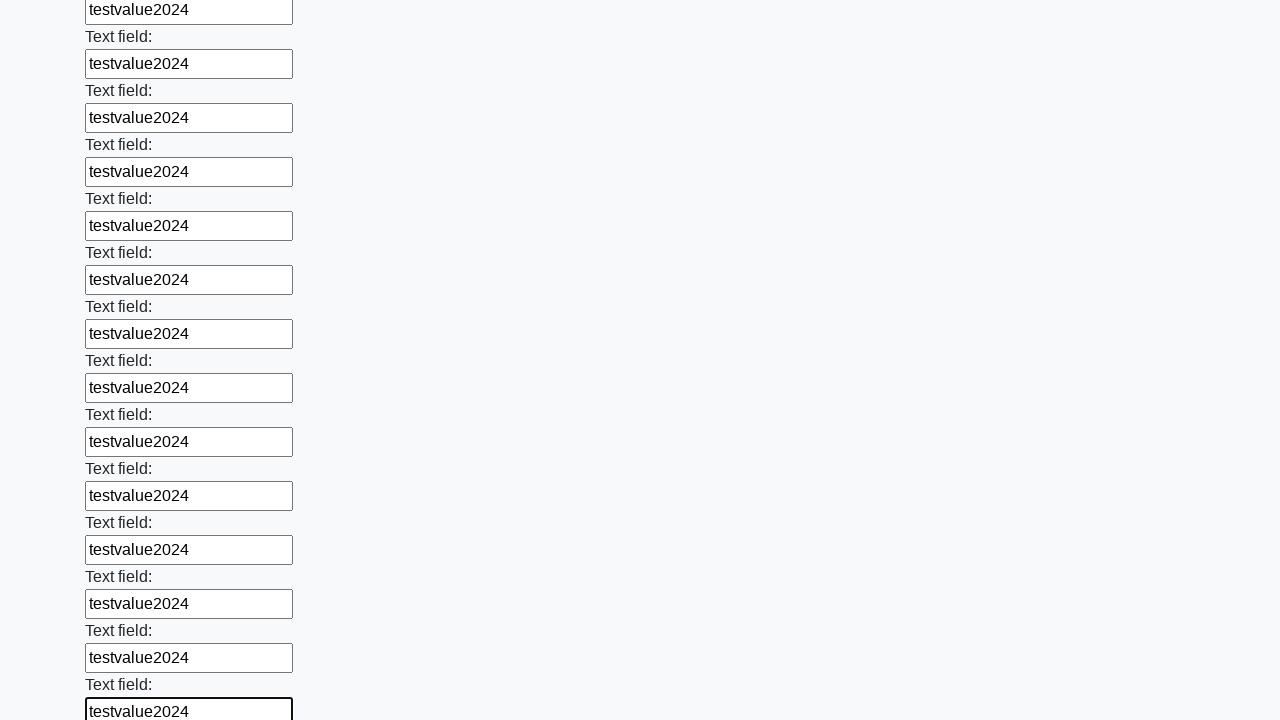

Filled a text input field with 'testvalue2024' on input[type="text"] >> nth=66
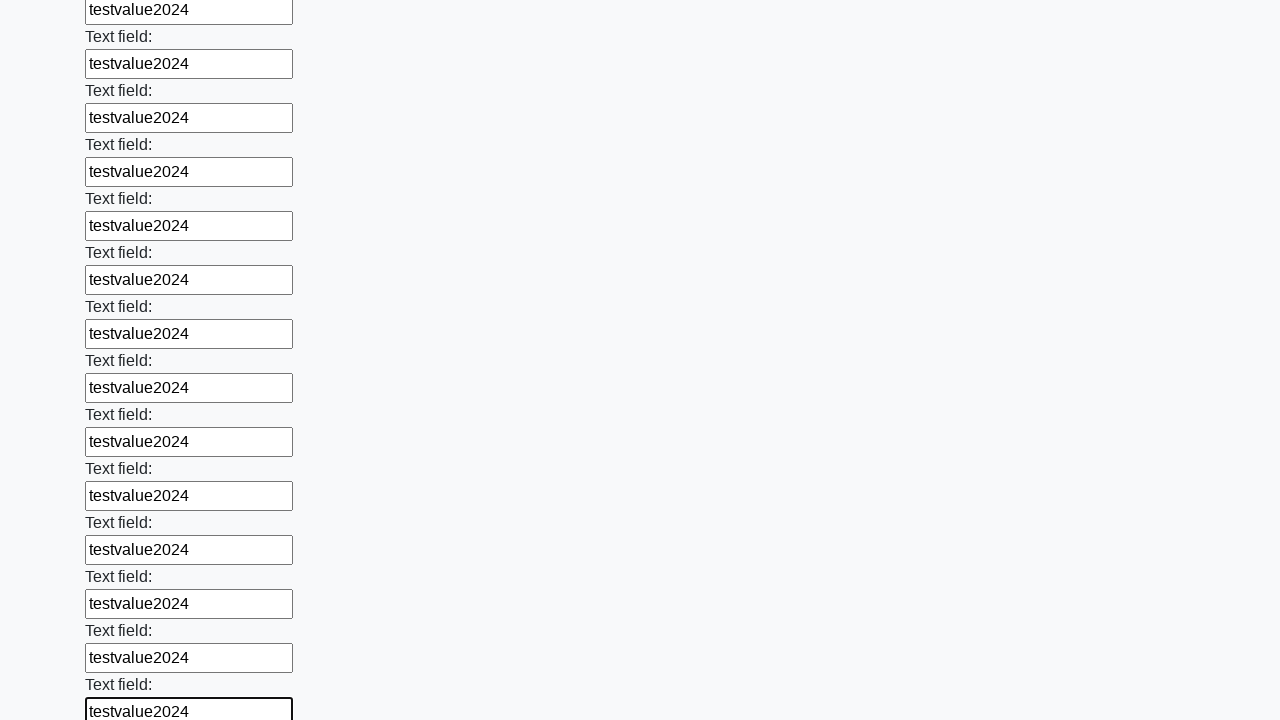

Filled a text input field with 'testvalue2024' on input[type="text"] >> nth=67
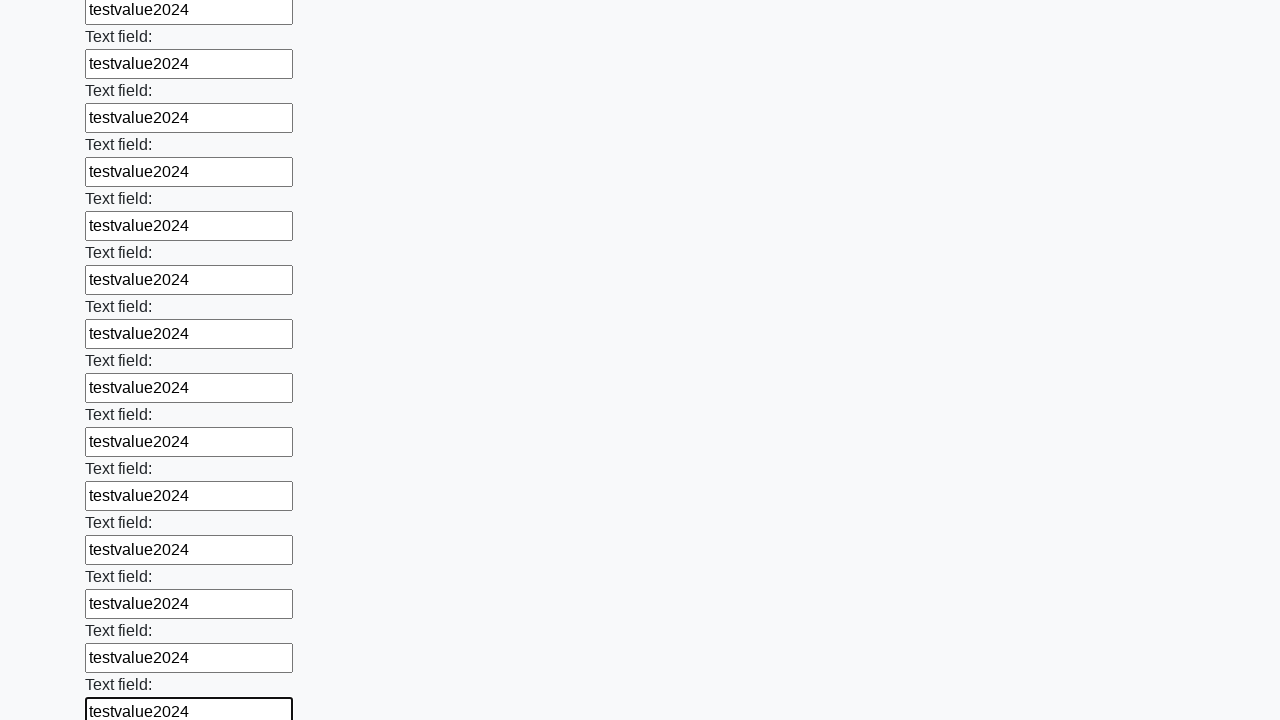

Filled a text input field with 'testvalue2024' on input[type="text"] >> nth=68
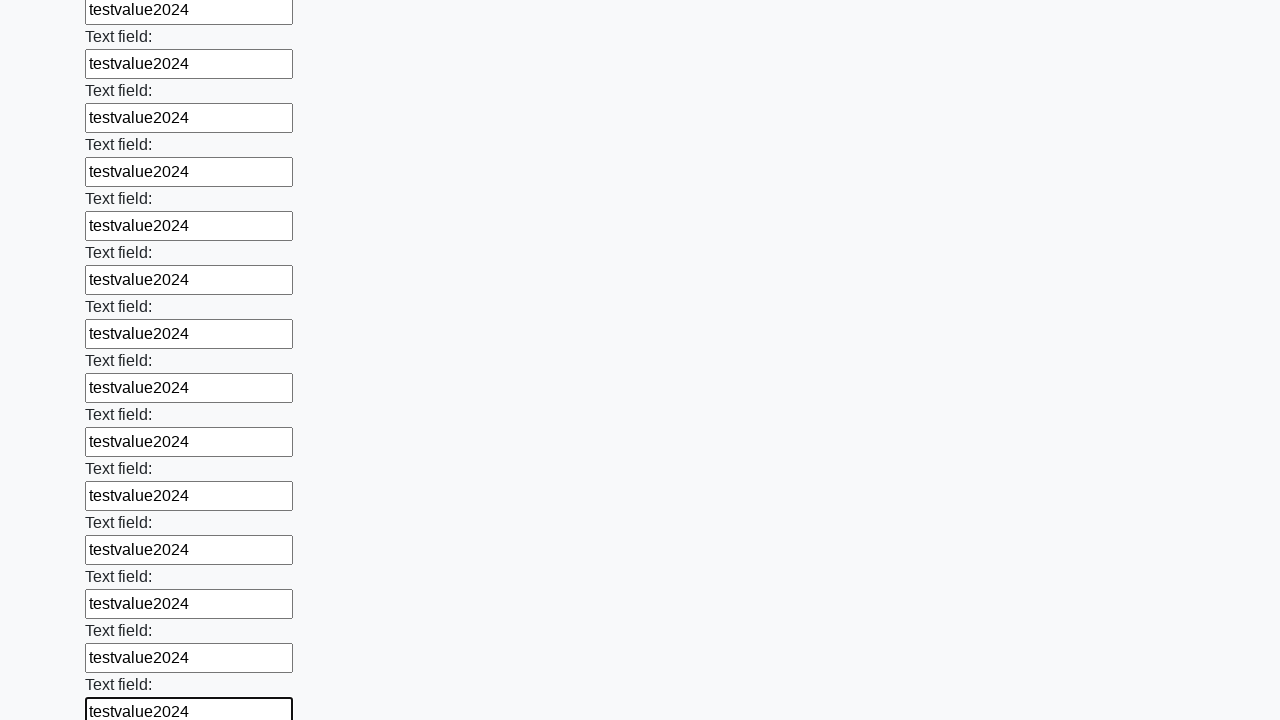

Filled a text input field with 'testvalue2024' on input[type="text"] >> nth=69
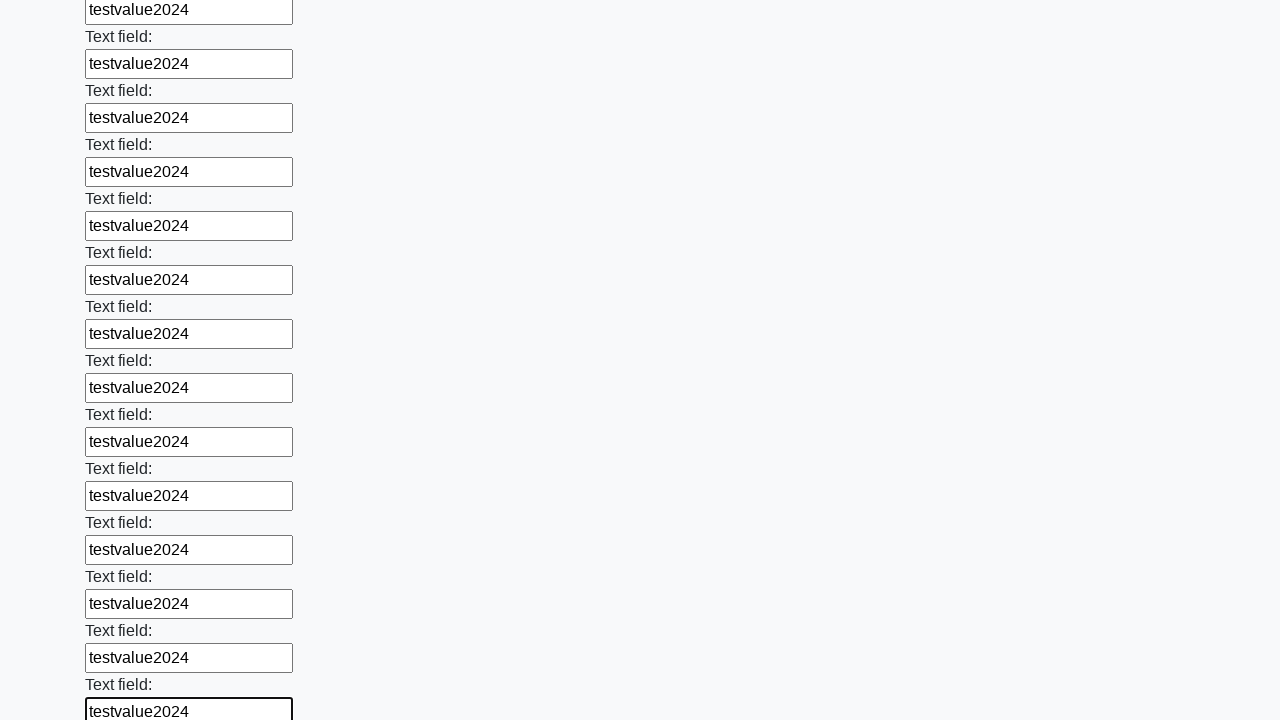

Filled a text input field with 'testvalue2024' on input[type="text"] >> nth=70
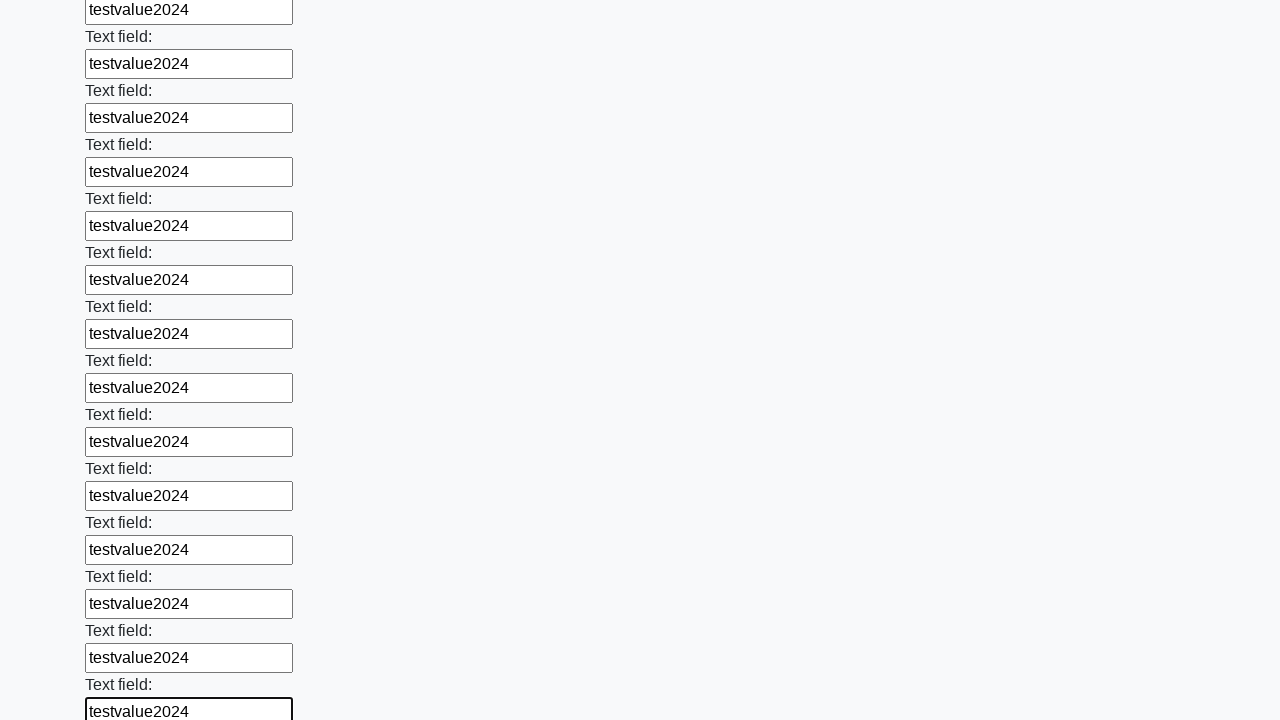

Filled a text input field with 'testvalue2024' on input[type="text"] >> nth=71
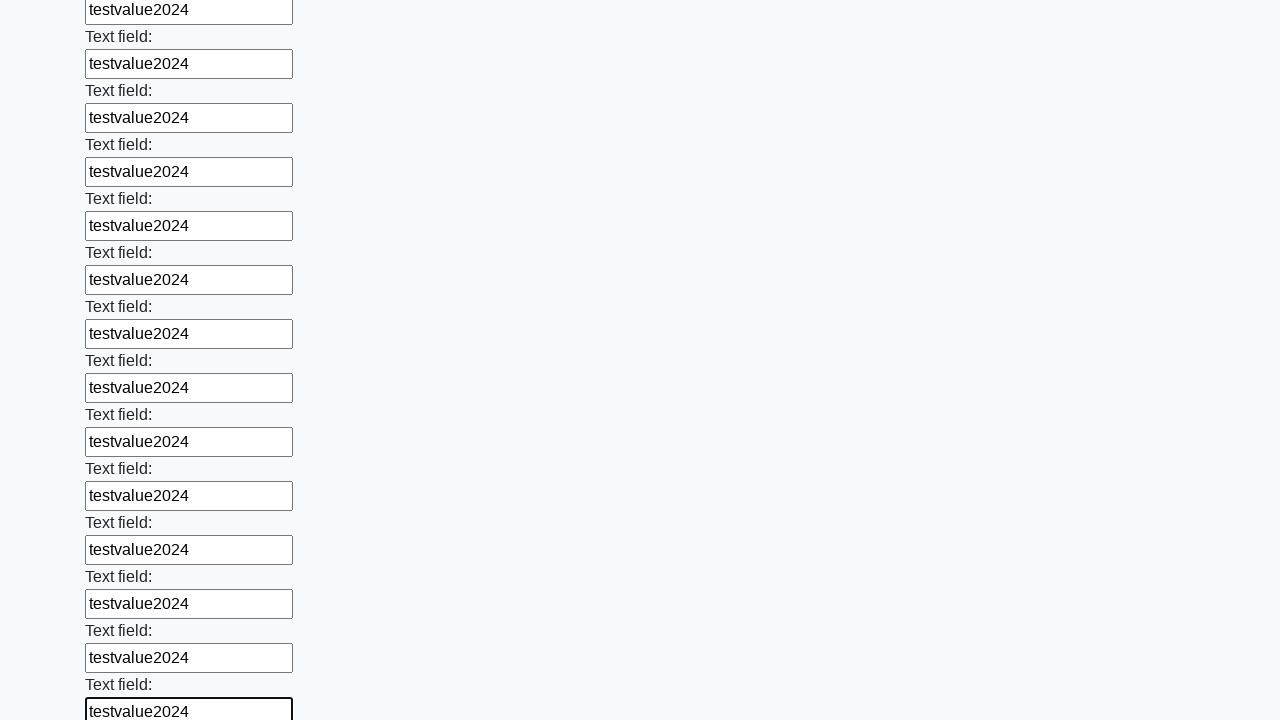

Filled a text input field with 'testvalue2024' on input[type="text"] >> nth=72
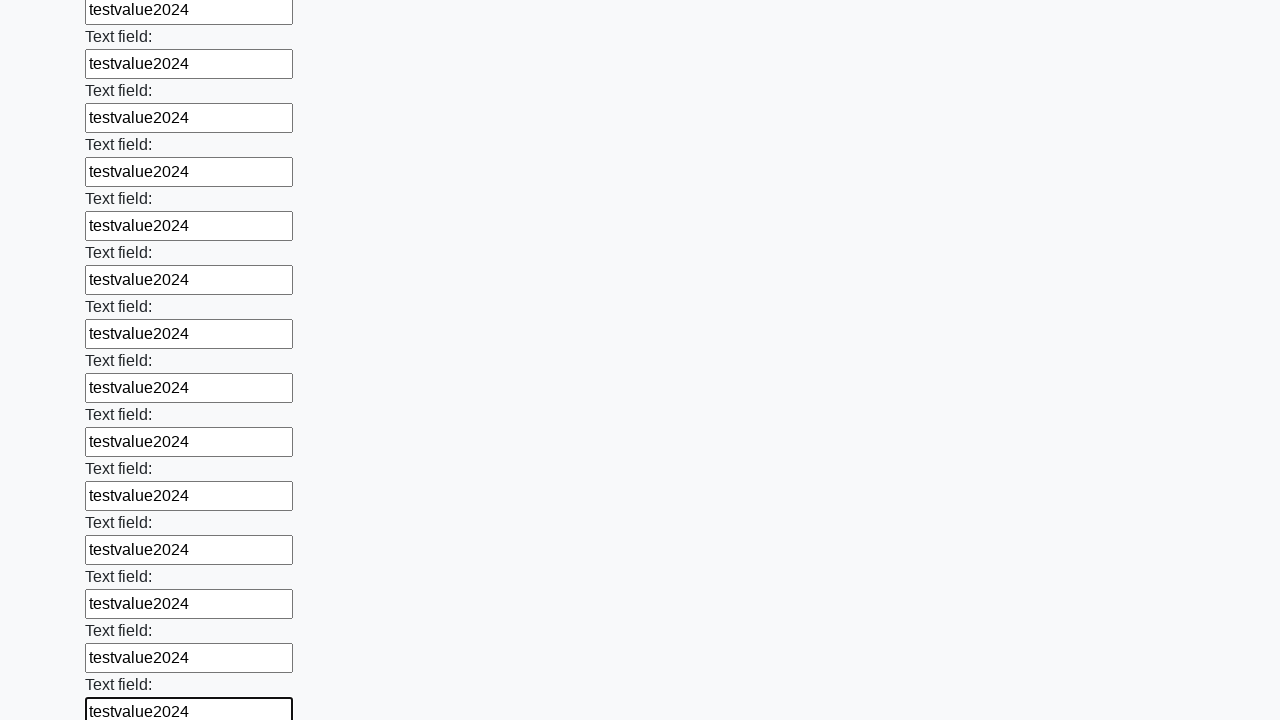

Filled a text input field with 'testvalue2024' on input[type="text"] >> nth=73
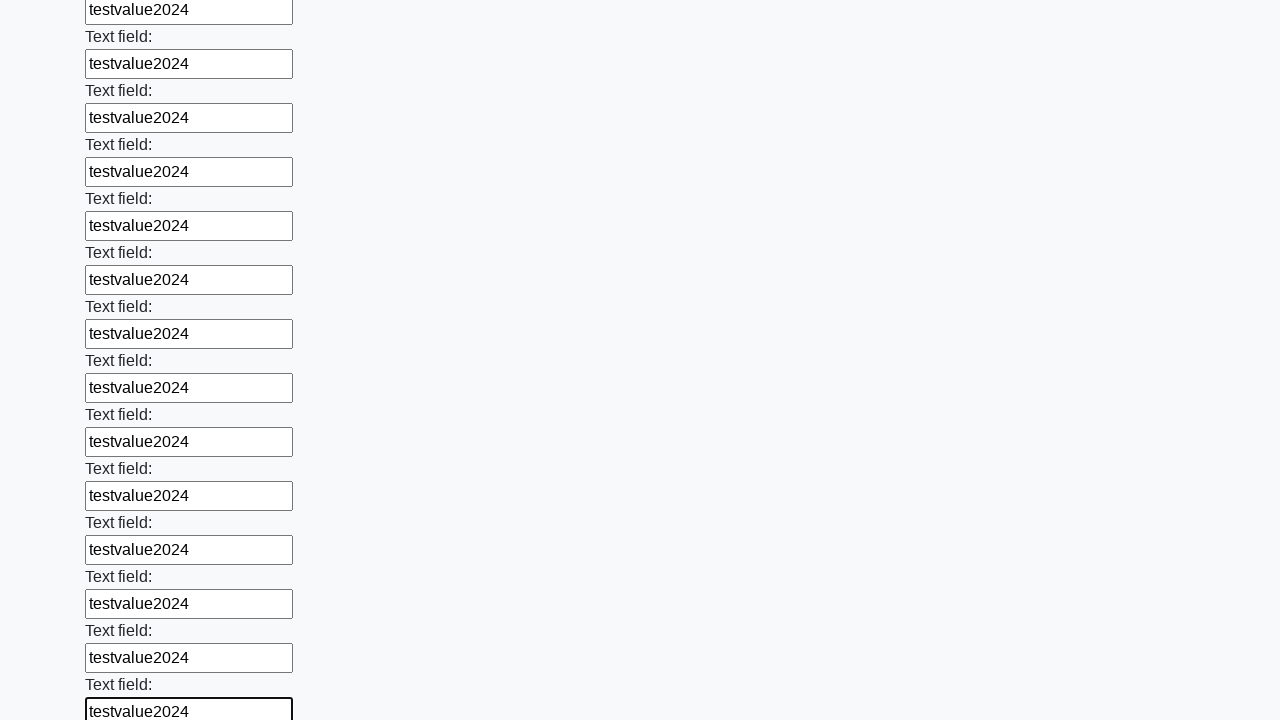

Filled a text input field with 'testvalue2024' on input[type="text"] >> nth=74
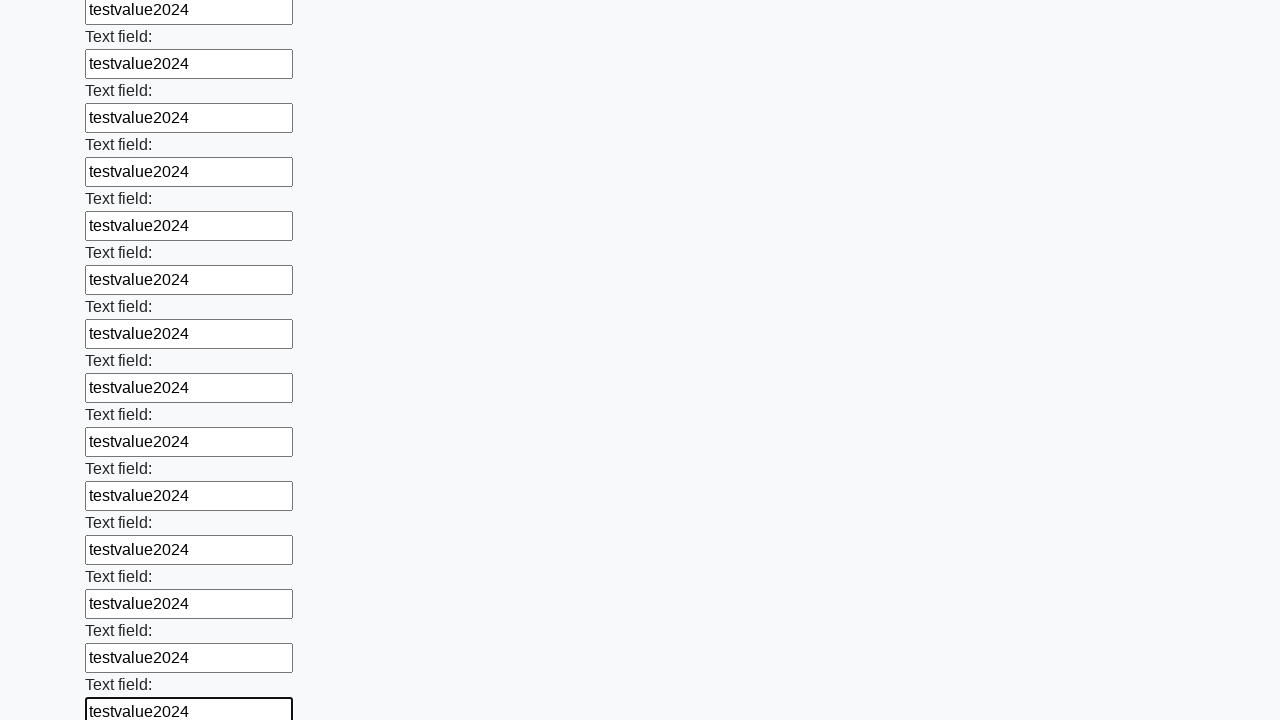

Filled a text input field with 'testvalue2024' on input[type="text"] >> nth=75
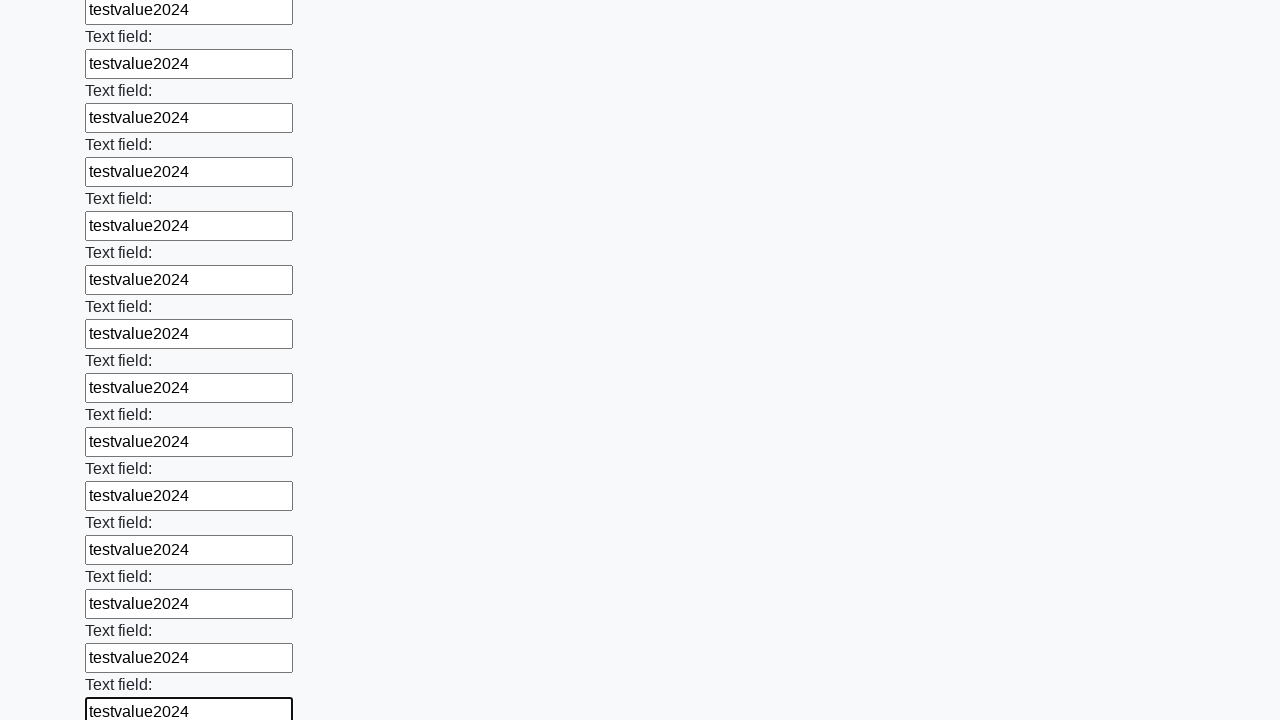

Filled a text input field with 'testvalue2024' on input[type="text"] >> nth=76
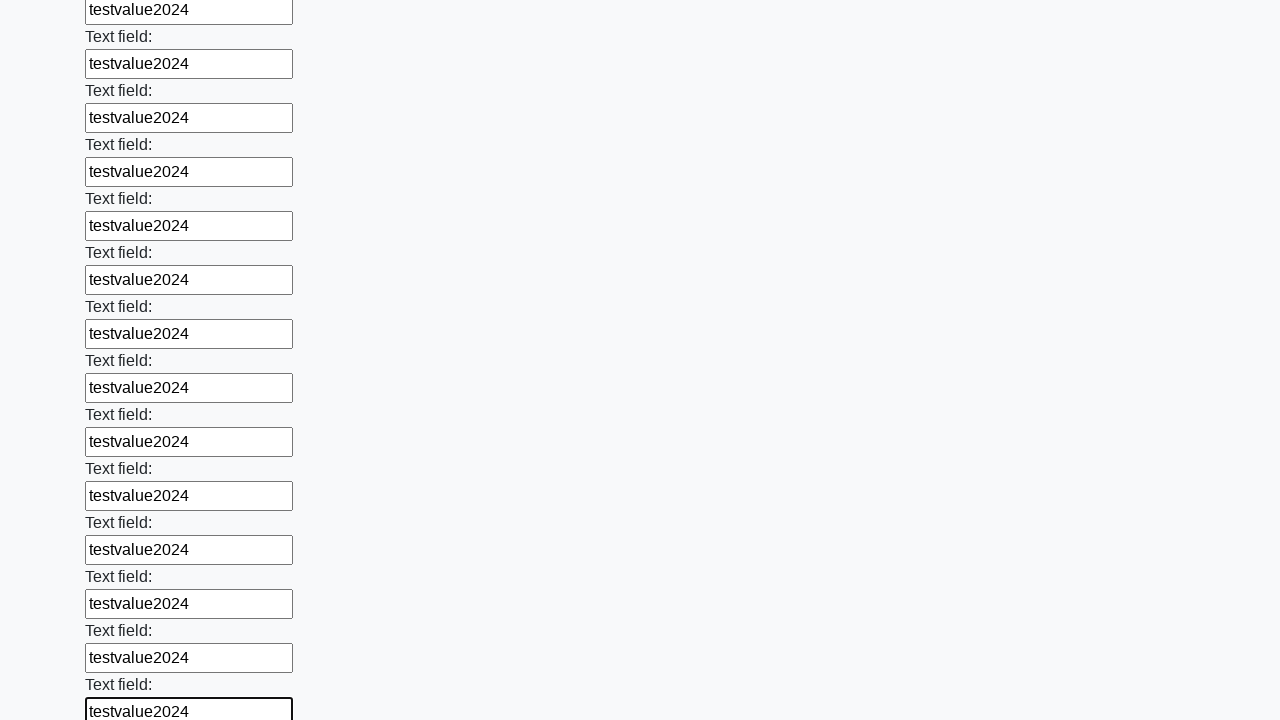

Filled a text input field with 'testvalue2024' on input[type="text"] >> nth=77
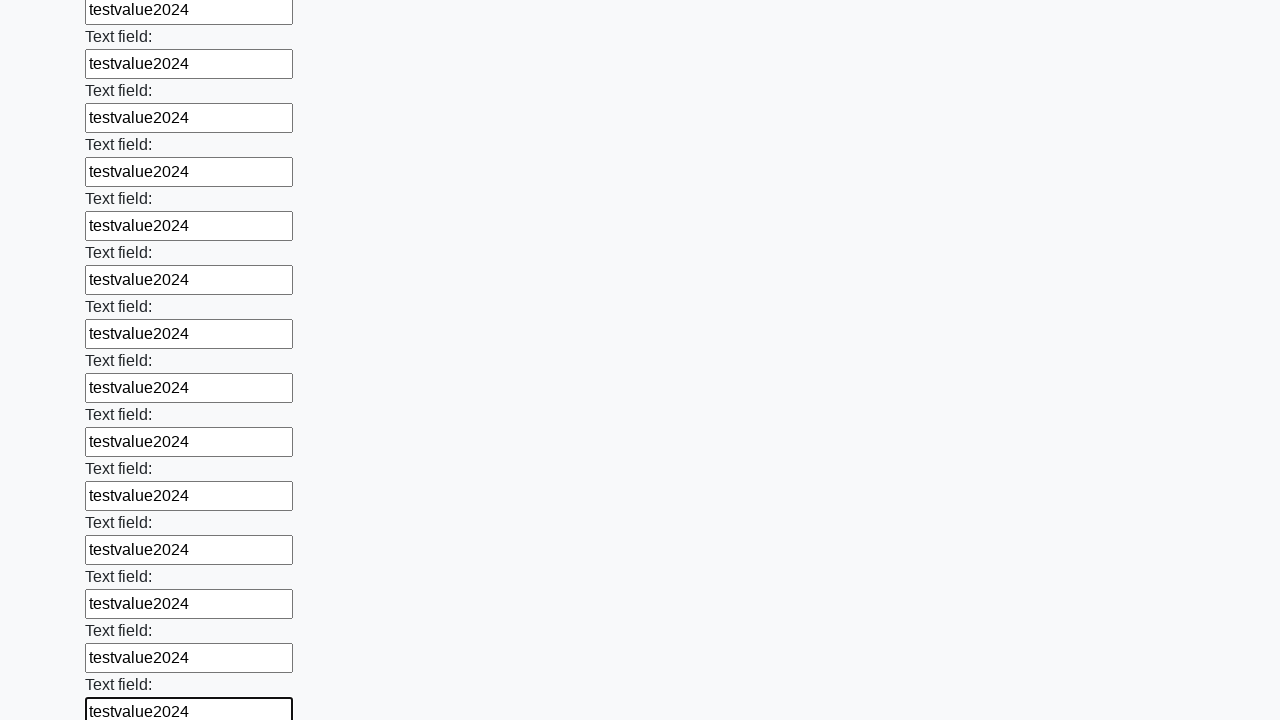

Filled a text input field with 'testvalue2024' on input[type="text"] >> nth=78
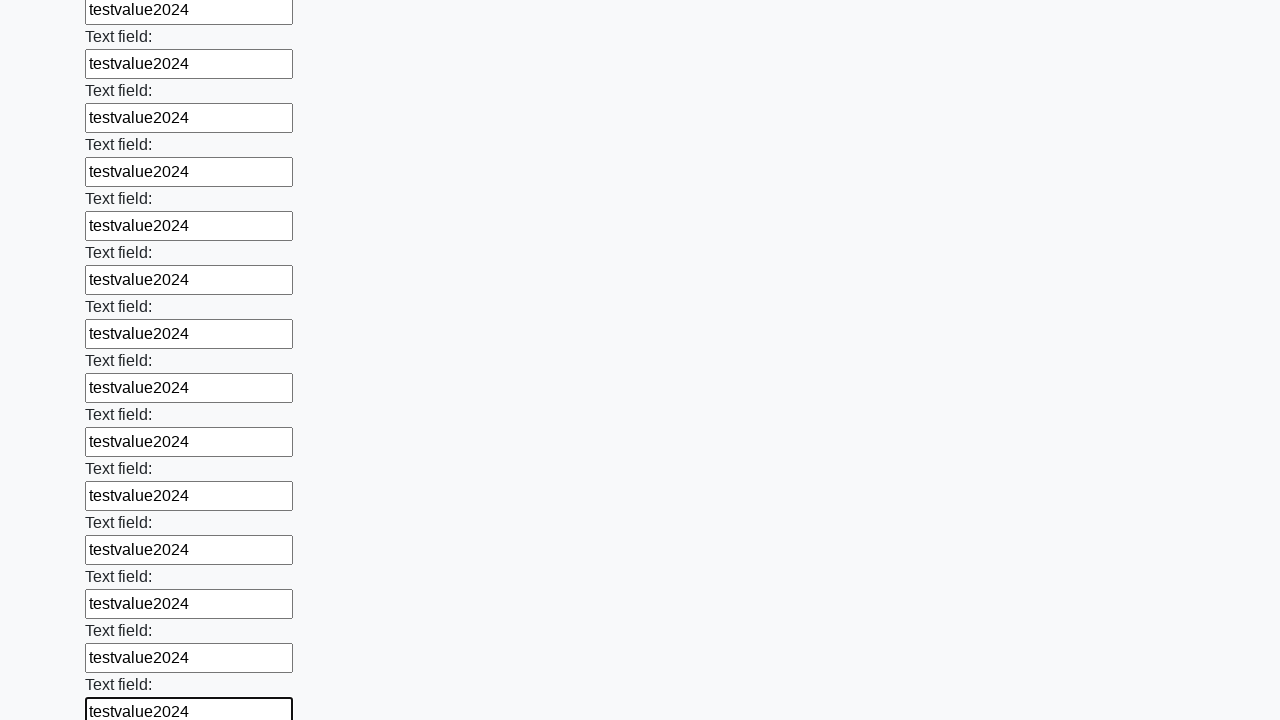

Filled a text input field with 'testvalue2024' on input[type="text"] >> nth=79
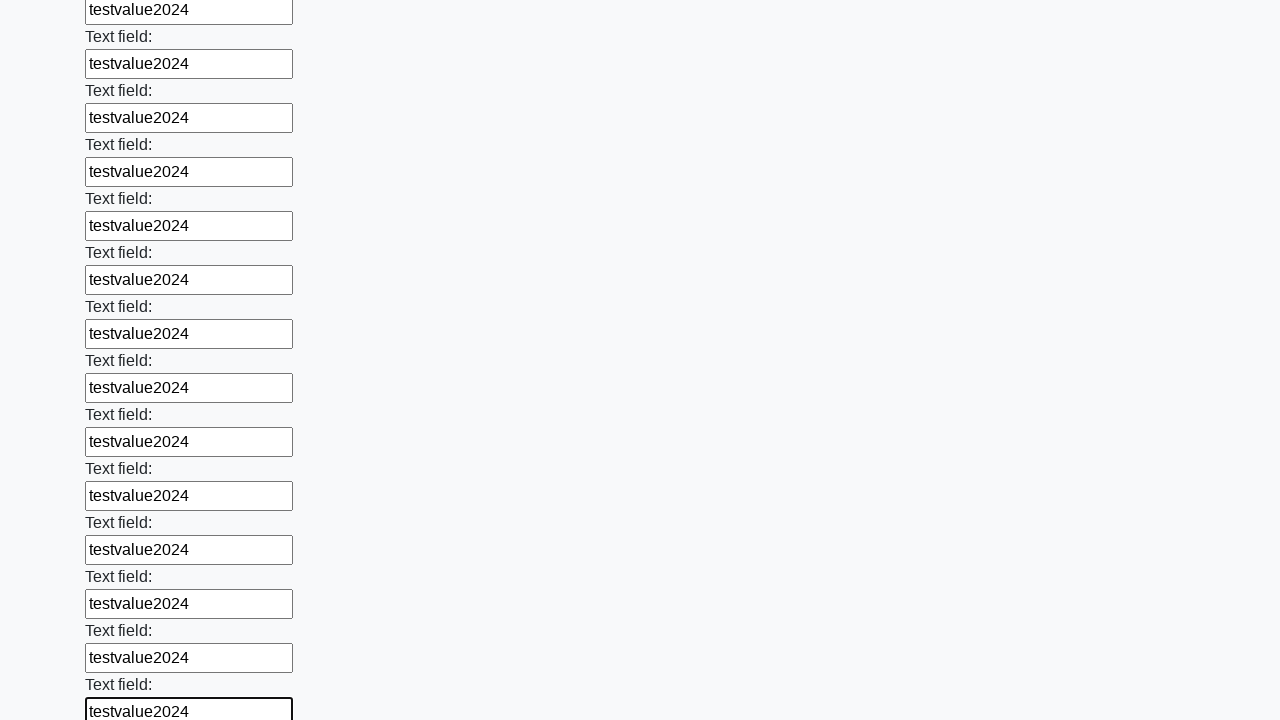

Filled a text input field with 'testvalue2024' on input[type="text"] >> nth=80
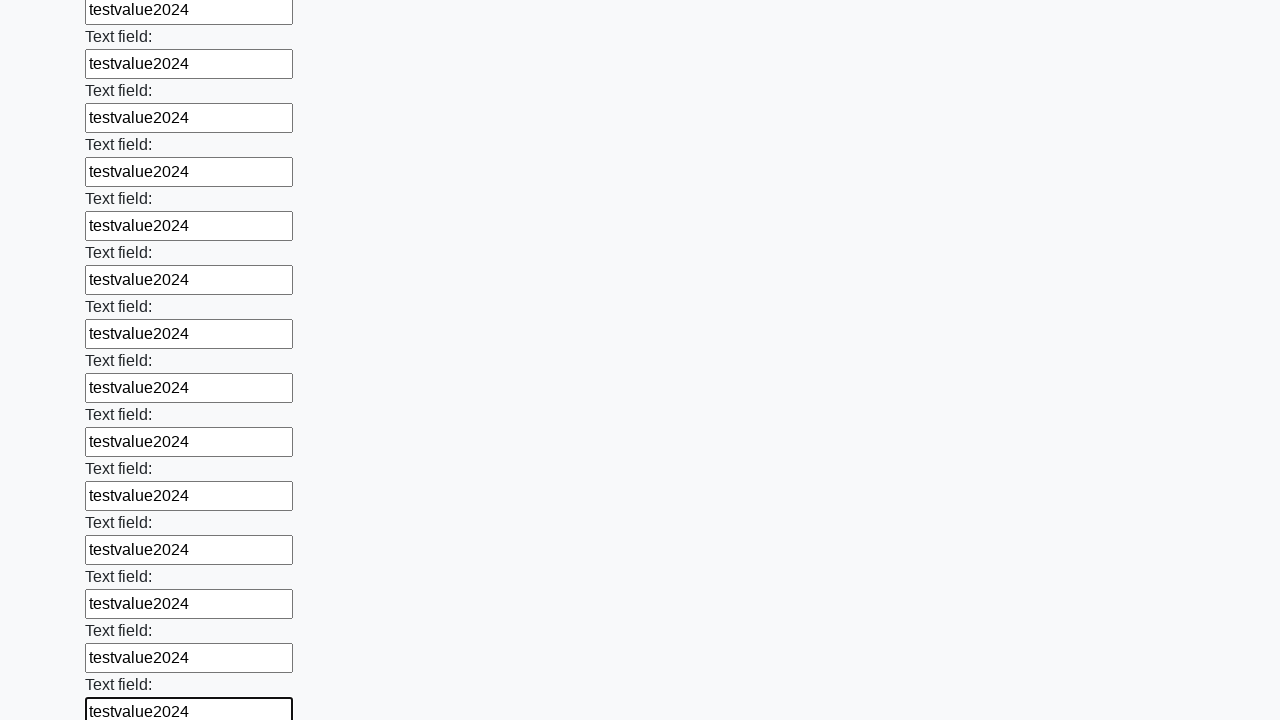

Filled a text input field with 'testvalue2024' on input[type="text"] >> nth=81
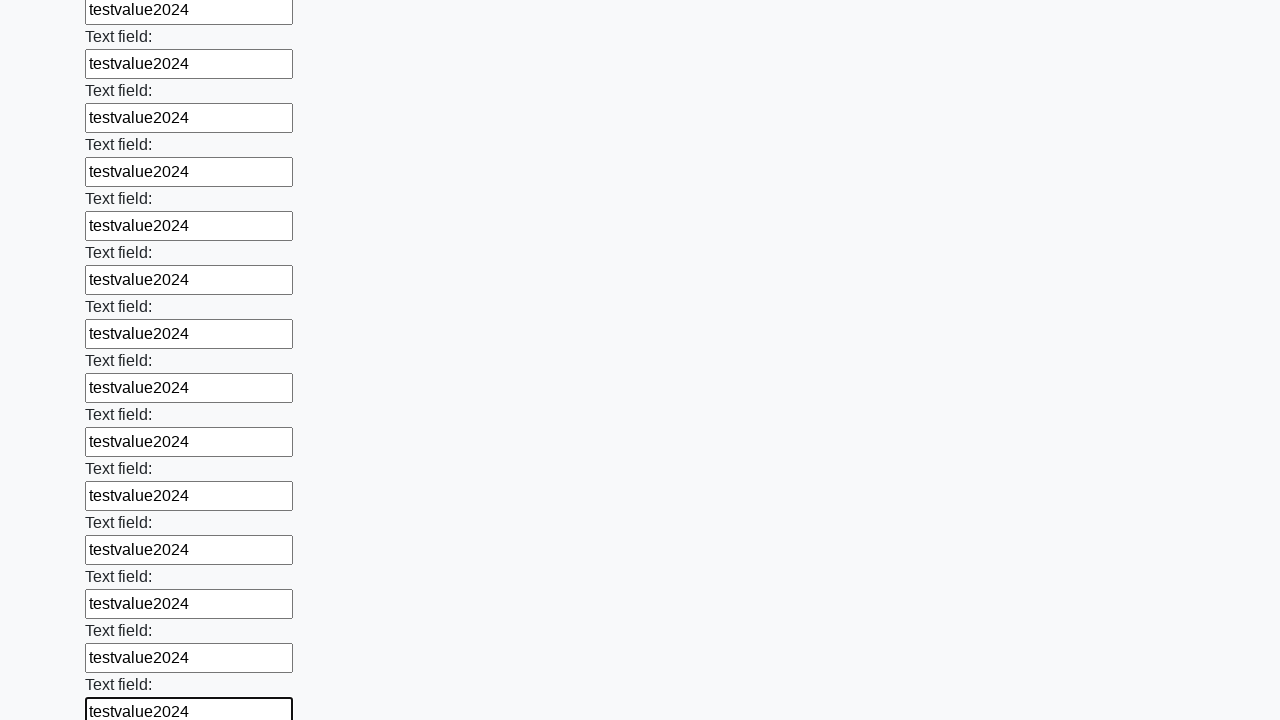

Filled a text input field with 'testvalue2024' on input[type="text"] >> nth=82
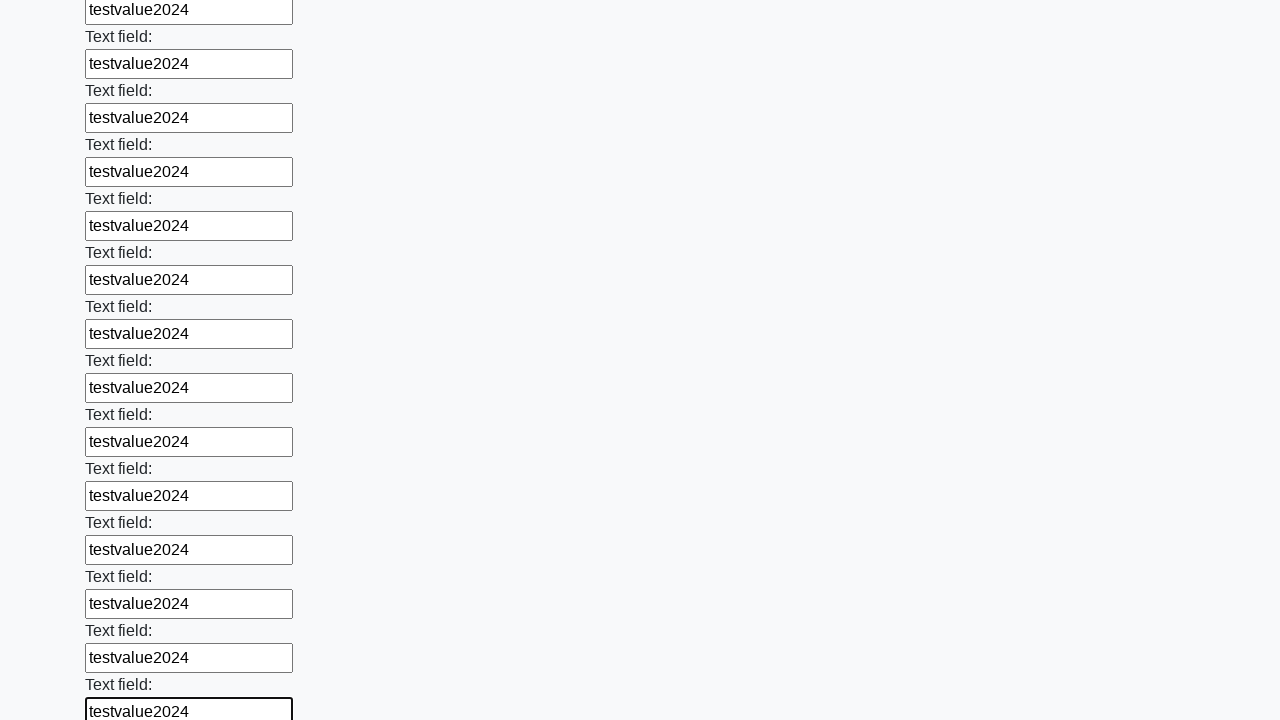

Filled a text input field with 'testvalue2024' on input[type="text"] >> nth=83
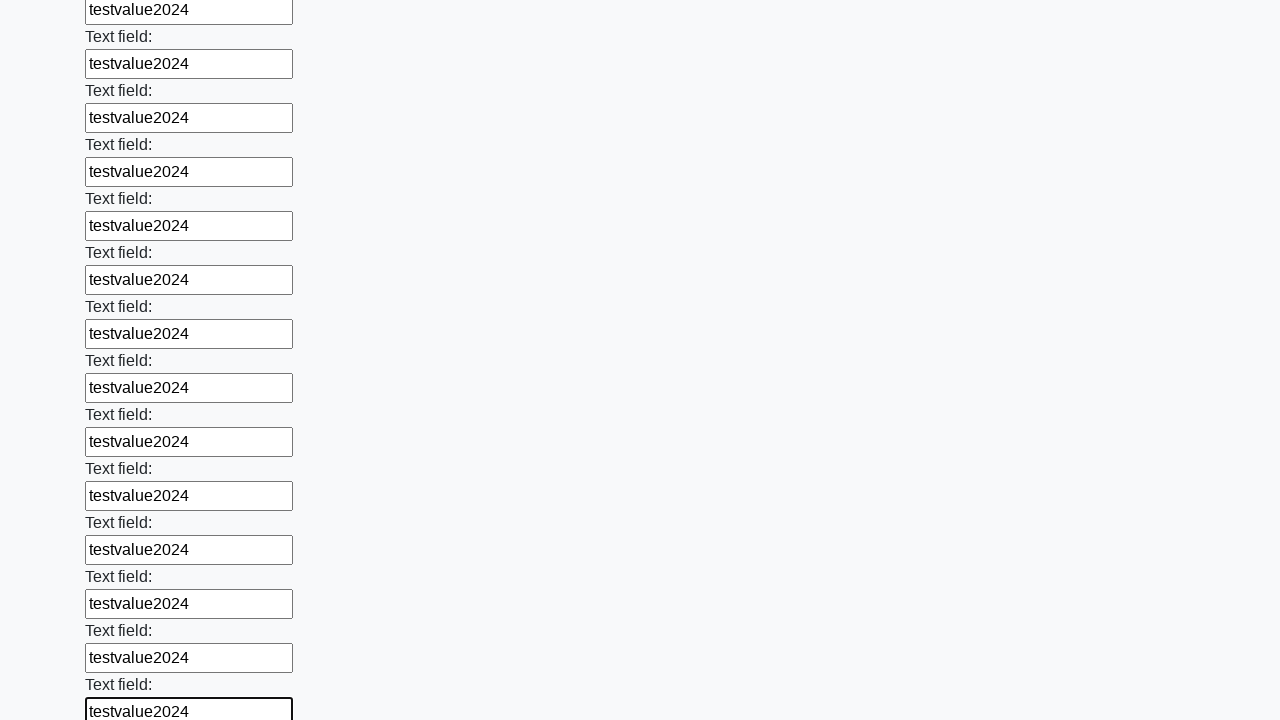

Filled a text input field with 'testvalue2024' on input[type="text"] >> nth=84
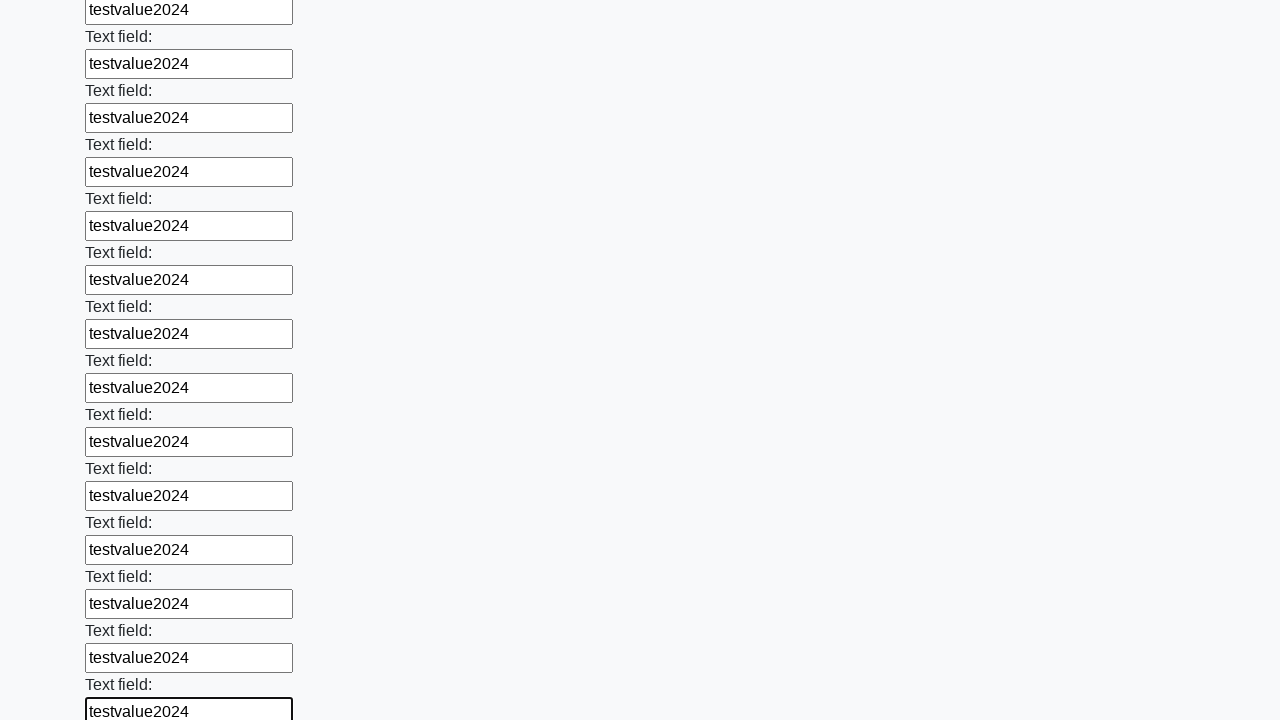

Filled a text input field with 'testvalue2024' on input[type="text"] >> nth=85
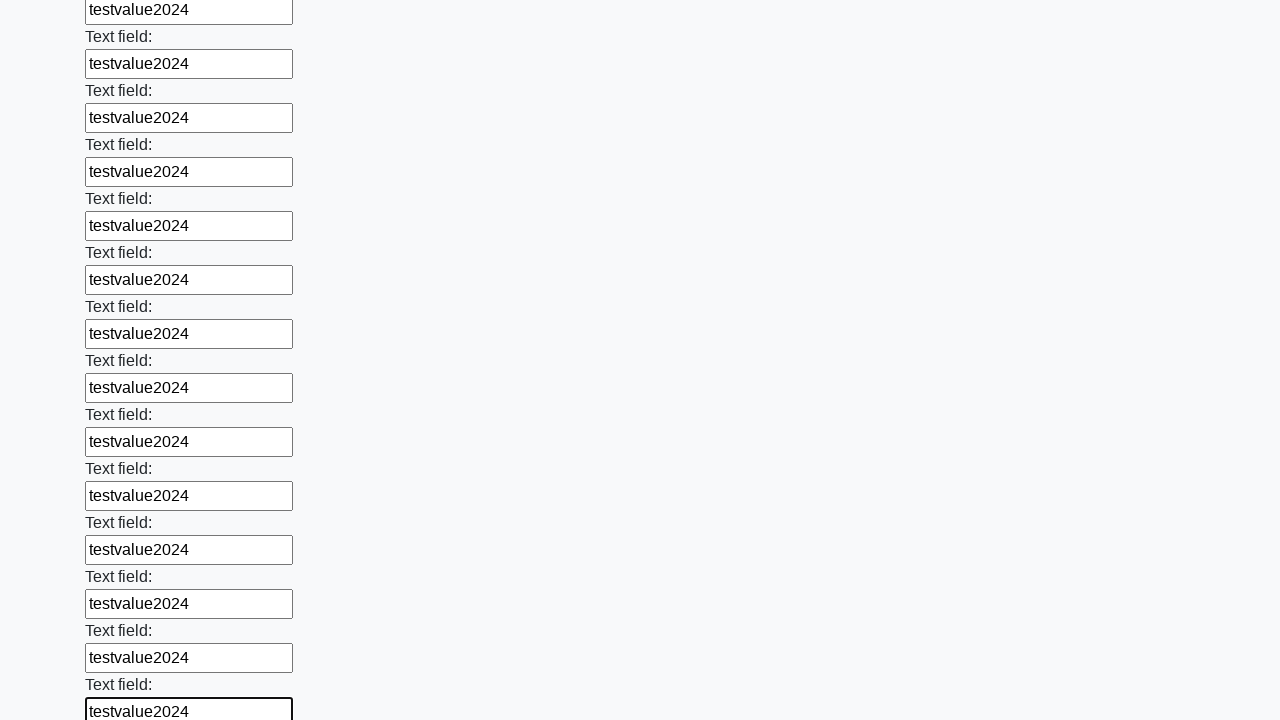

Filled a text input field with 'testvalue2024' on input[type="text"] >> nth=86
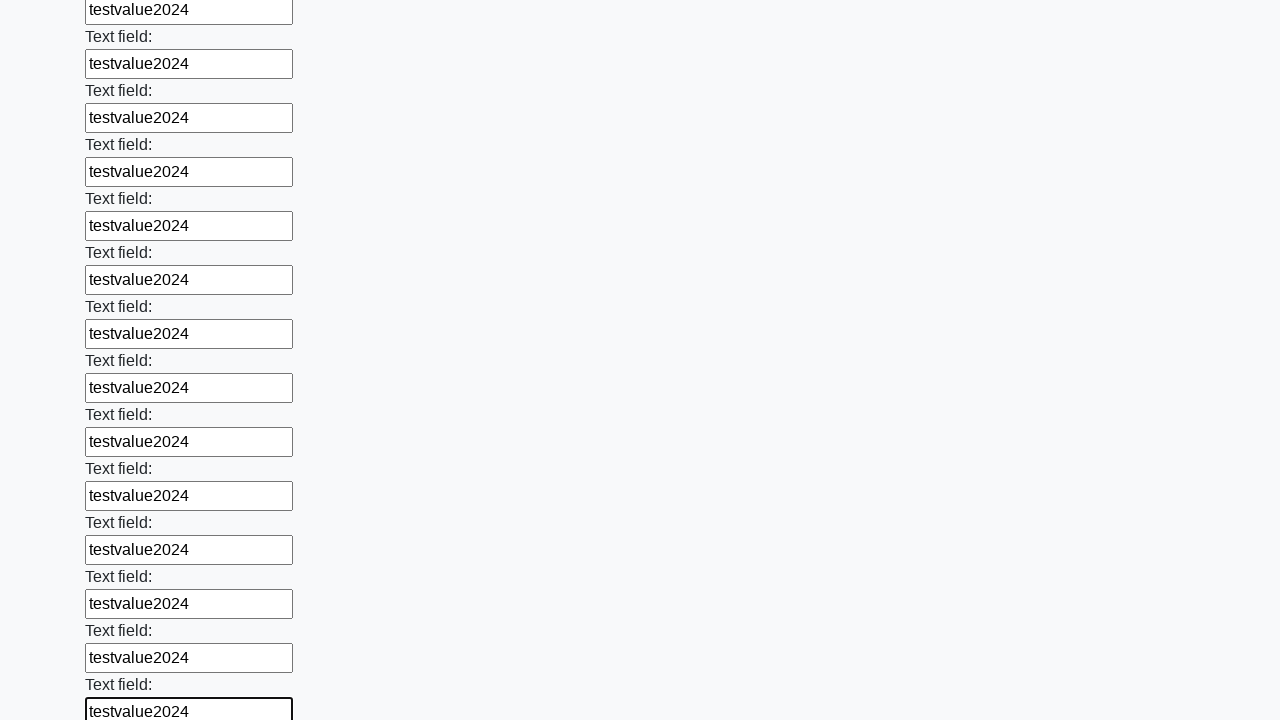

Filled a text input field with 'testvalue2024' on input[type="text"] >> nth=87
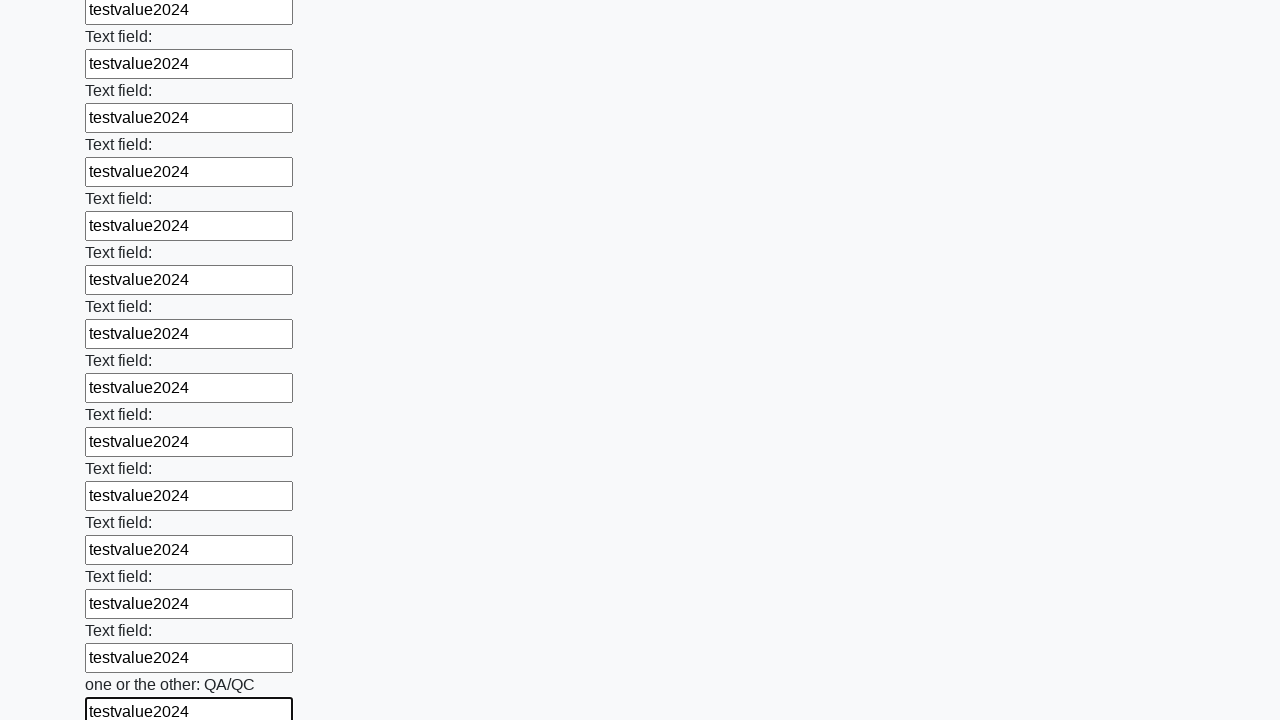

Filled a text input field with 'testvalue2024' on input[type="text"] >> nth=88
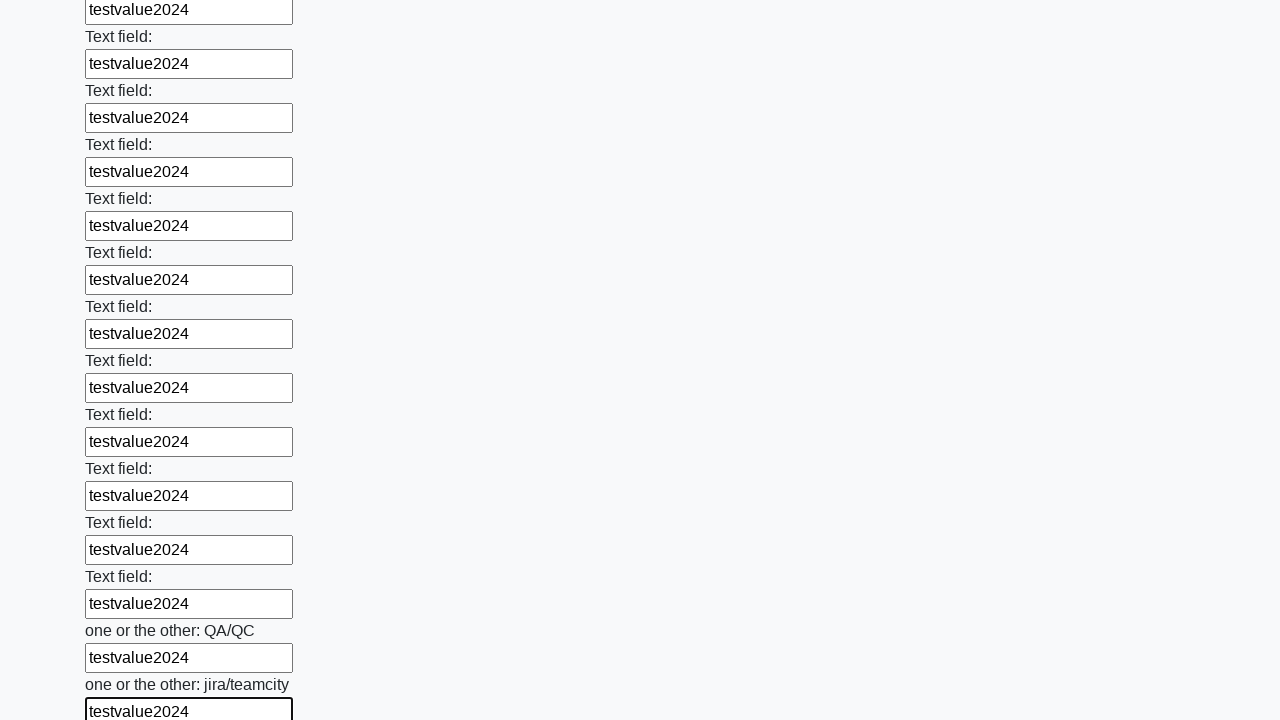

Filled a text input field with 'testvalue2024' on input[type="text"] >> nth=89
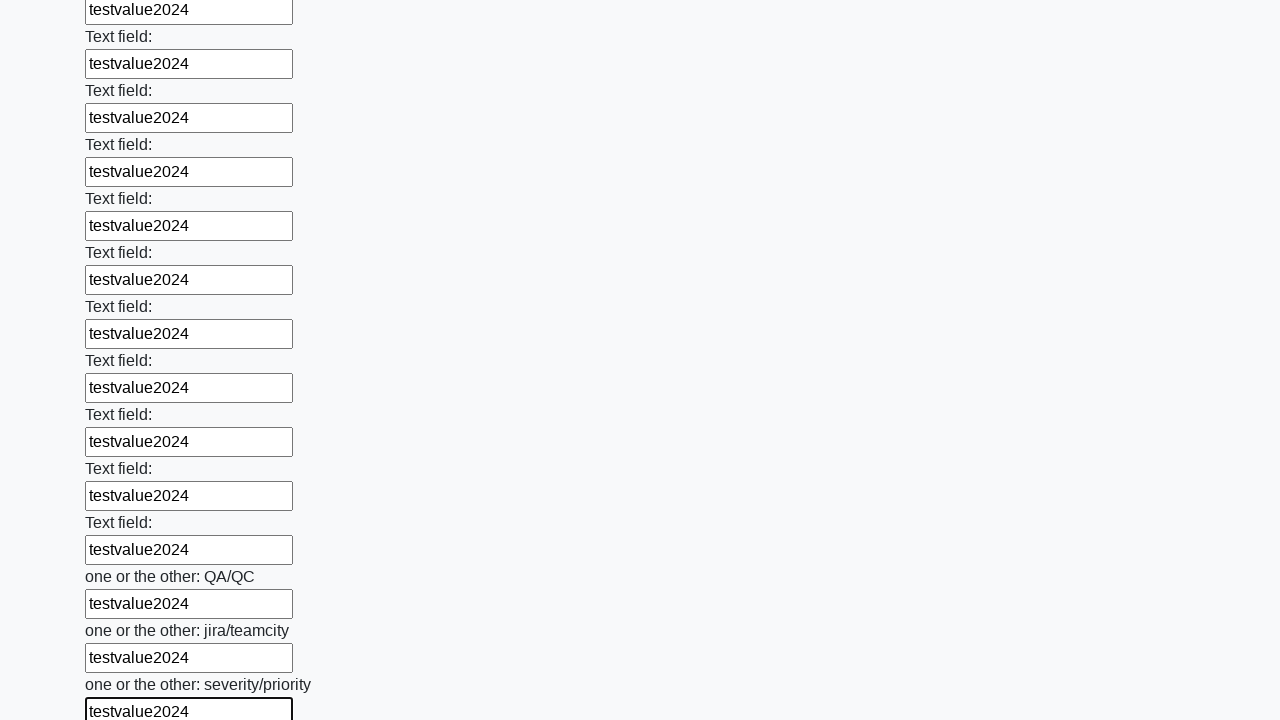

Filled a text input field with 'testvalue2024' on input[type="text"] >> nth=90
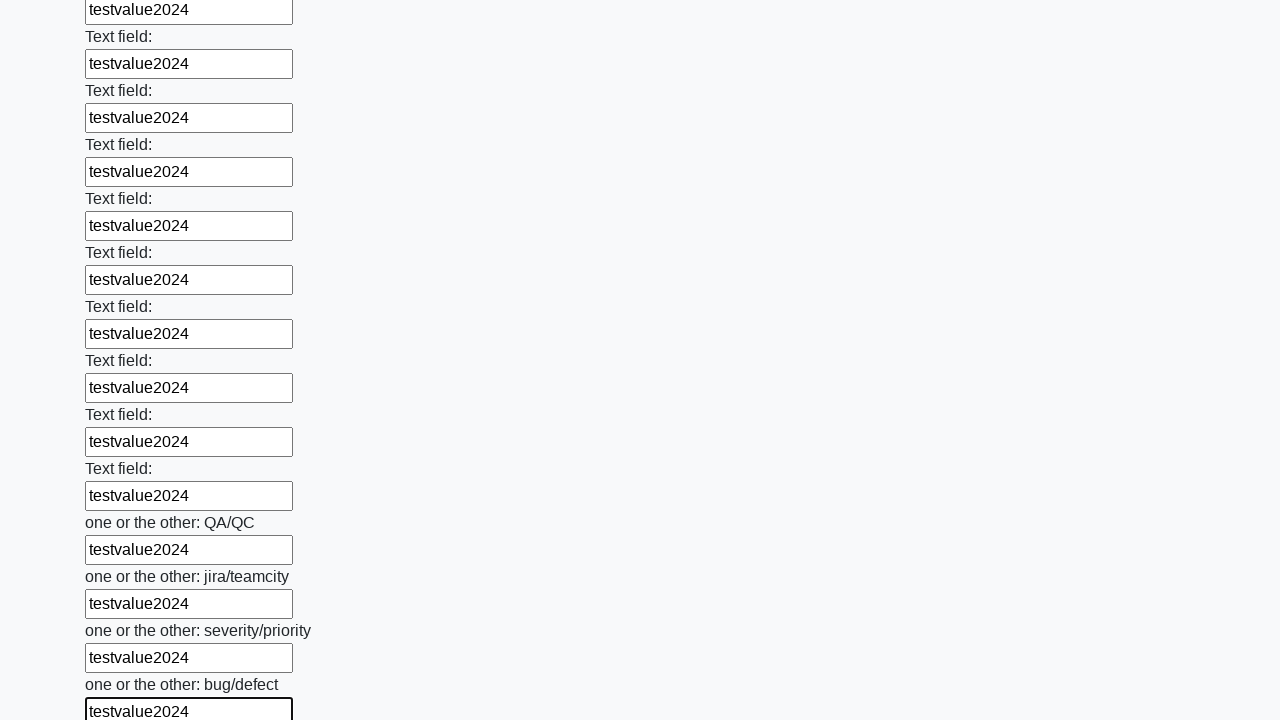

Filled a text input field with 'testvalue2024' on input[type="text"] >> nth=91
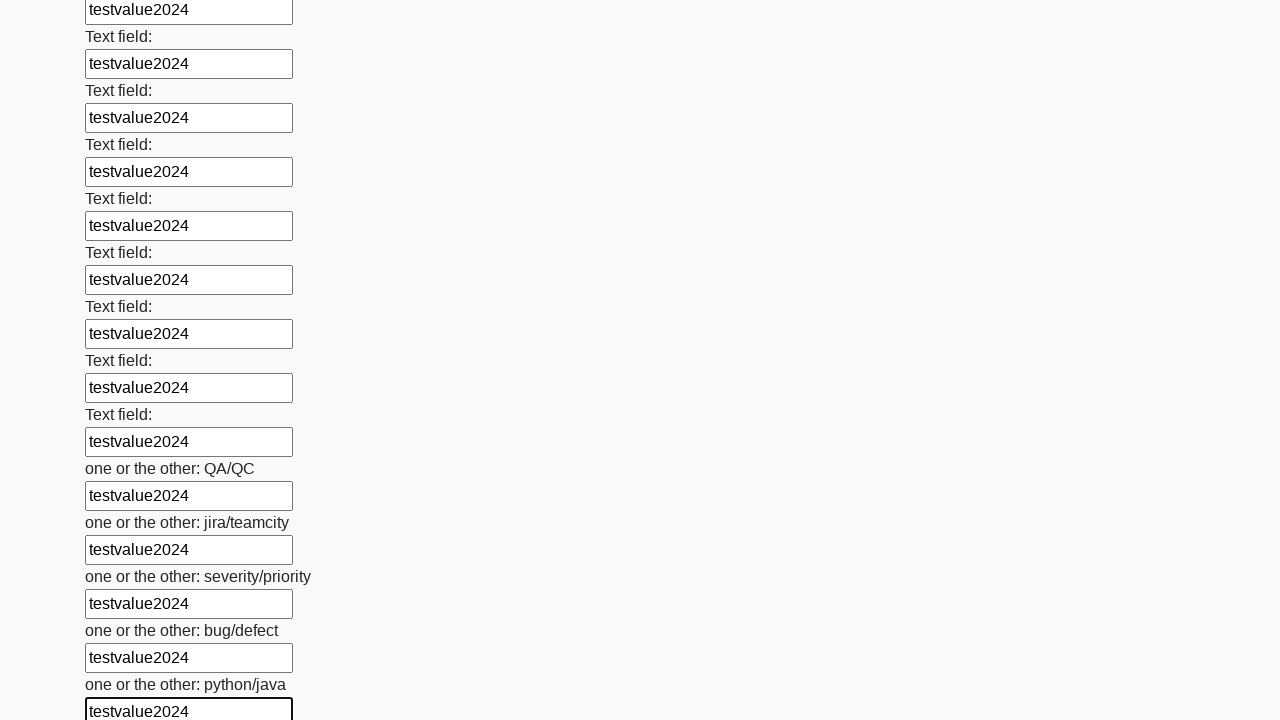

Filled a text input field with 'testvalue2024' on input[type="text"] >> nth=92
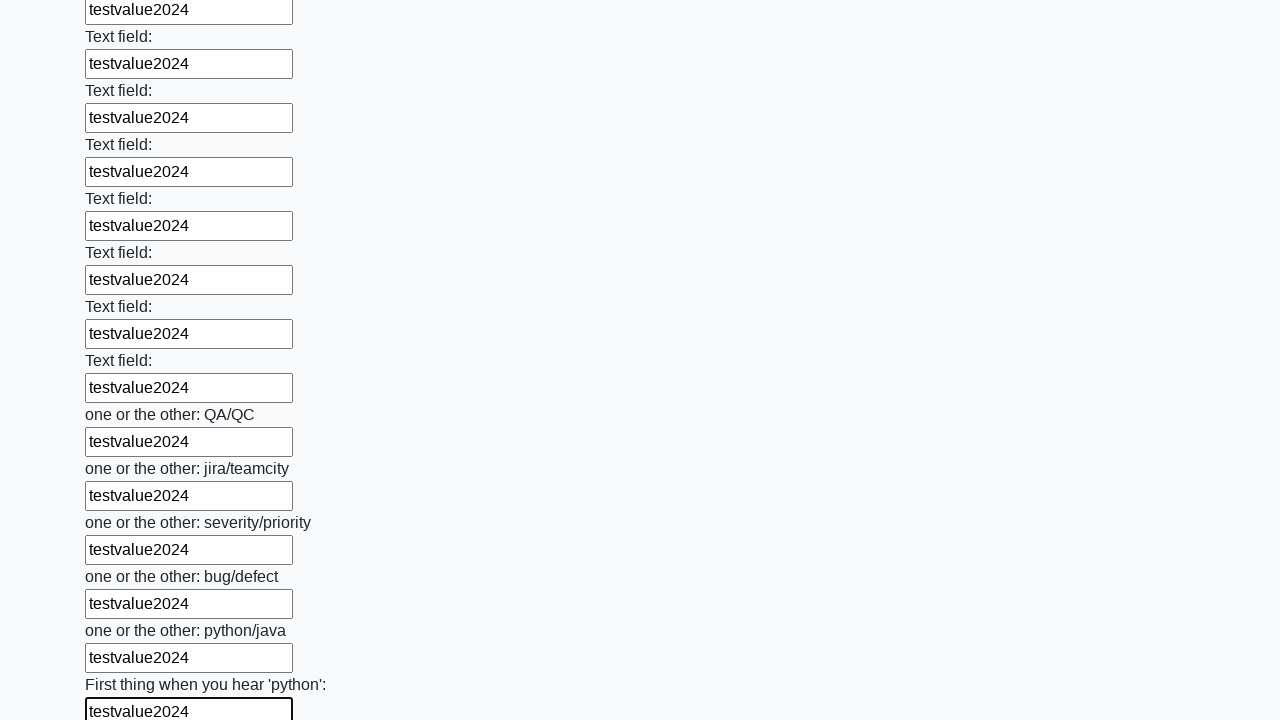

Filled a text input field with 'testvalue2024' on input[type="text"] >> nth=93
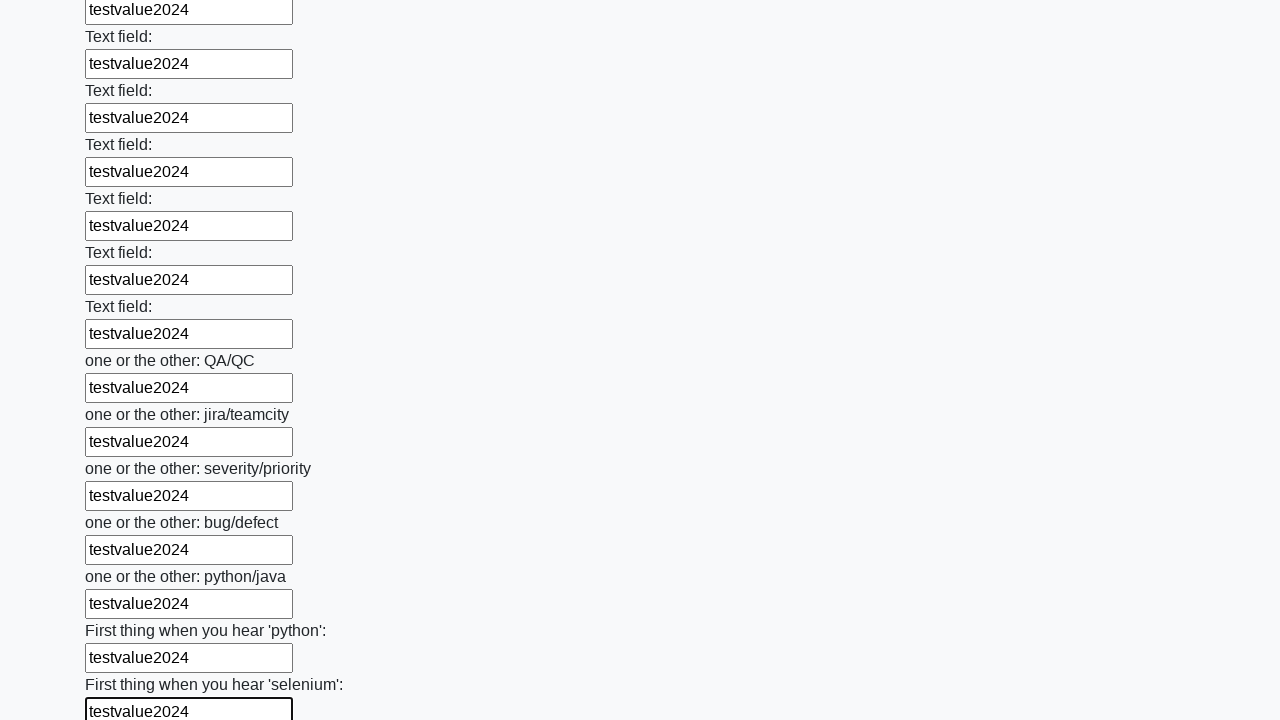

Filled a text input field with 'testvalue2024' on input[type="text"] >> nth=94
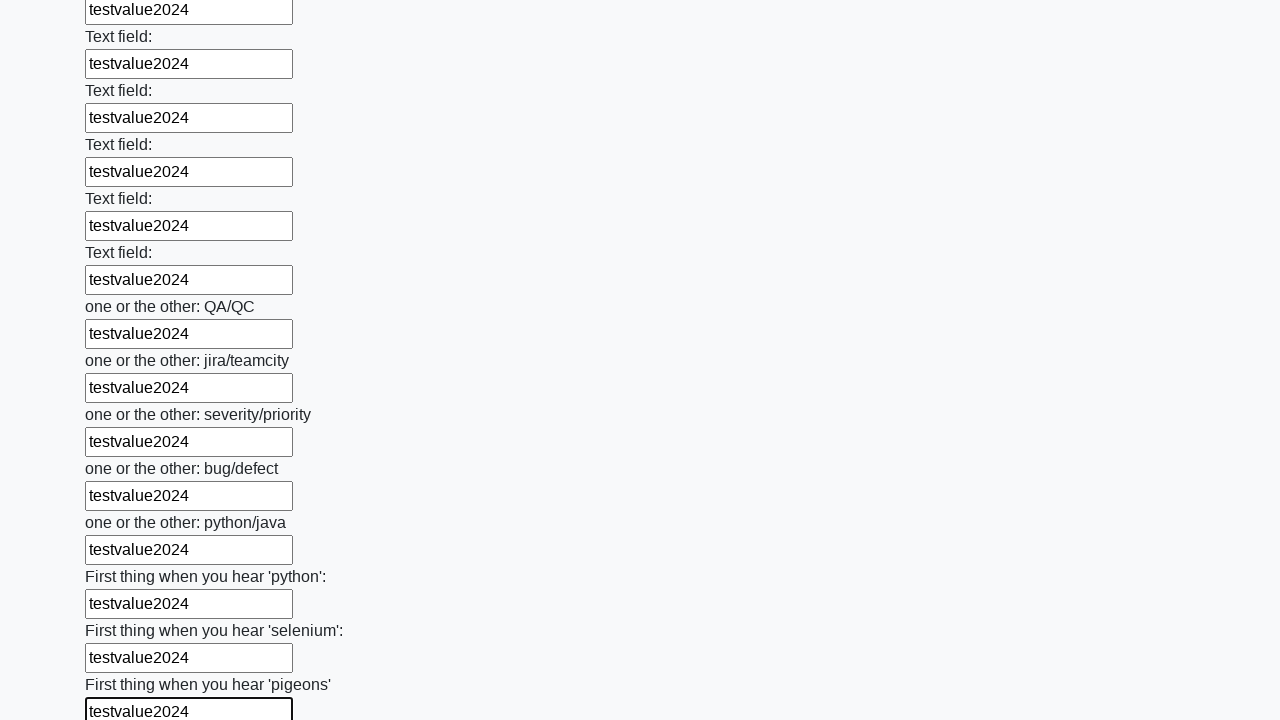

Filled a text input field with 'testvalue2024' on input[type="text"] >> nth=95
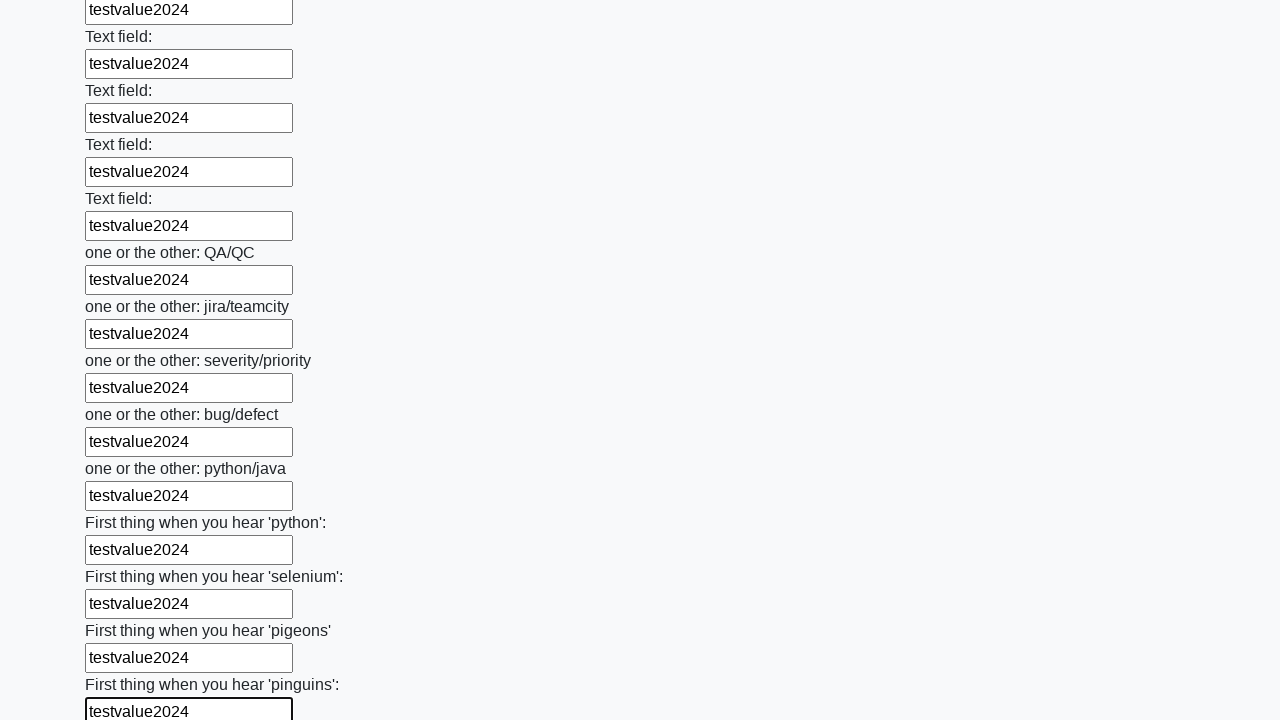

Filled a text input field with 'testvalue2024' on input[type="text"] >> nth=96
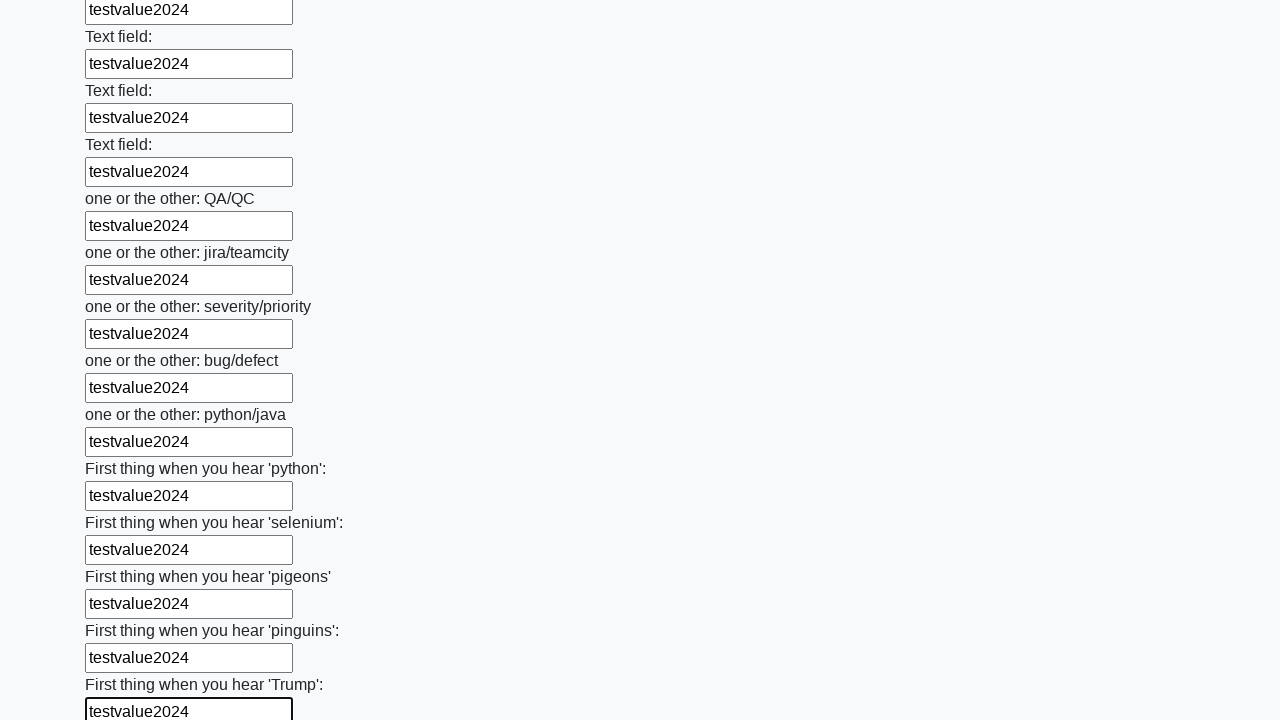

Filled a text input field with 'testvalue2024' on input[type="text"] >> nth=97
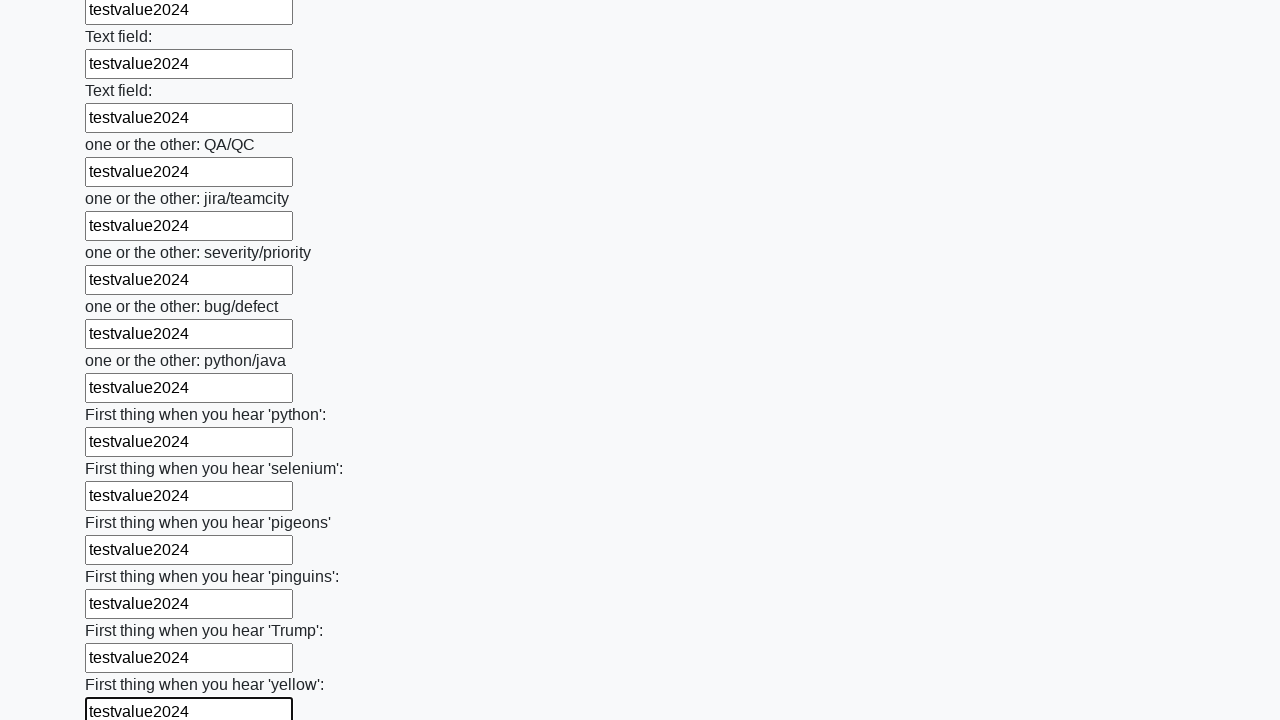

Filled a text input field with 'testvalue2024' on input[type="text"] >> nth=98
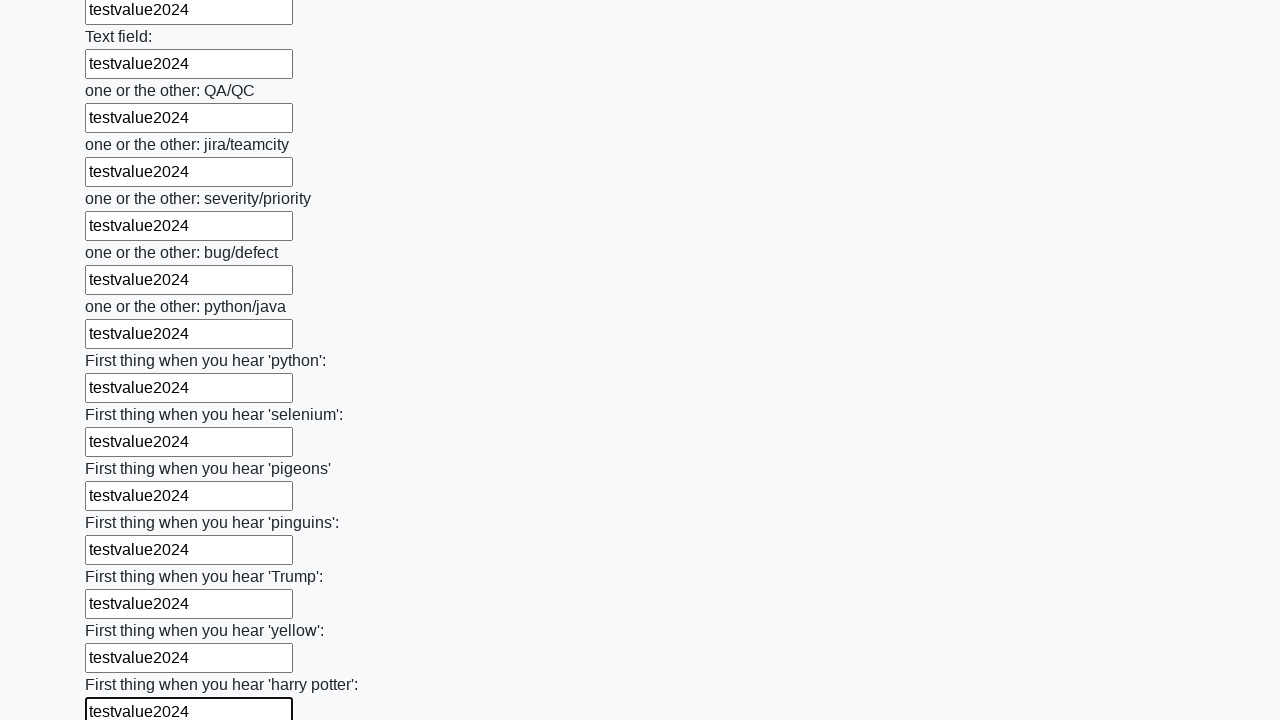

Filled a text input field with 'testvalue2024' on input[type="text"] >> nth=99
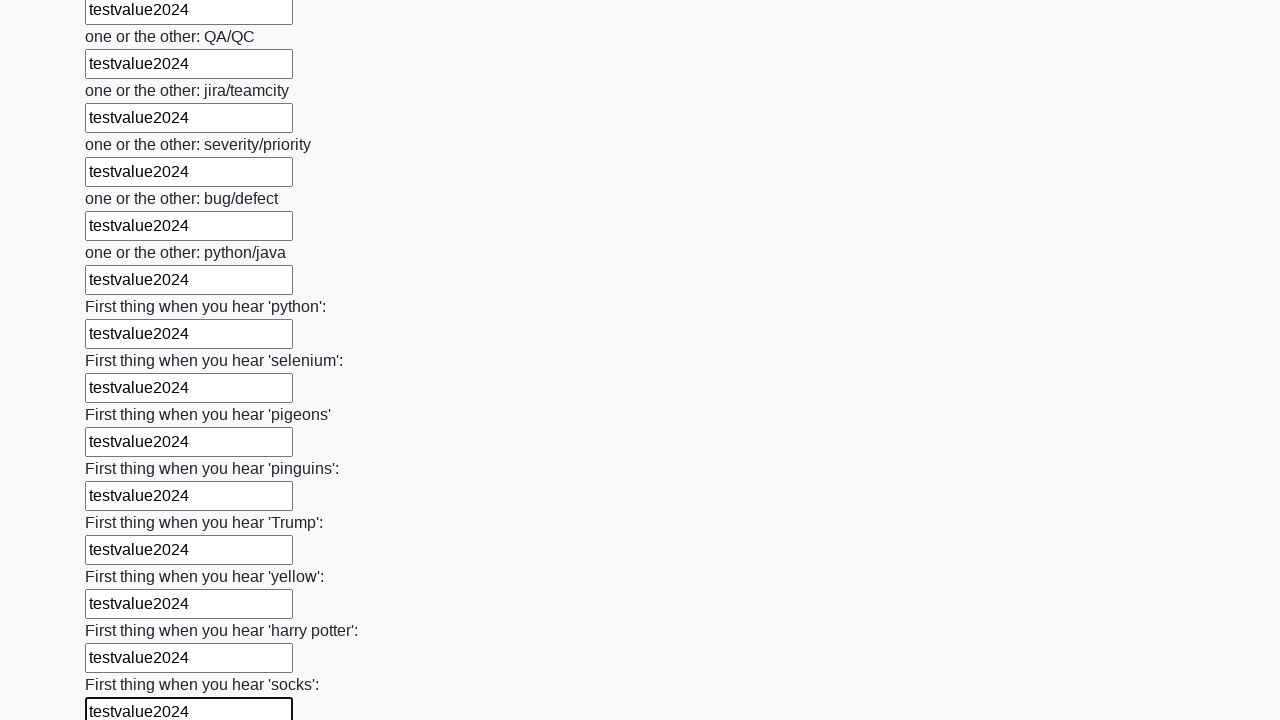

Clicked the submit button to submit the form at (123, 611) on button.btn
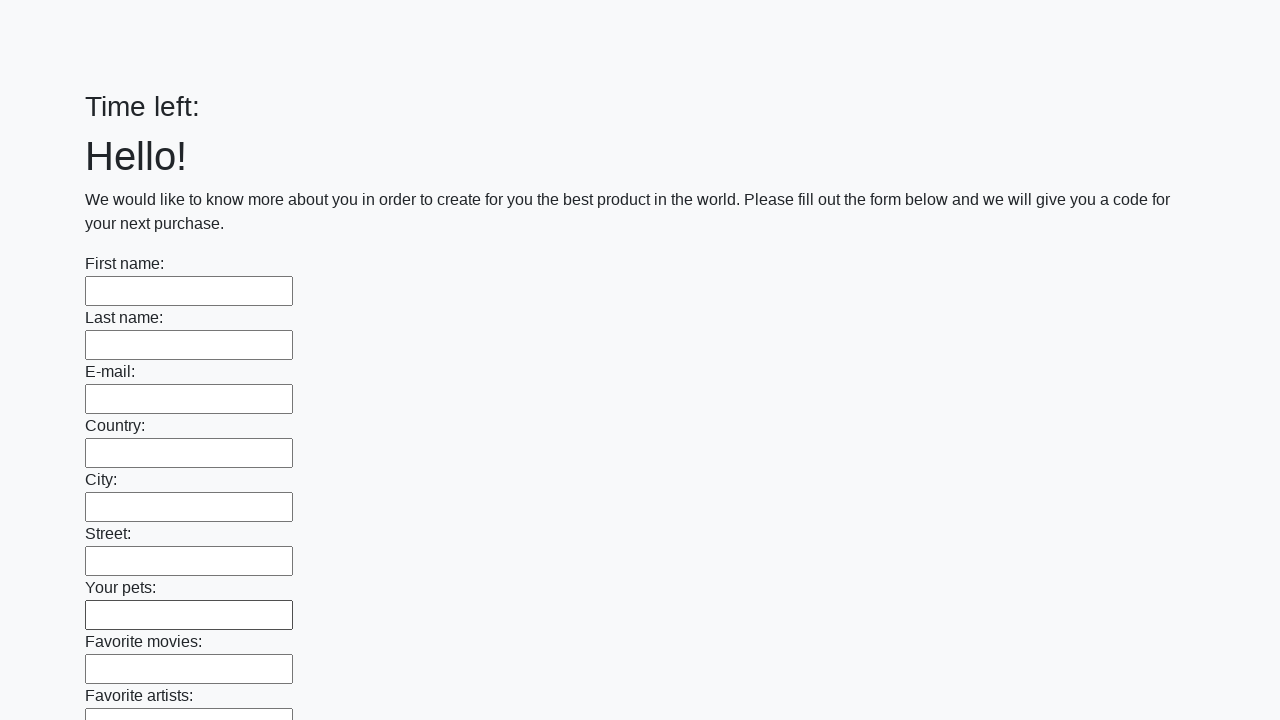

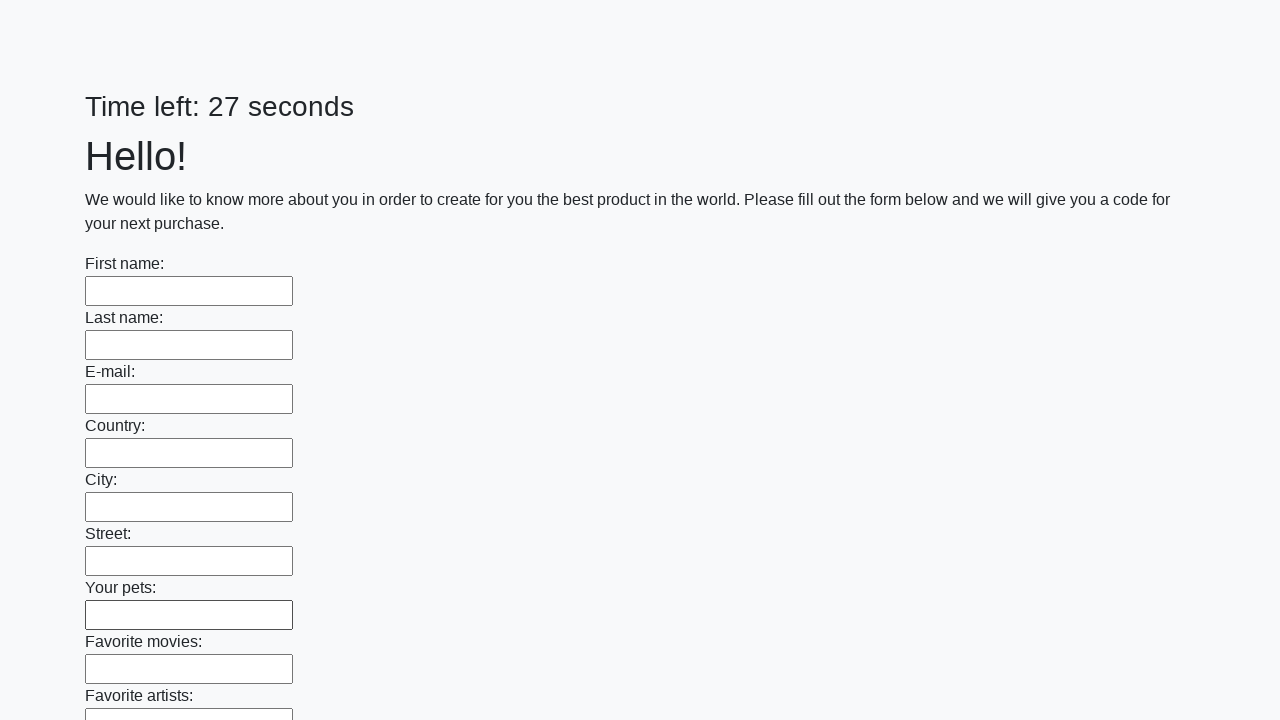